Navigates to a book listing page and continuously scrolls down to load more books until all available books are loaded

Starting URL: https://www.booksbykilo.in/new-books

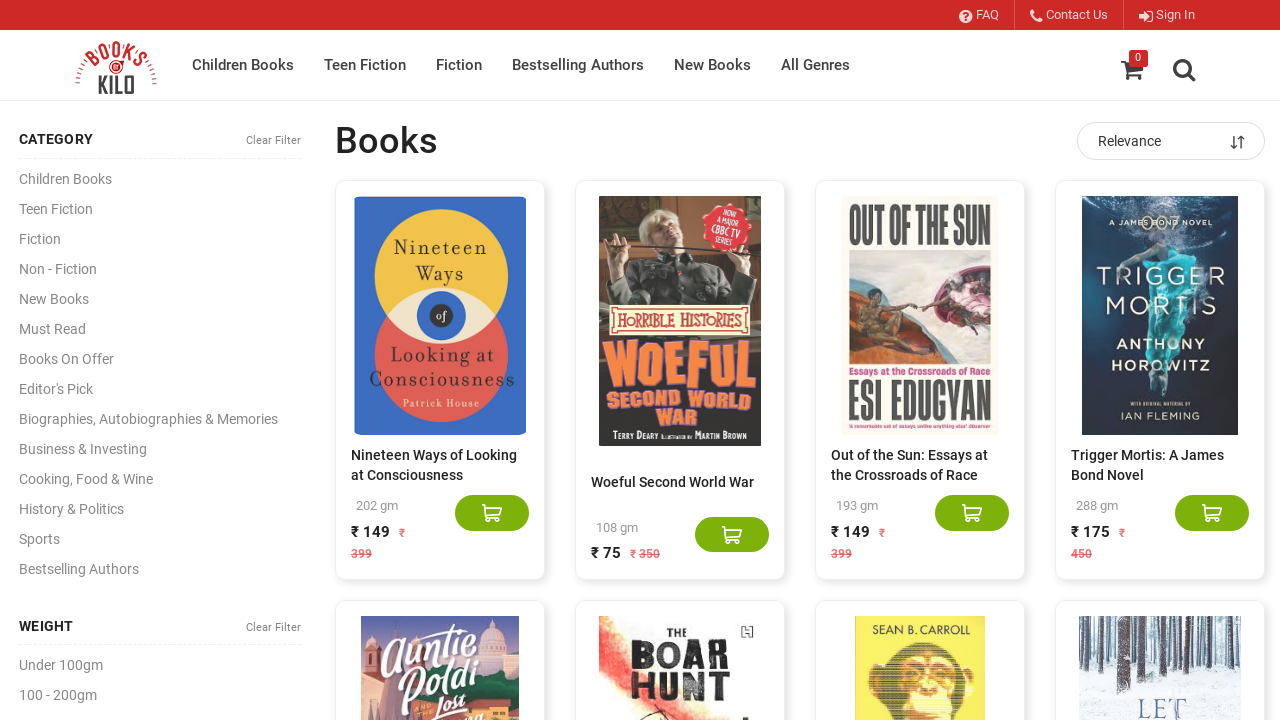

Found 20 books on the page
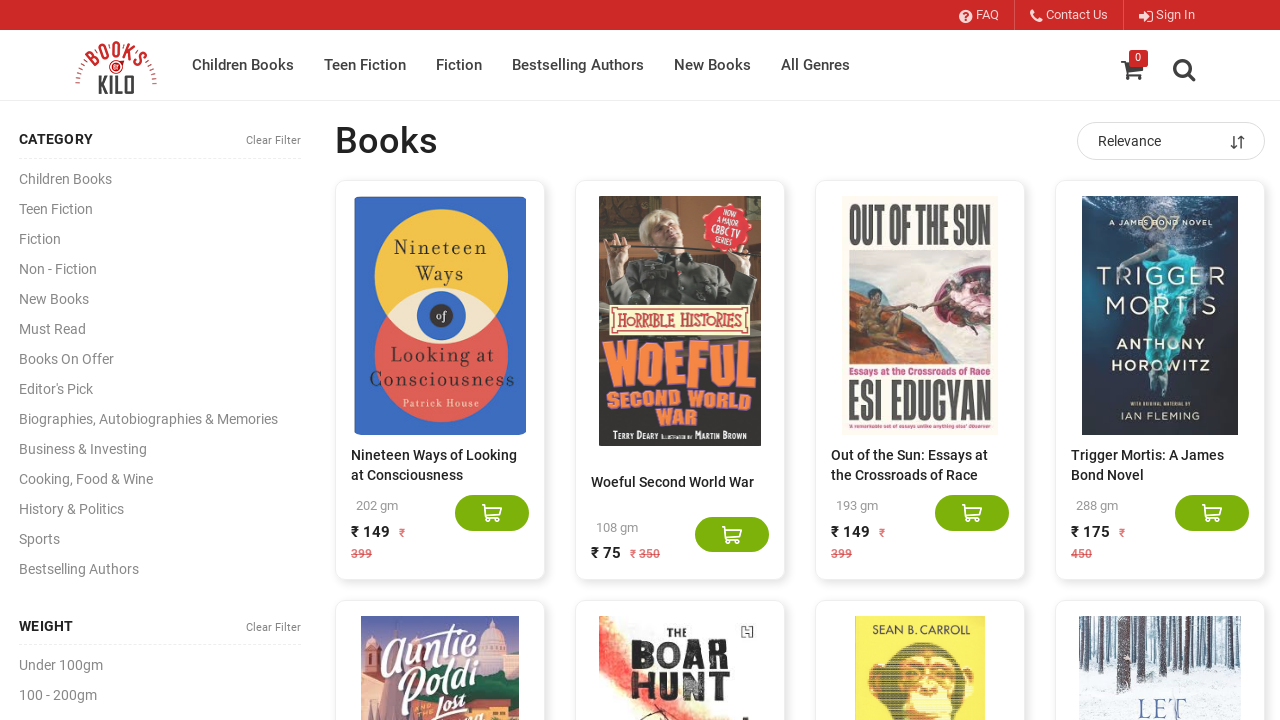

Scrolled to bottom of page to load more books
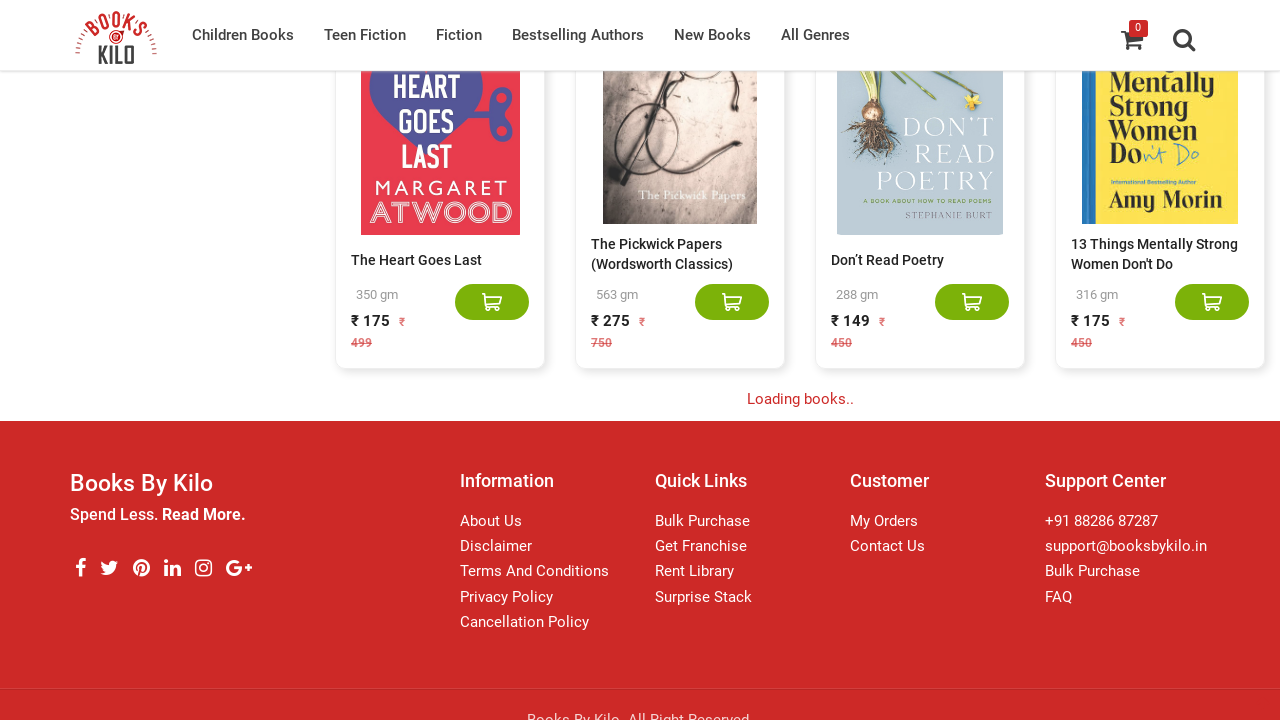

Waited 1 second for new books to load
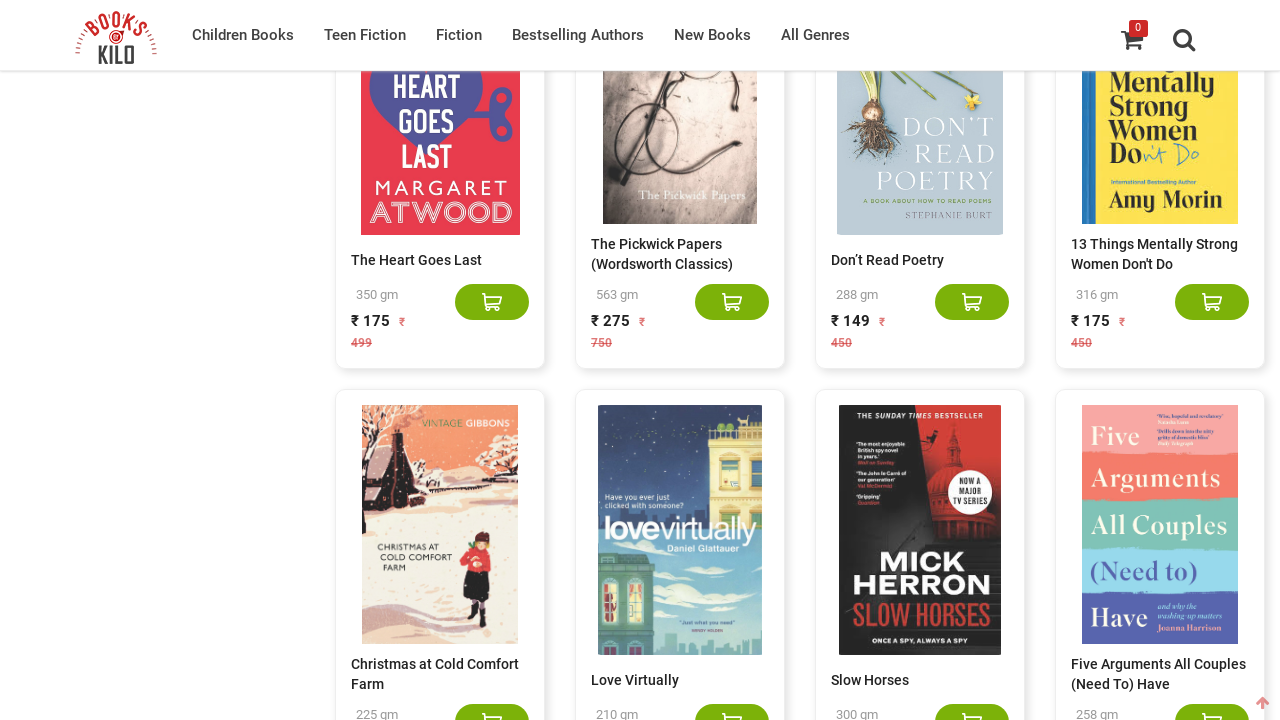

Found 40 books on the page
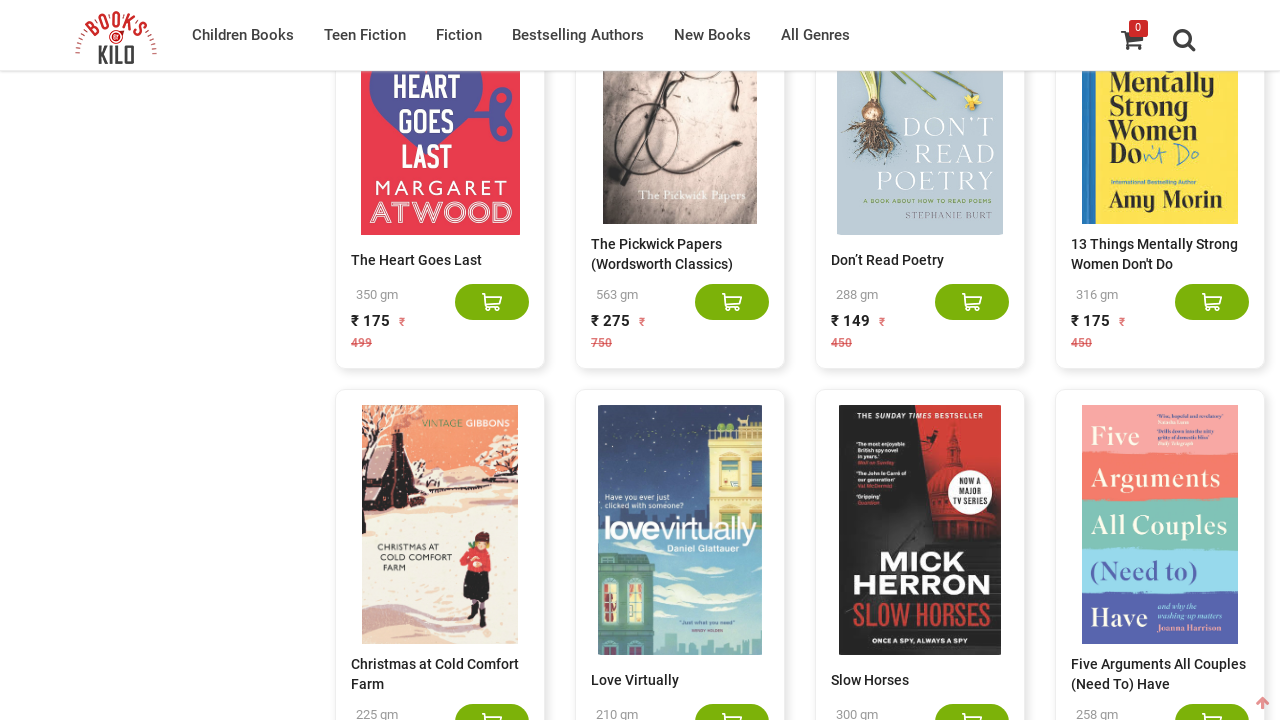

Scrolled to bottom of page to load more books
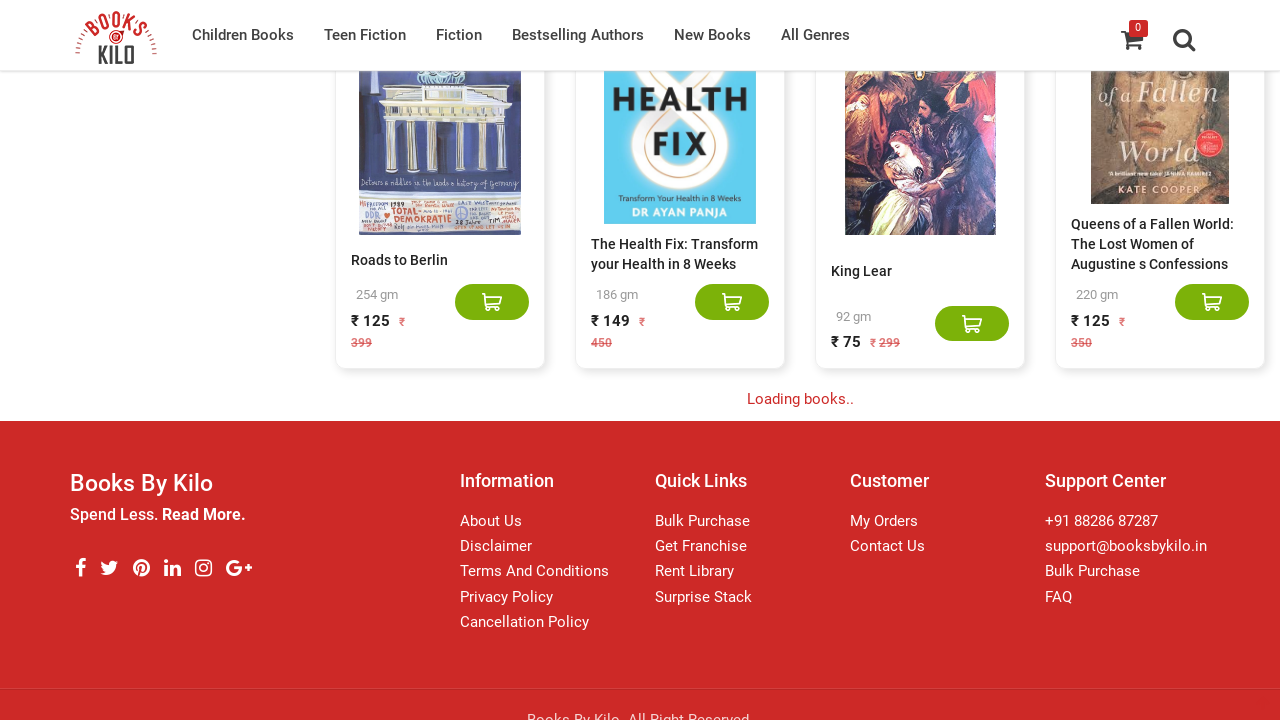

Waited 1 second for new books to load
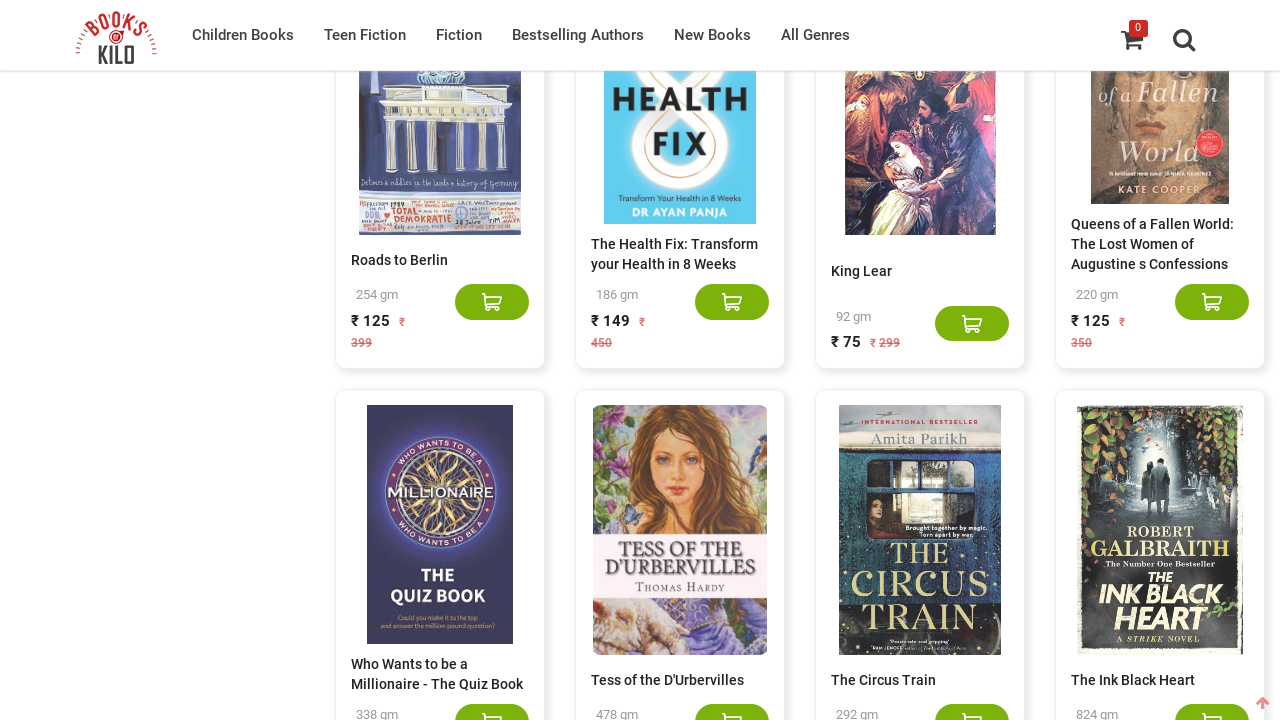

Found 60 books on the page
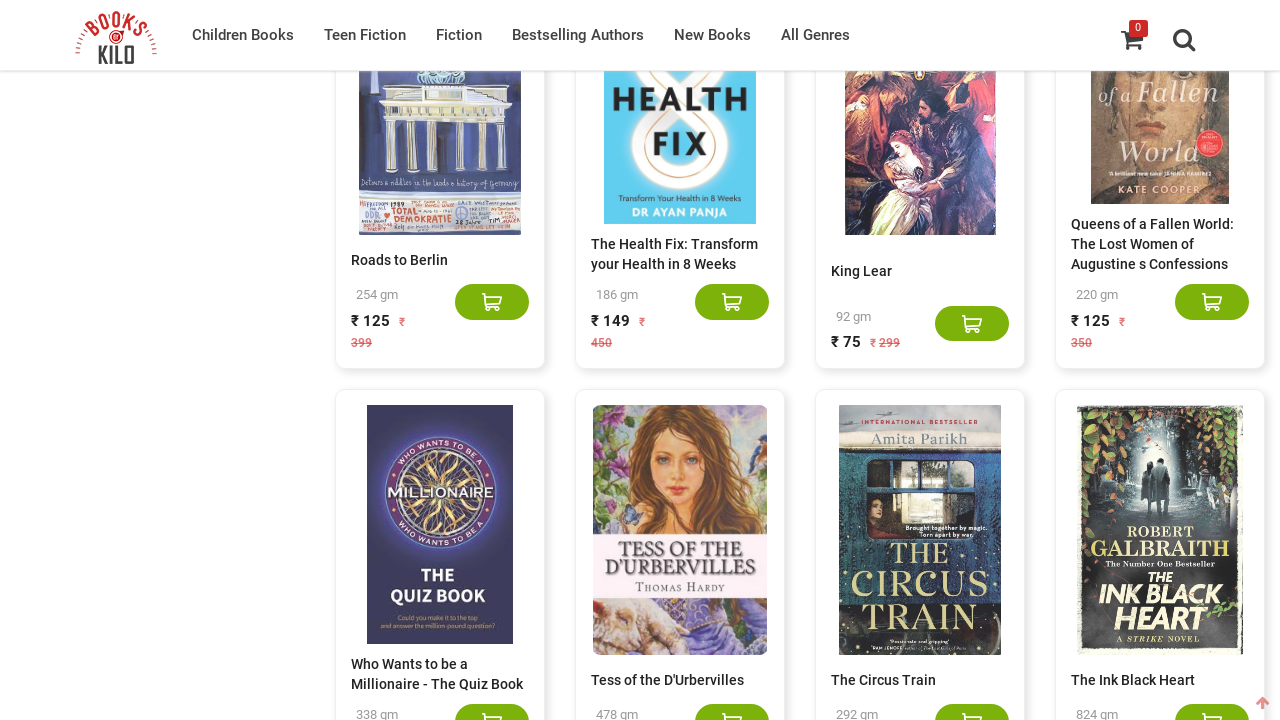

Scrolled to bottom of page to load more books
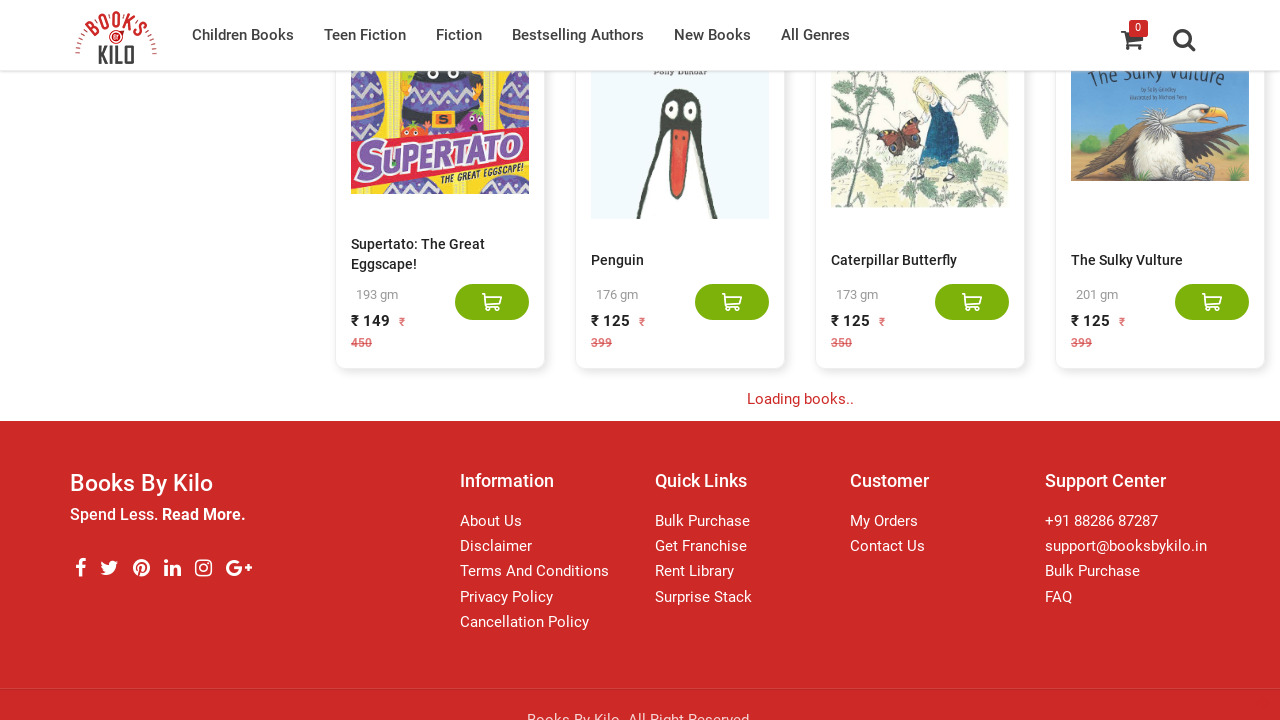

Waited 1 second for new books to load
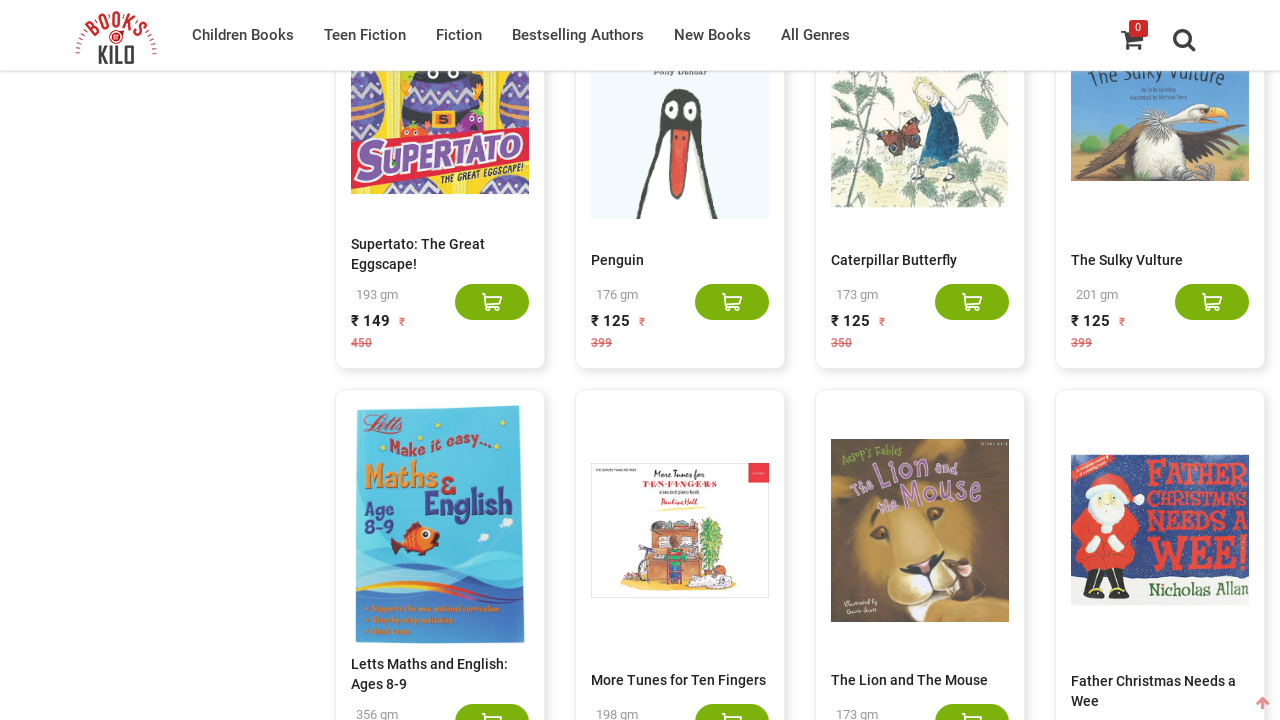

Found 80 books on the page
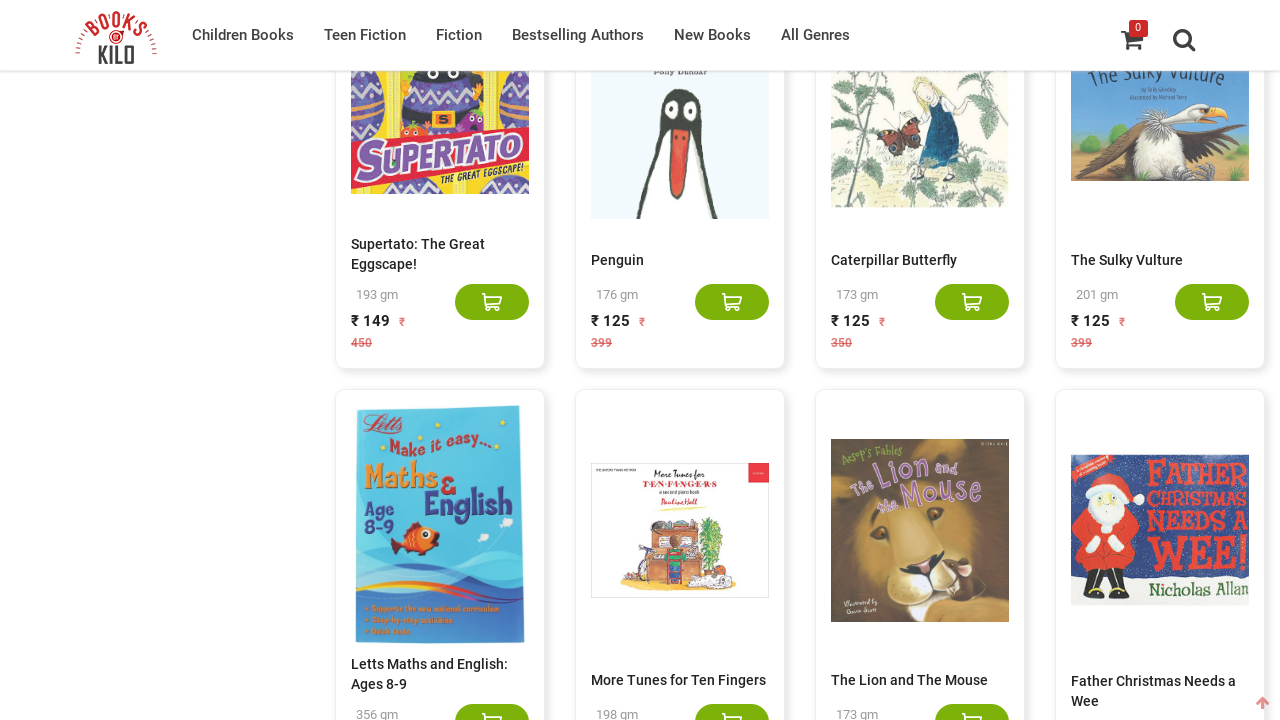

Scrolled to bottom of page to load more books
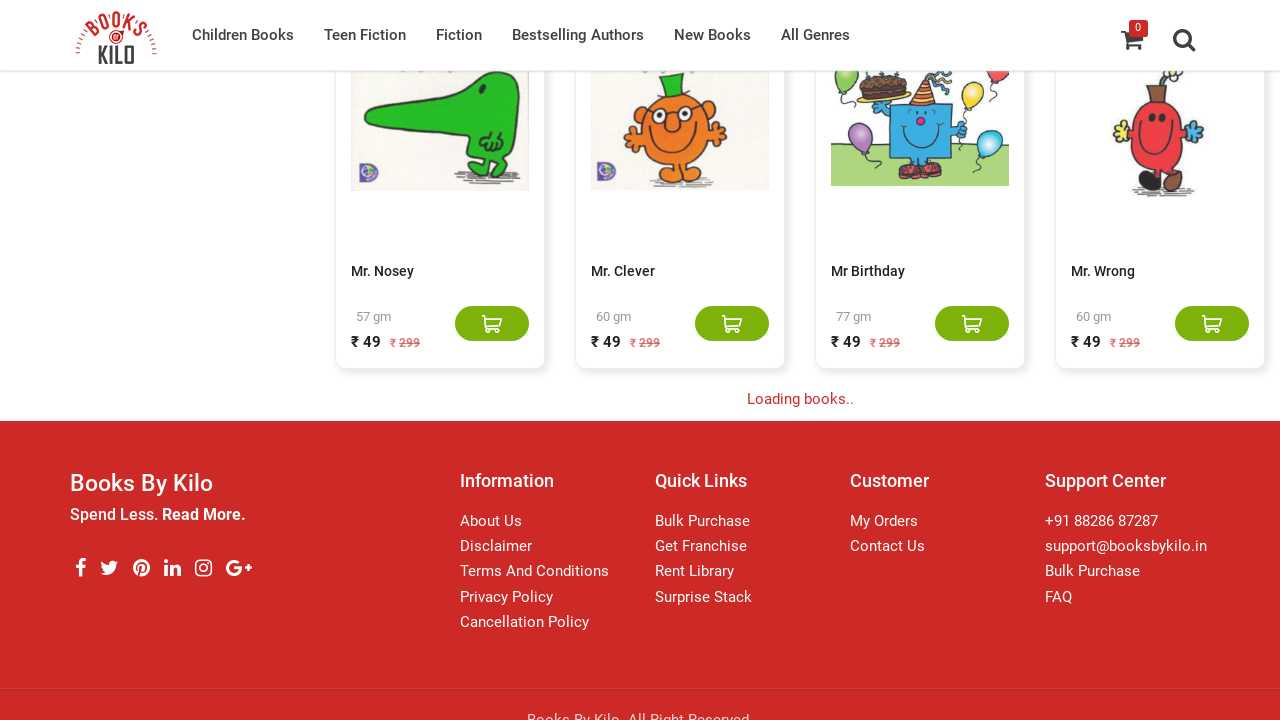

Waited 1 second for new books to load
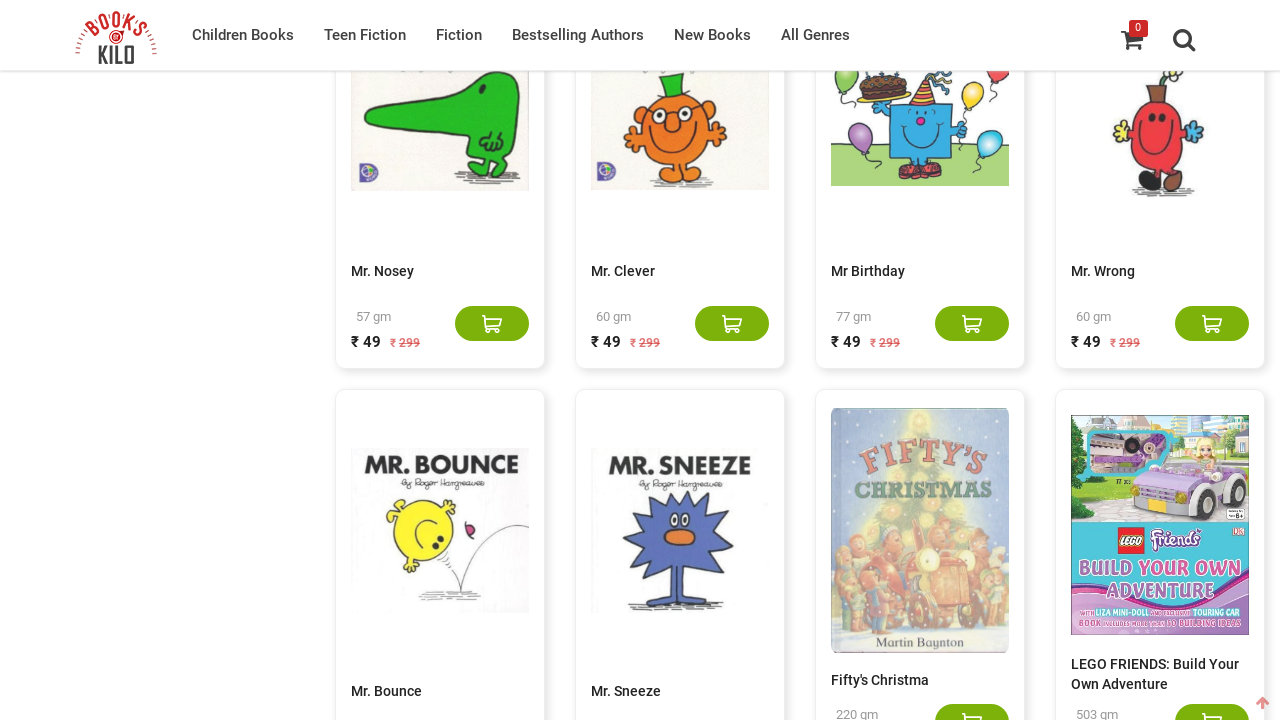

Found 100 books on the page
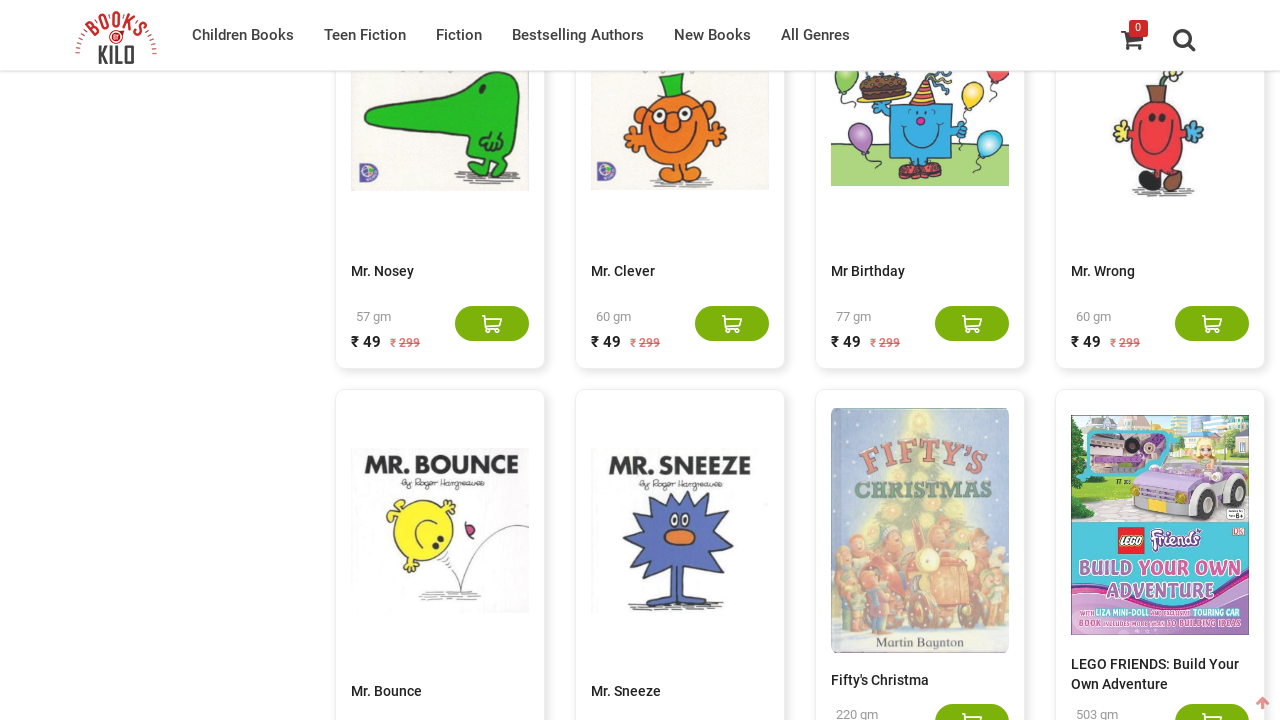

Scrolled to bottom of page to load more books
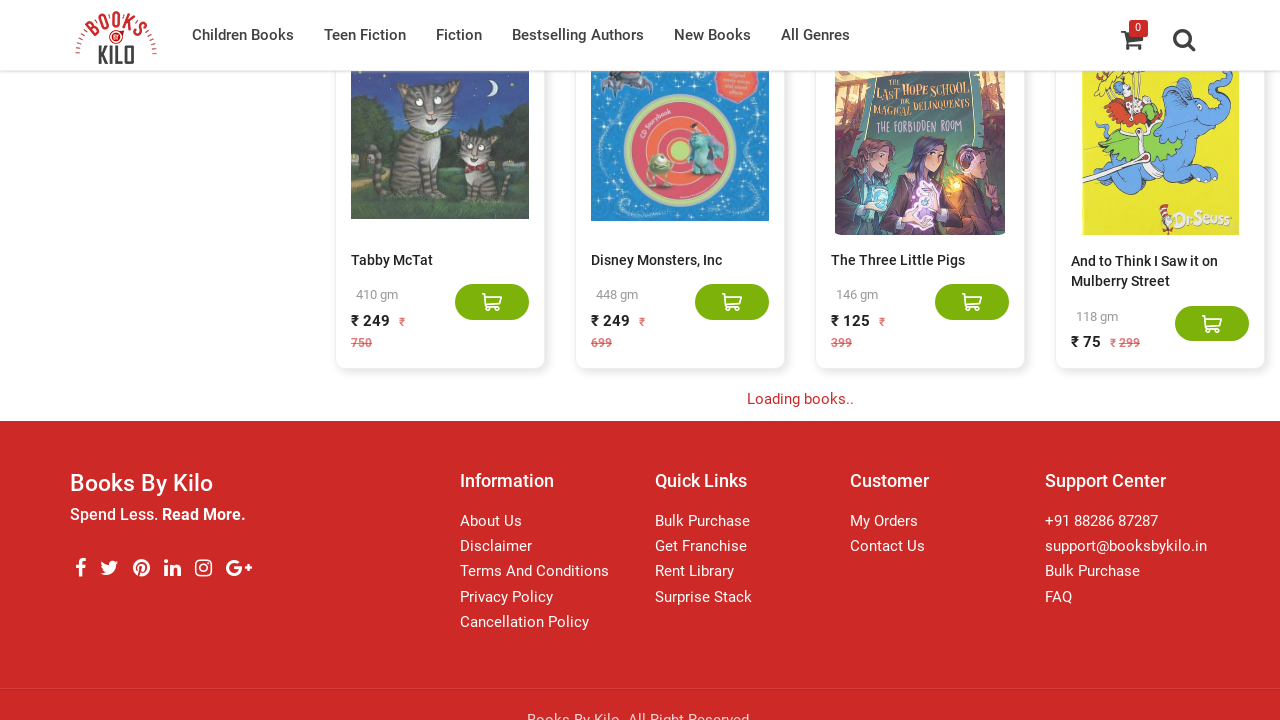

Waited 1 second for new books to load
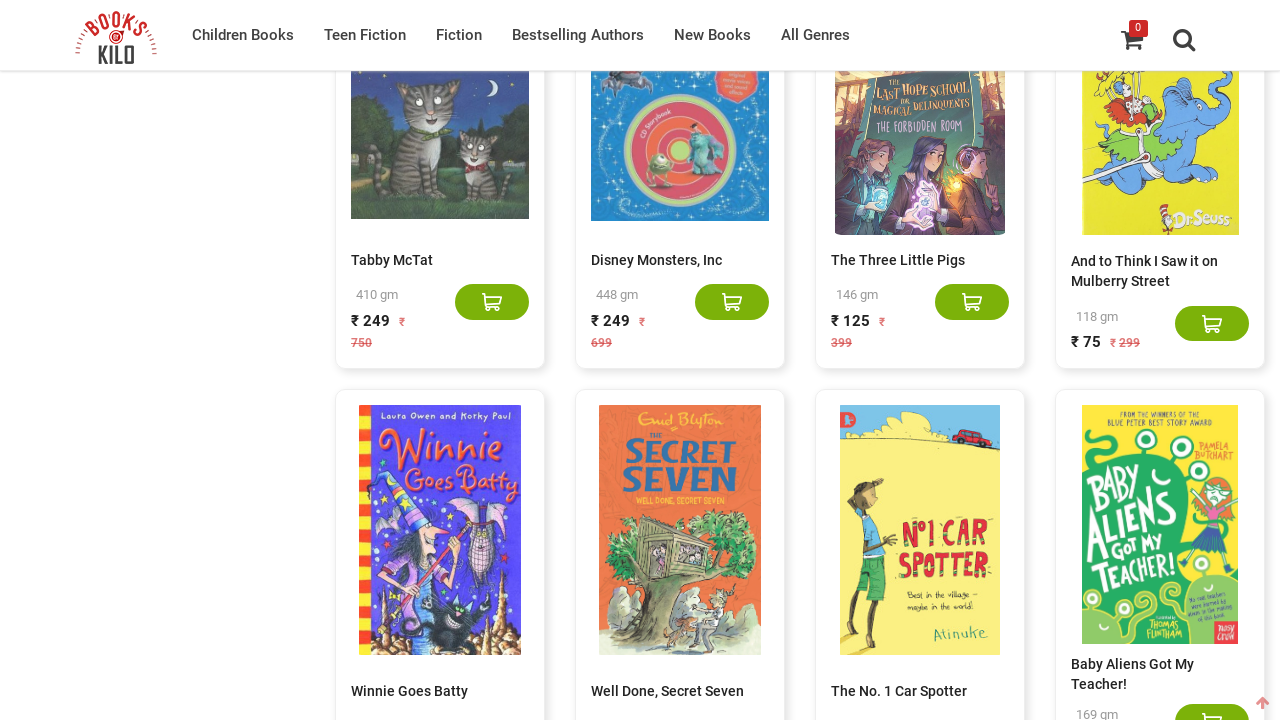

Found 120 books on the page
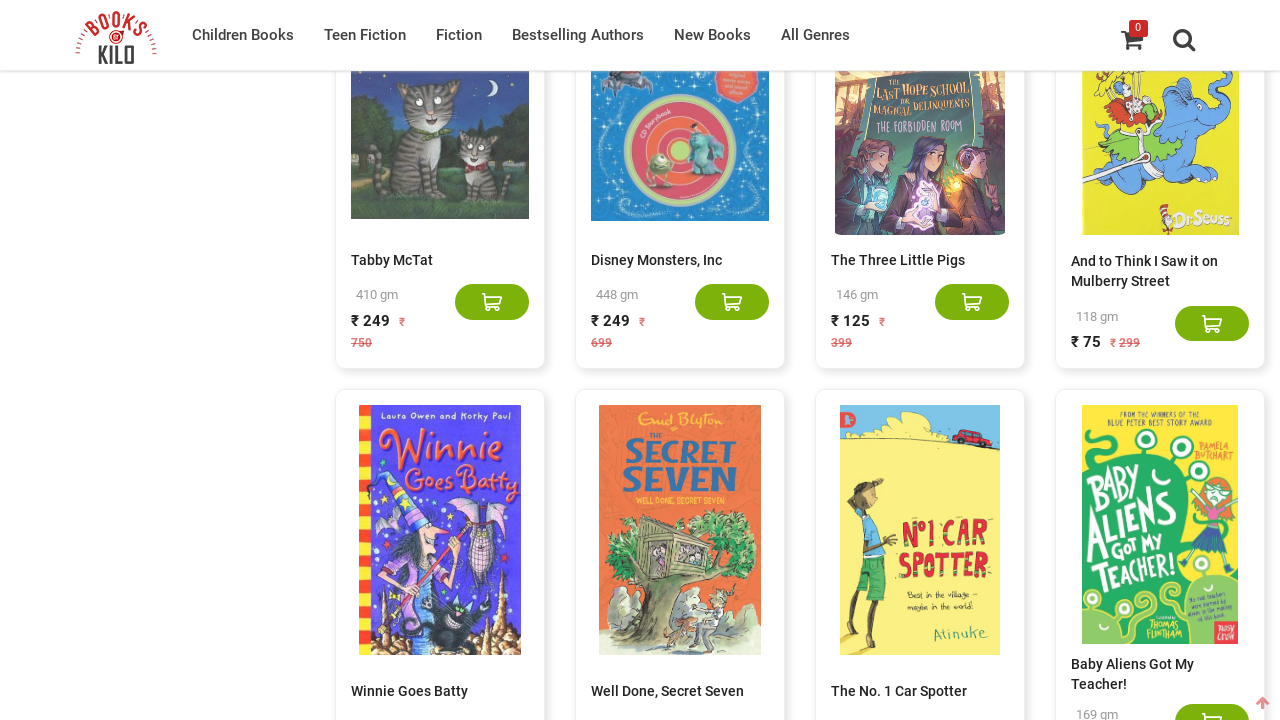

Scrolled to bottom of page to load more books
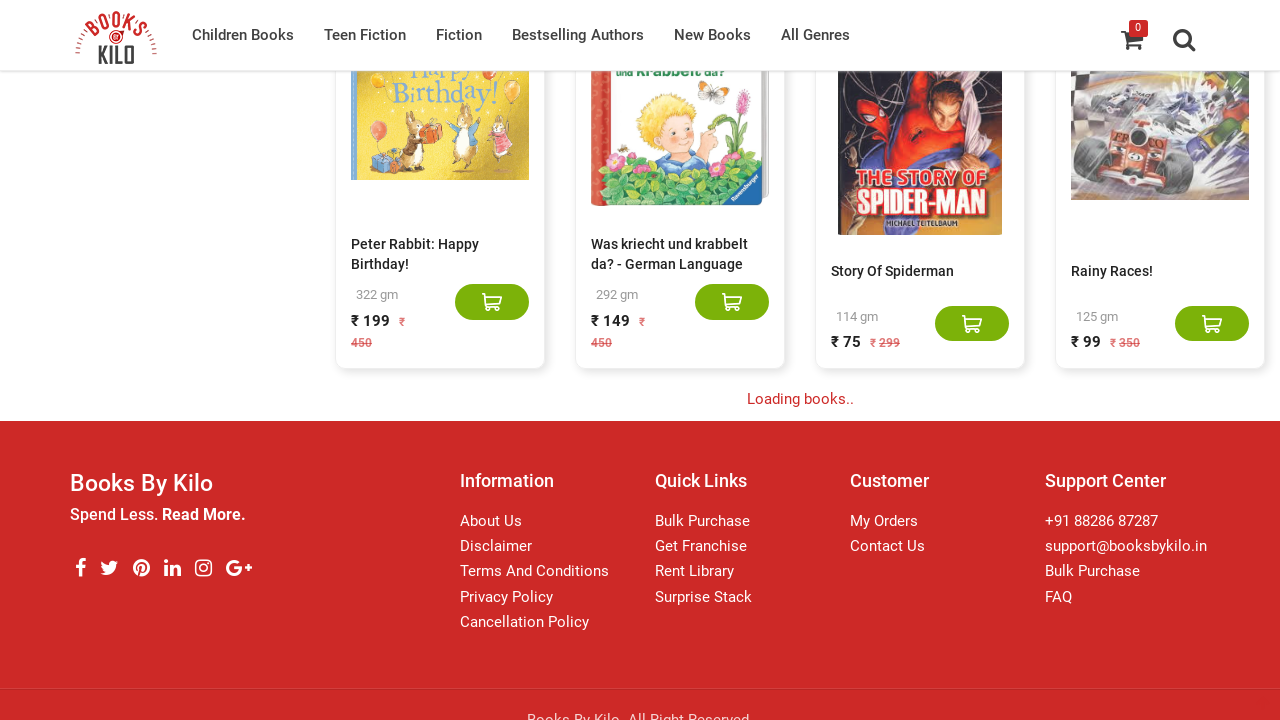

Waited 1 second for new books to load
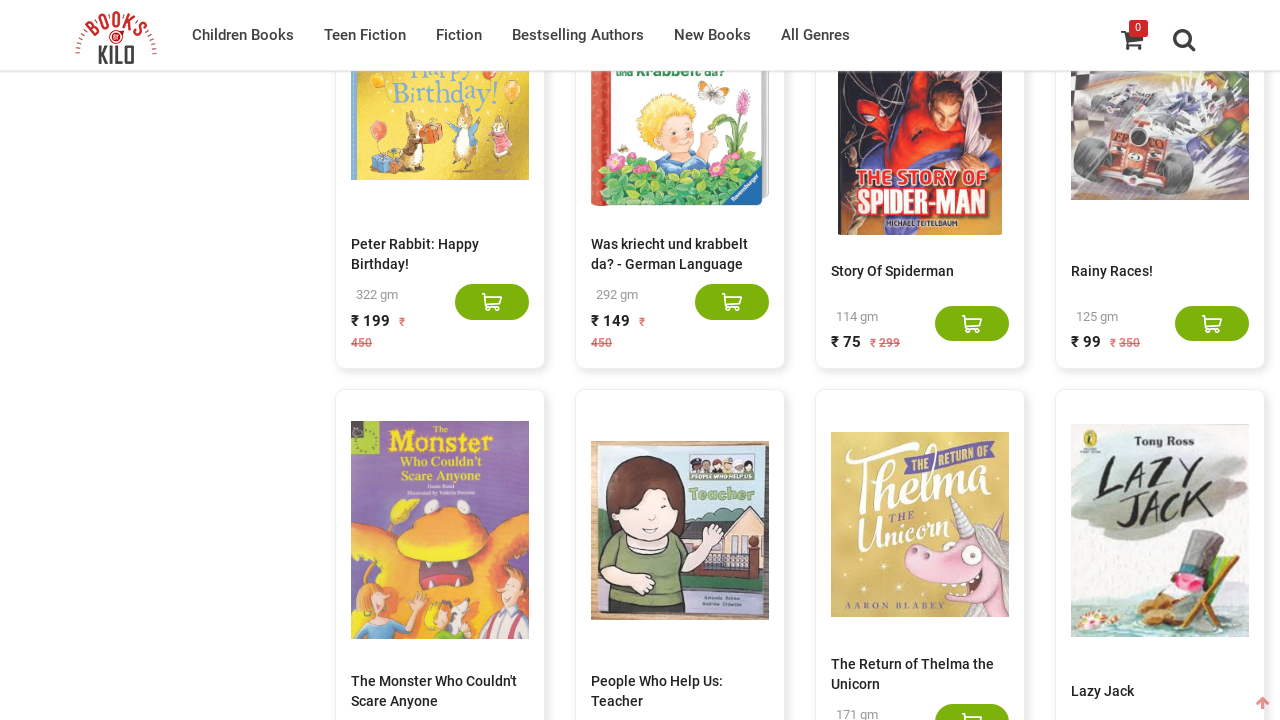

Found 140 books on the page
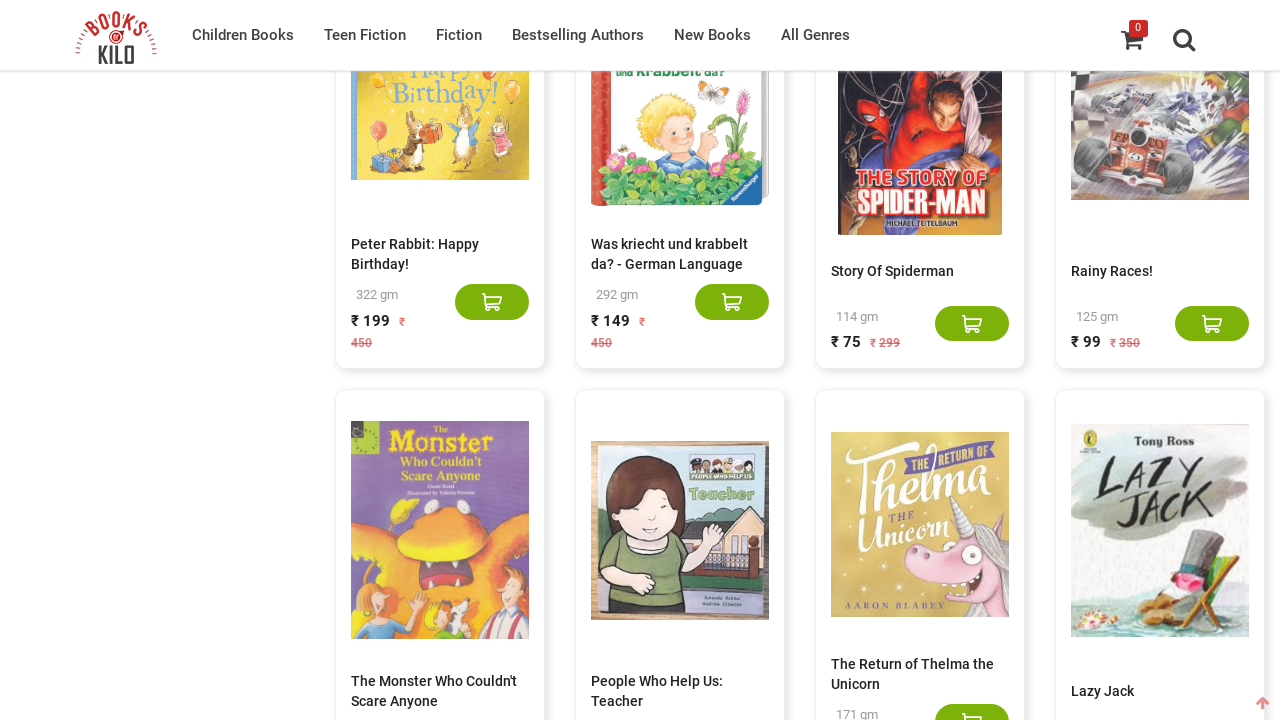

Scrolled to bottom of page to load more books
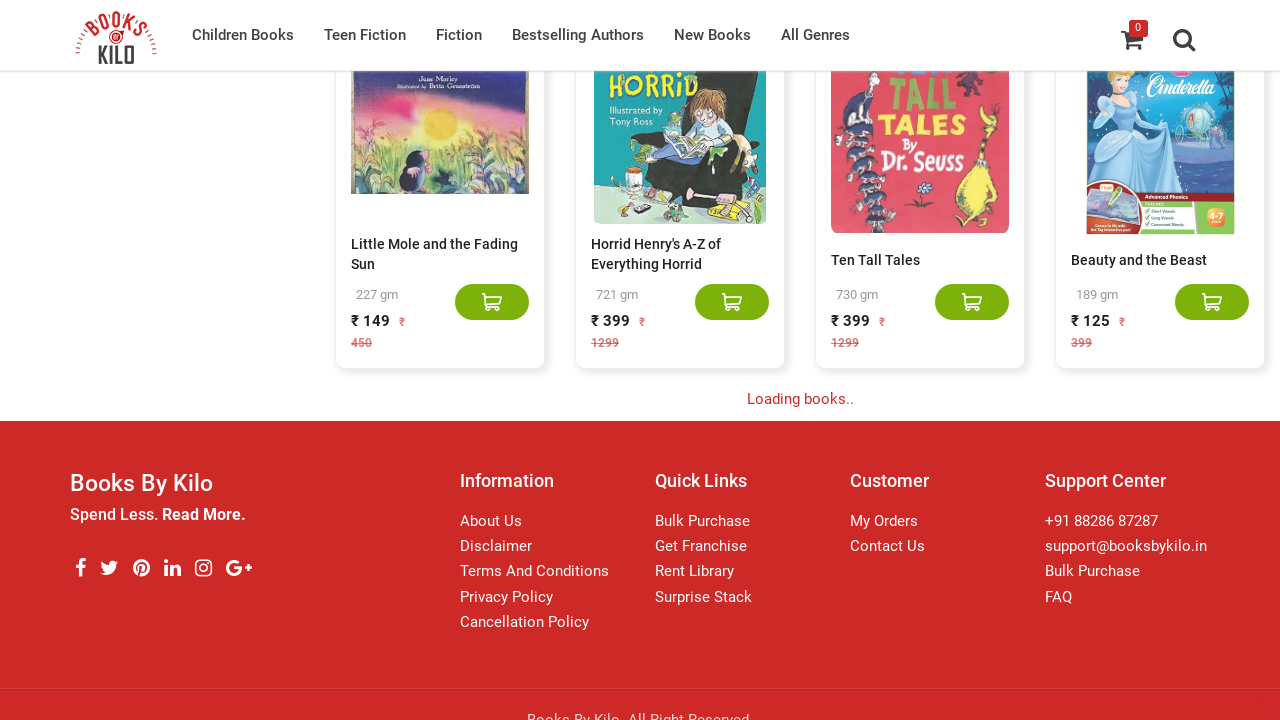

Waited 1 second for new books to load
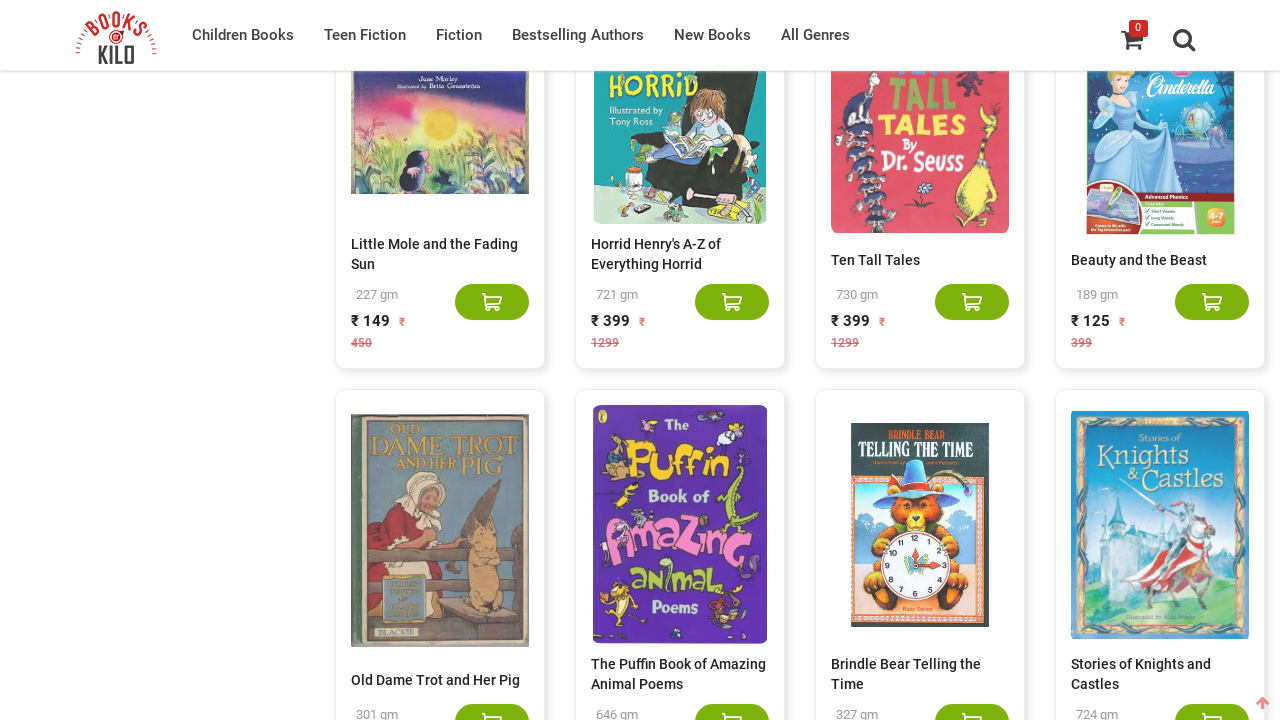

Found 160 books on the page
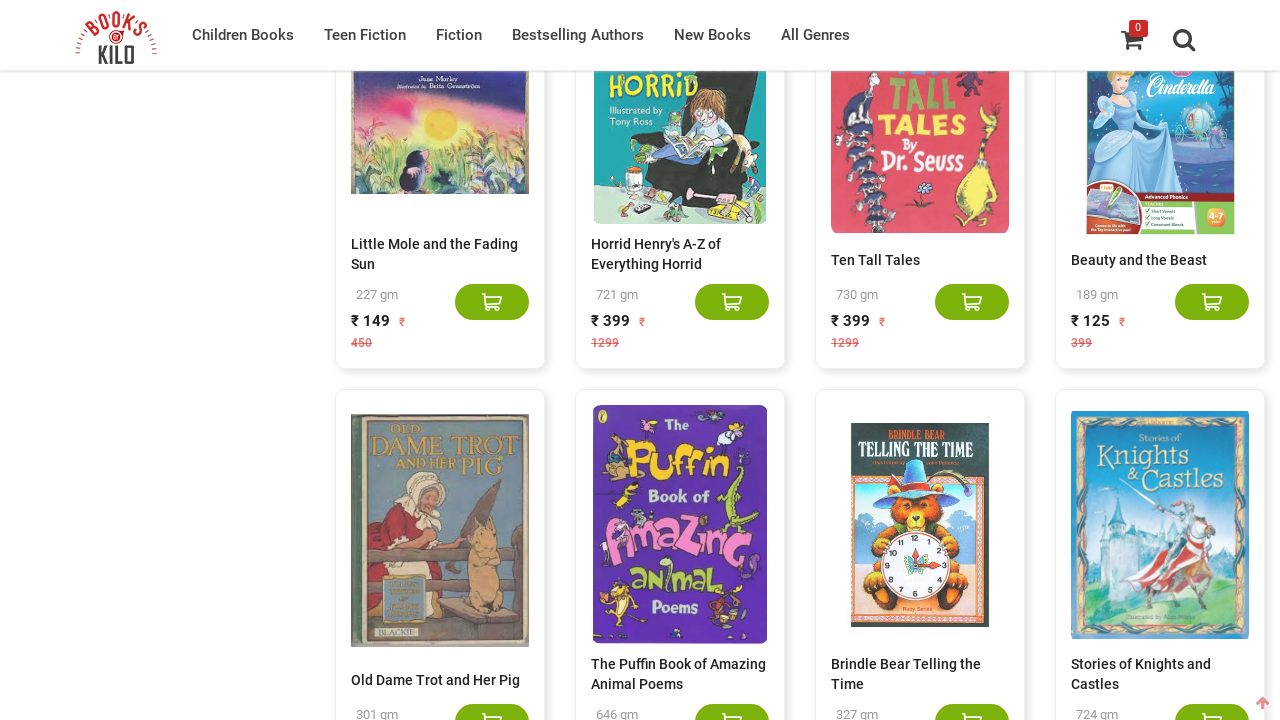

Scrolled to bottom of page to load more books
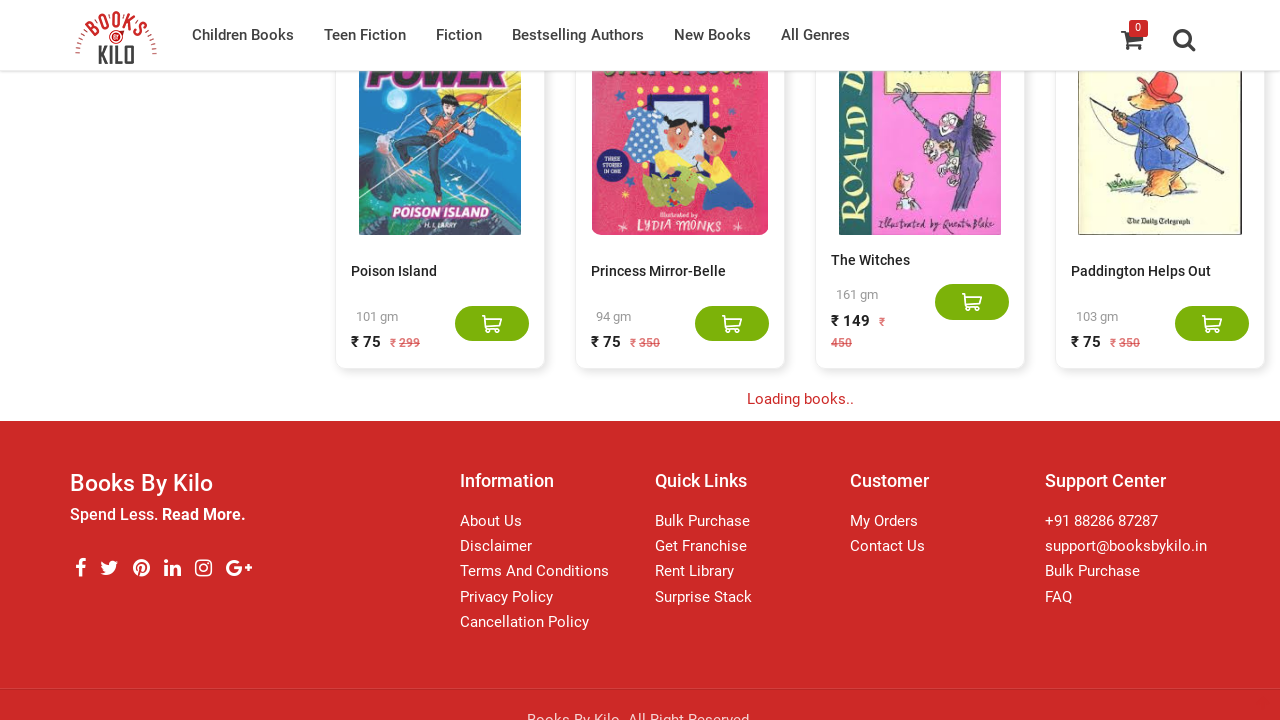

Waited 1 second for new books to load
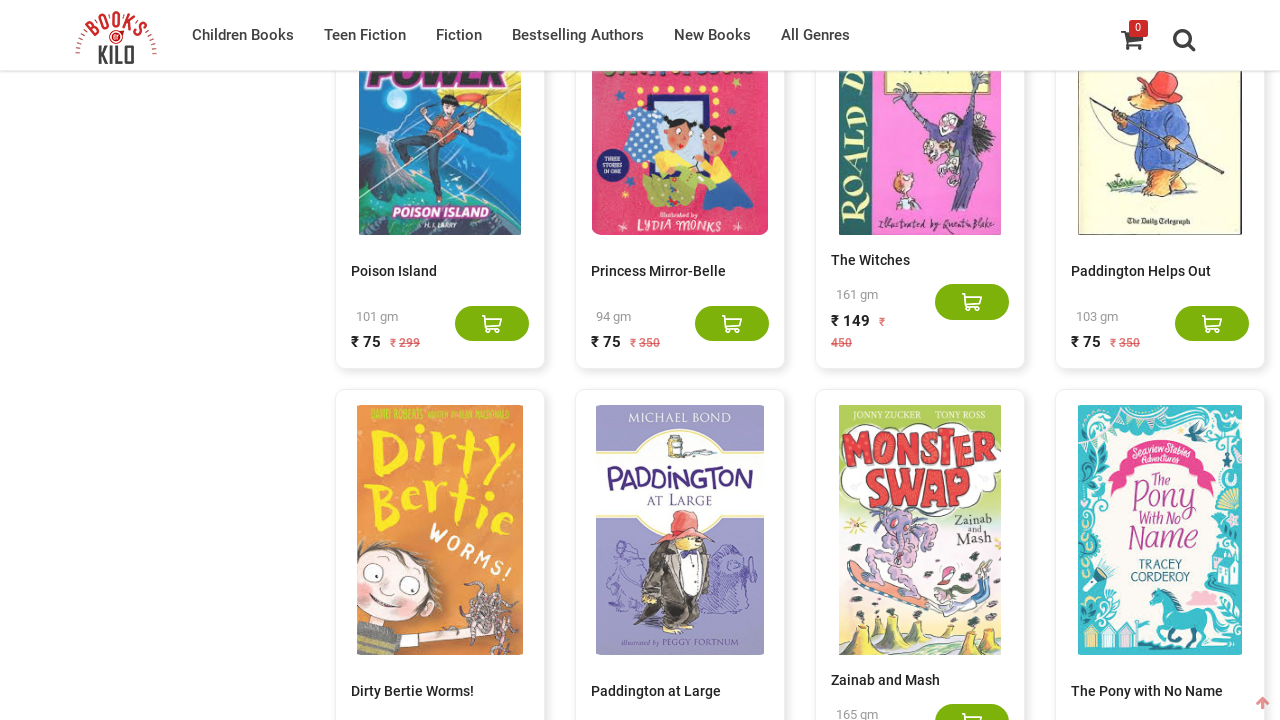

Found 180 books on the page
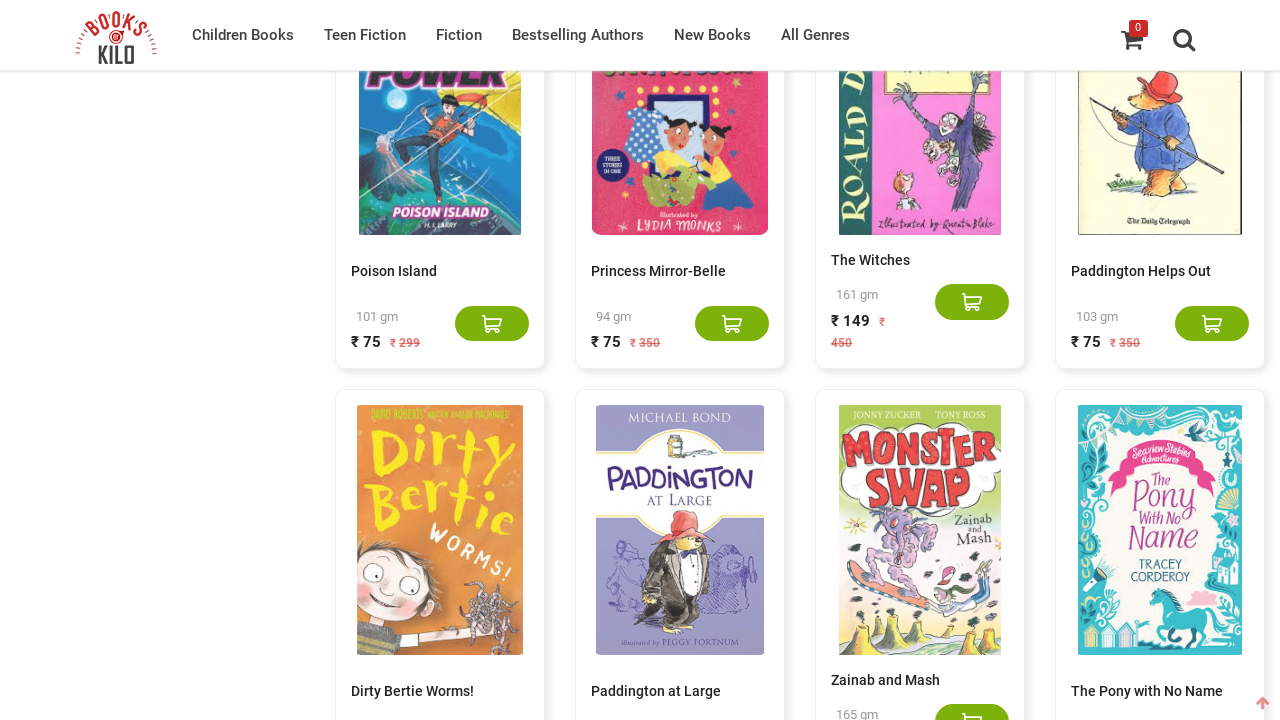

Scrolled to bottom of page to load more books
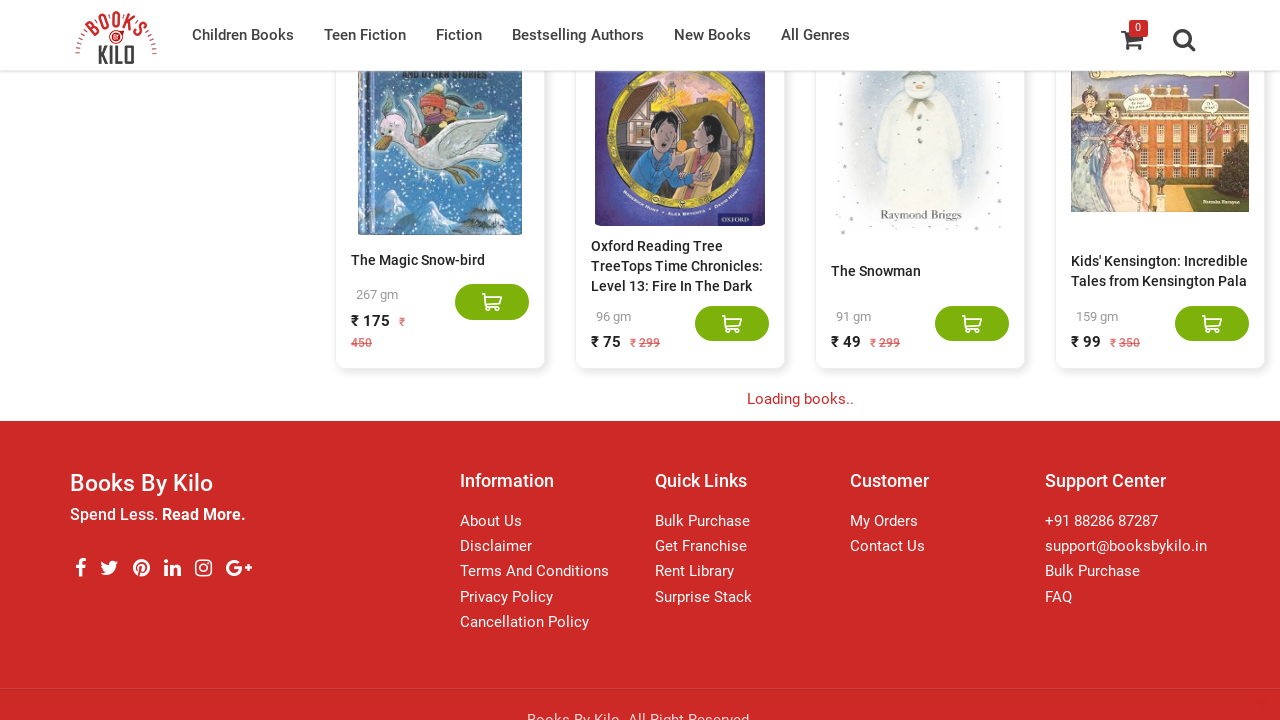

Waited 1 second for new books to load
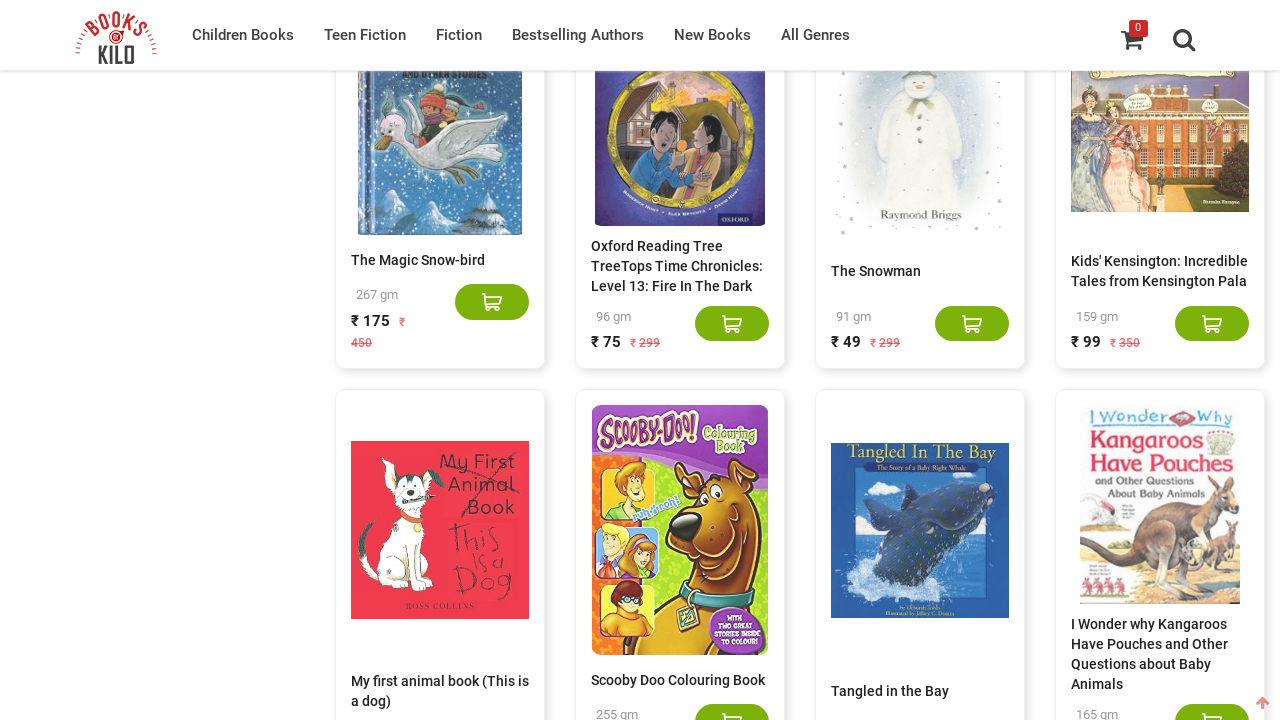

Found 200 books on the page
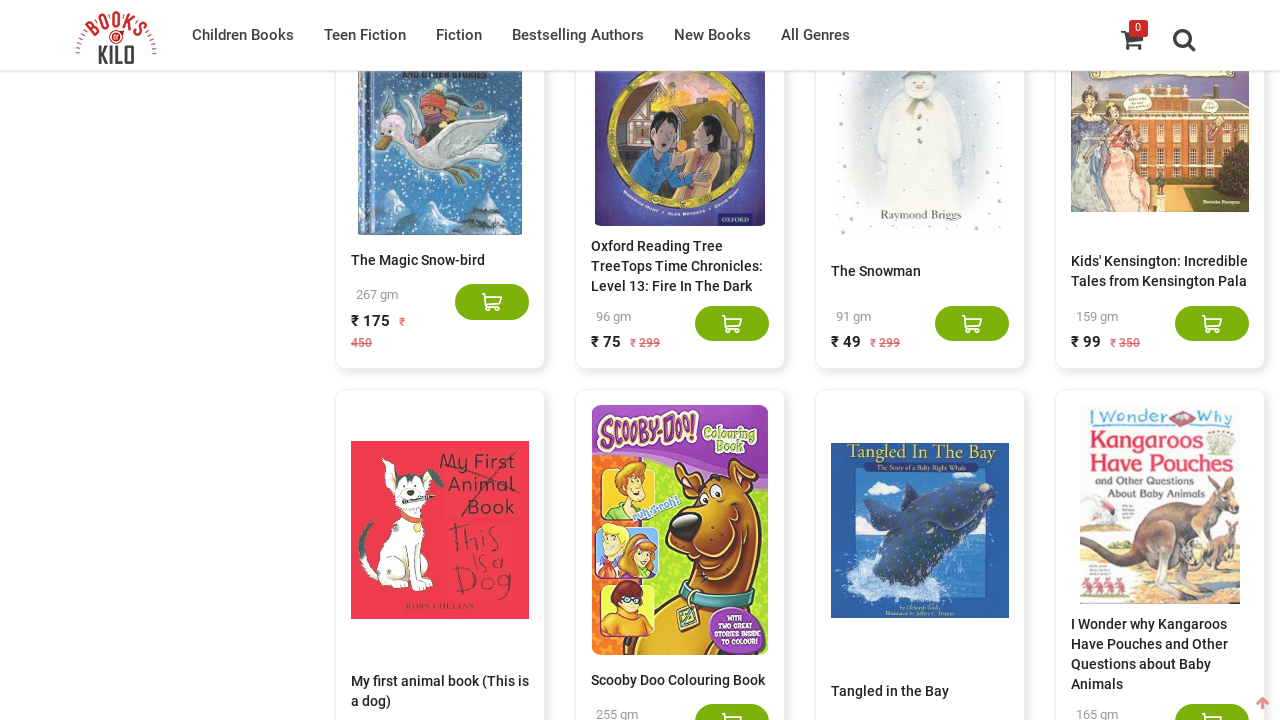

Scrolled to bottom of page to load more books
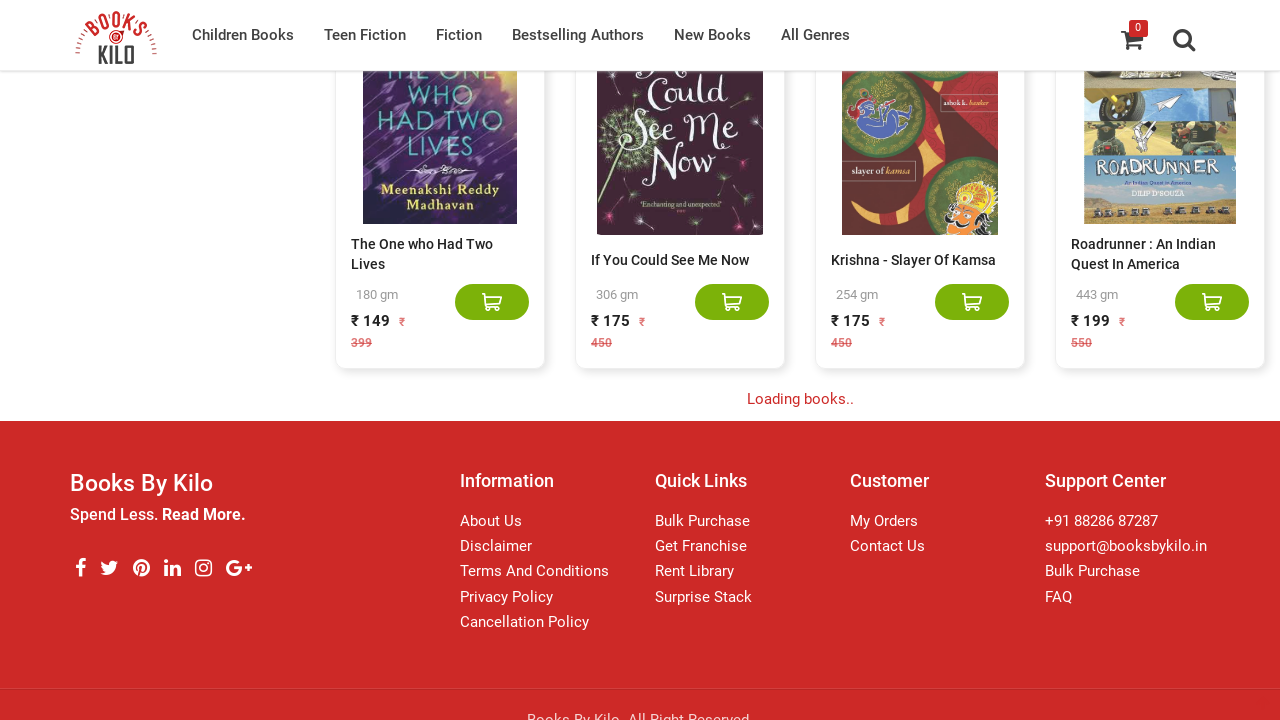

Waited 1 second for new books to load
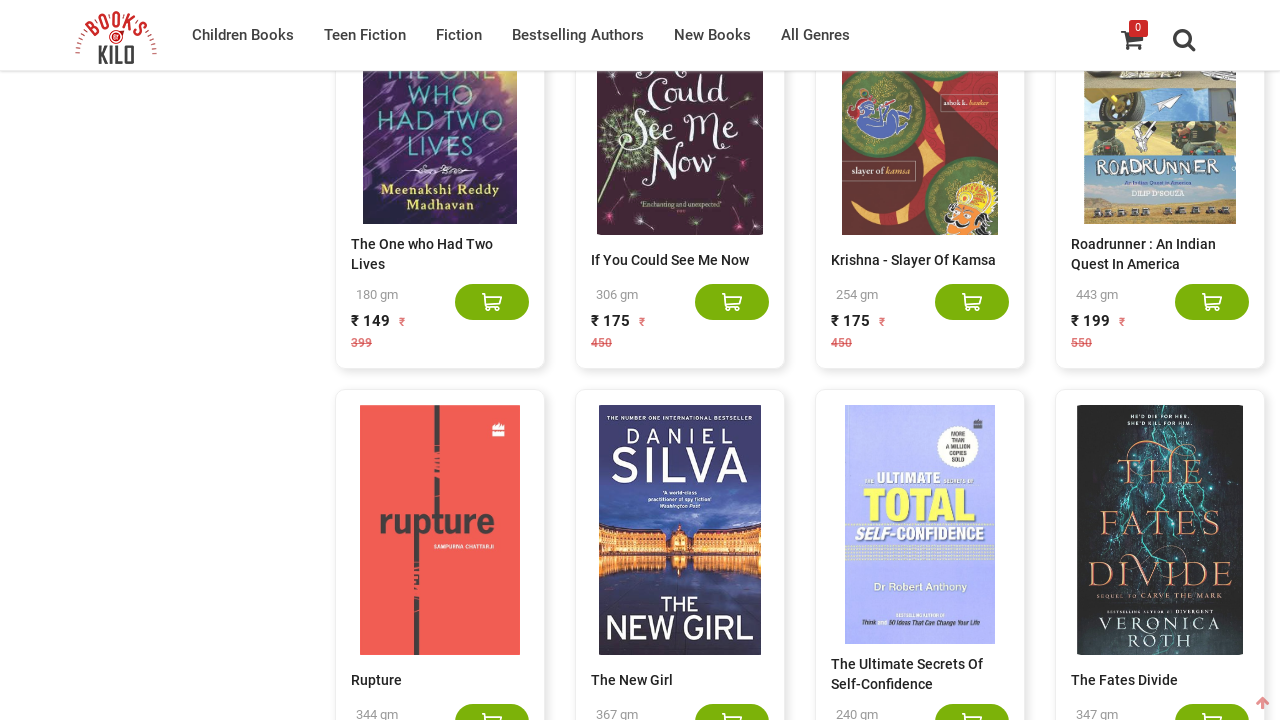

Found 220 books on the page
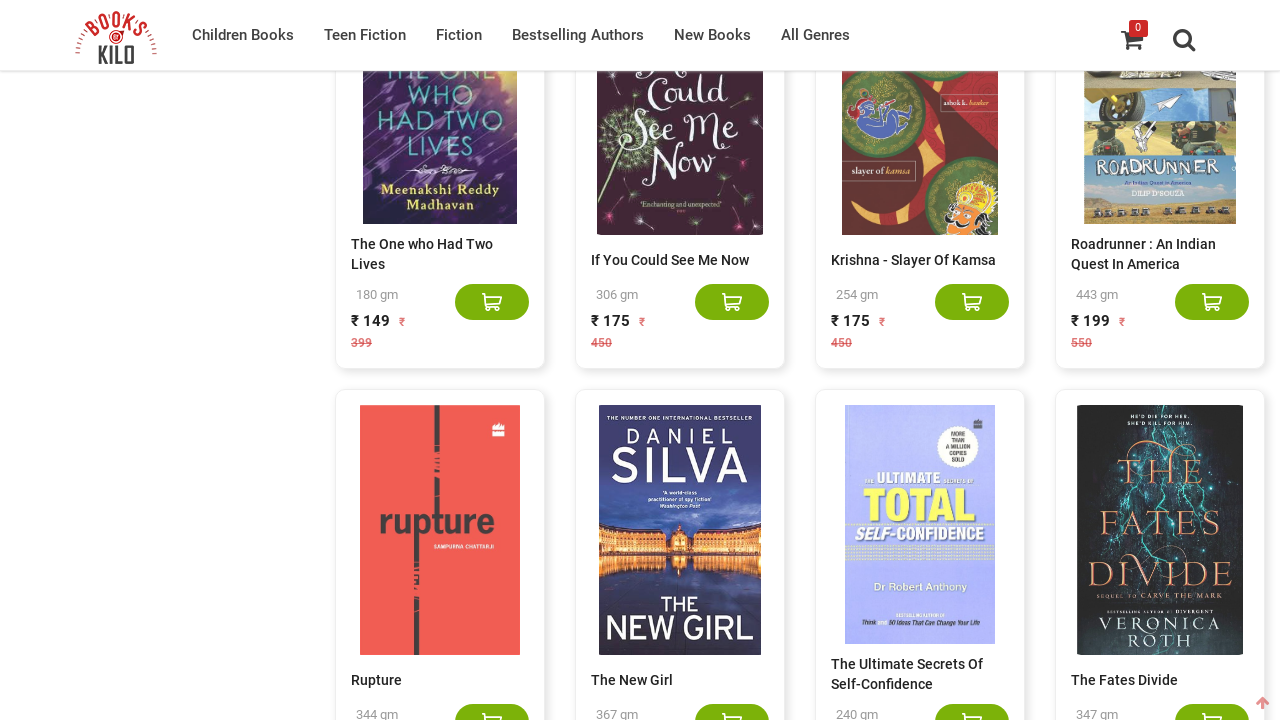

Scrolled to bottom of page to load more books
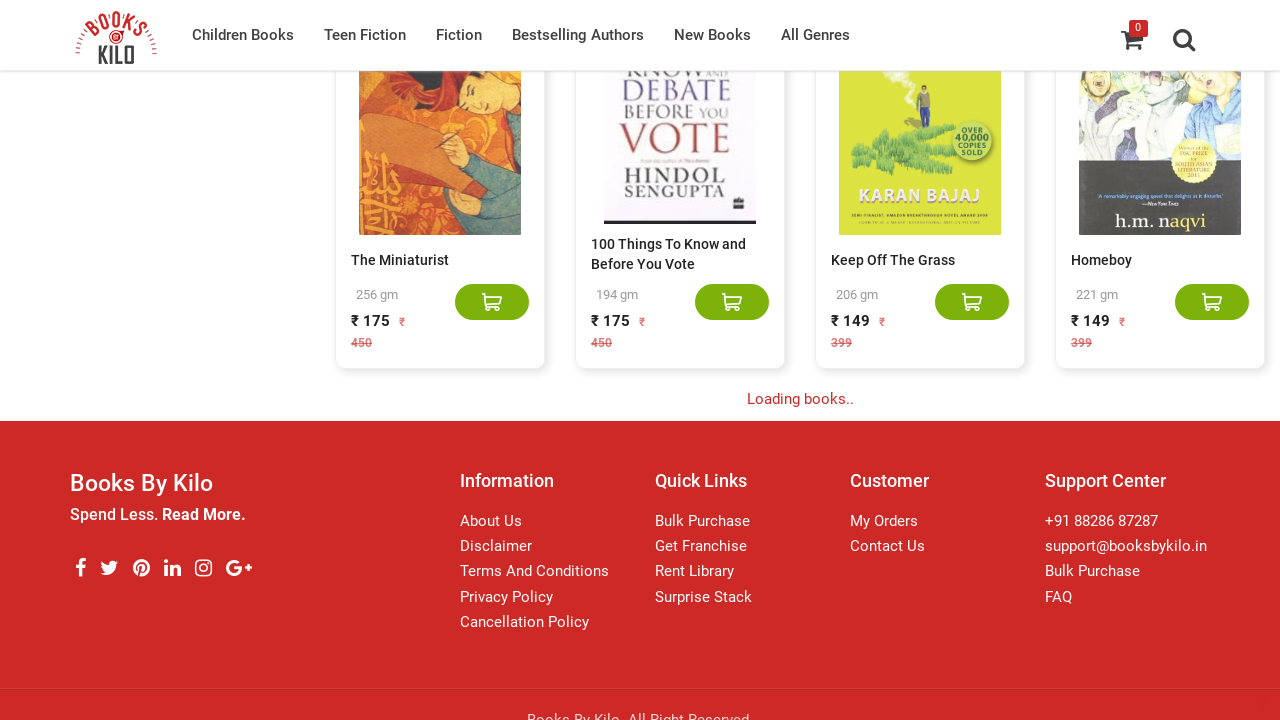

Waited 1 second for new books to load
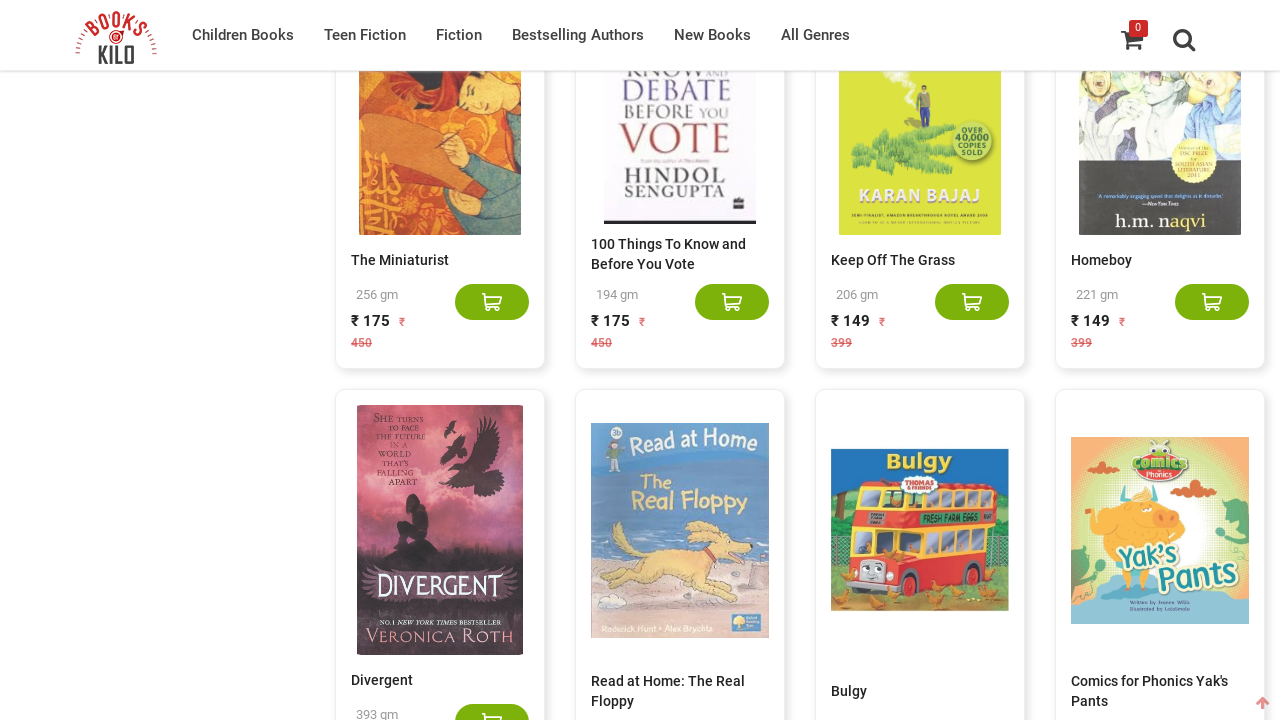

Found 240 books on the page
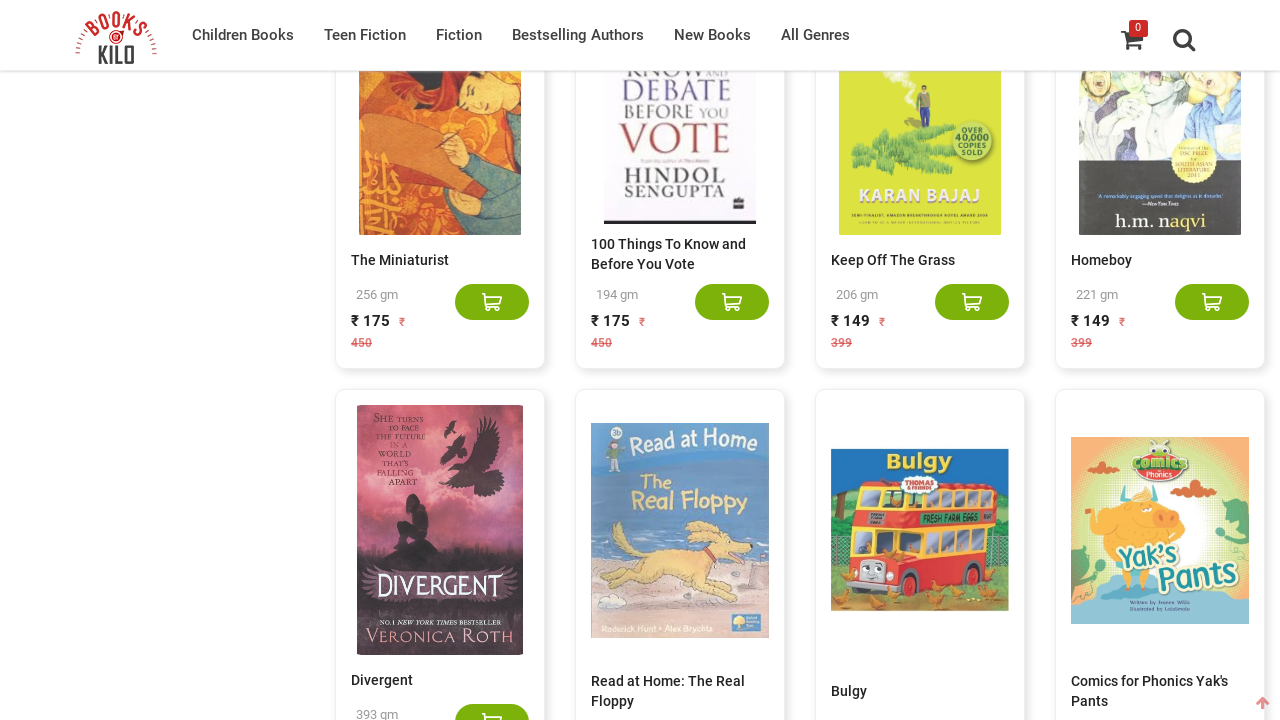

Scrolled to bottom of page to load more books
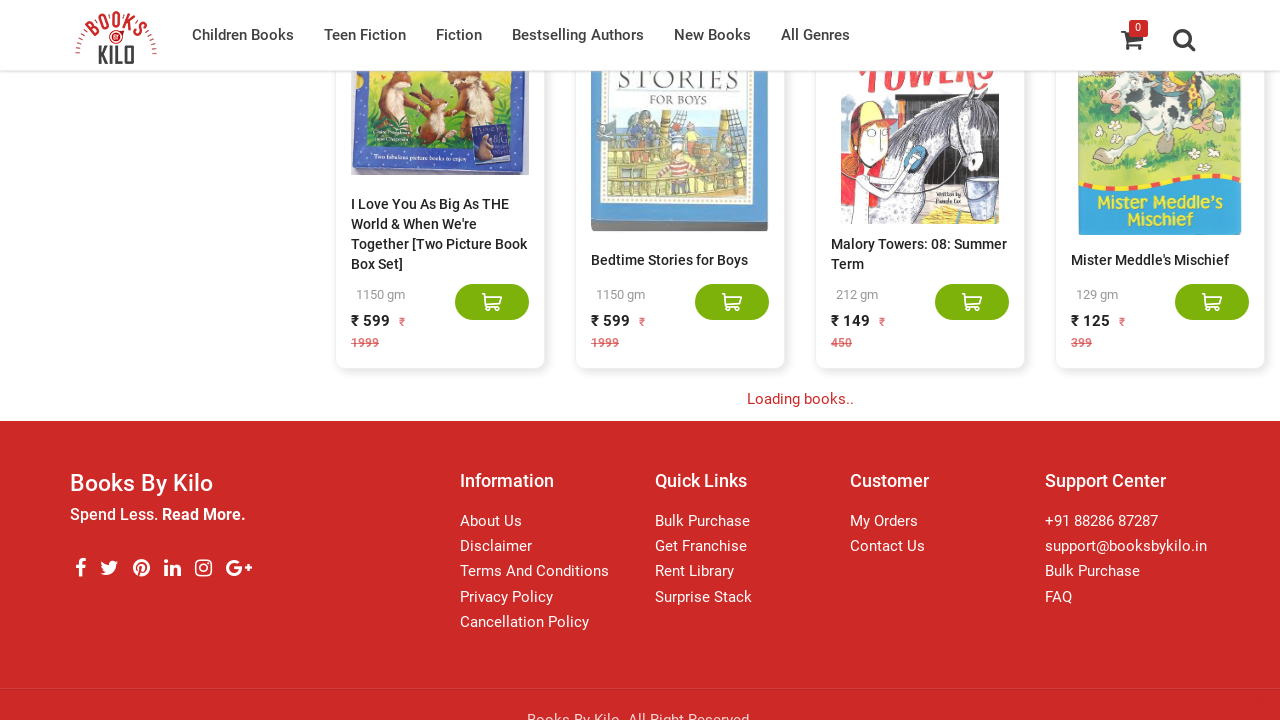

Waited 1 second for new books to load
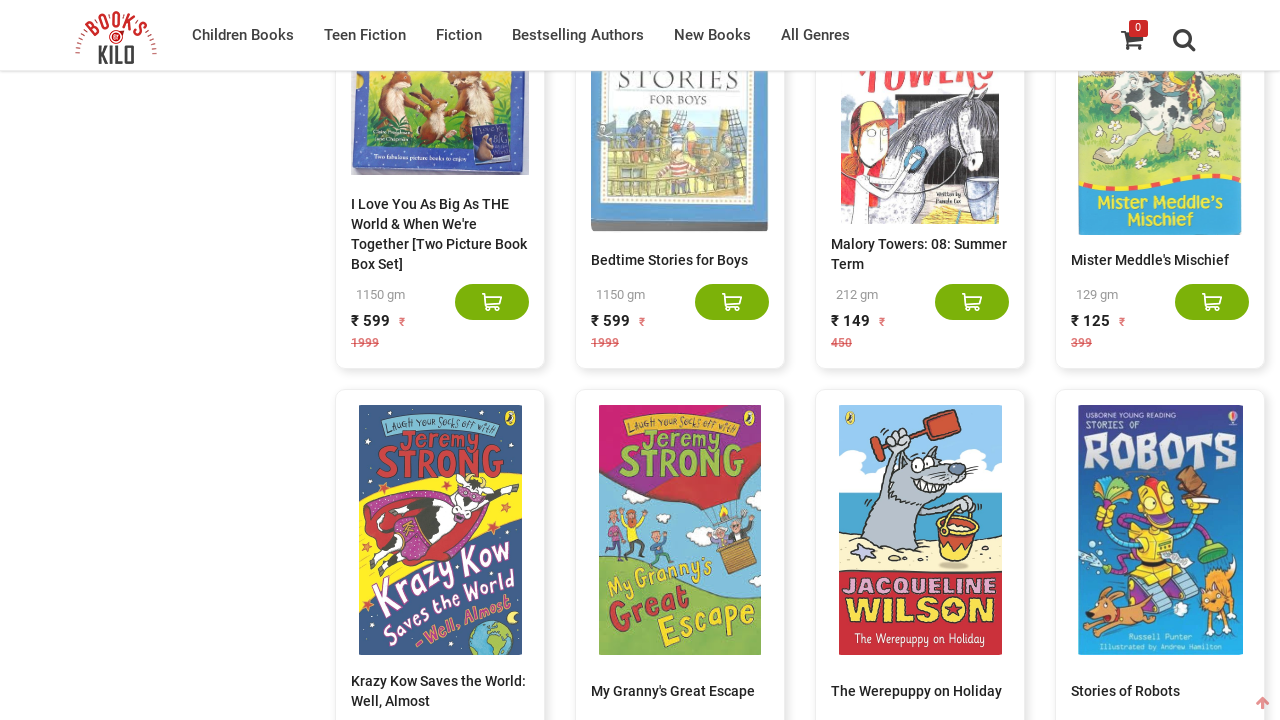

Found 260 books on the page
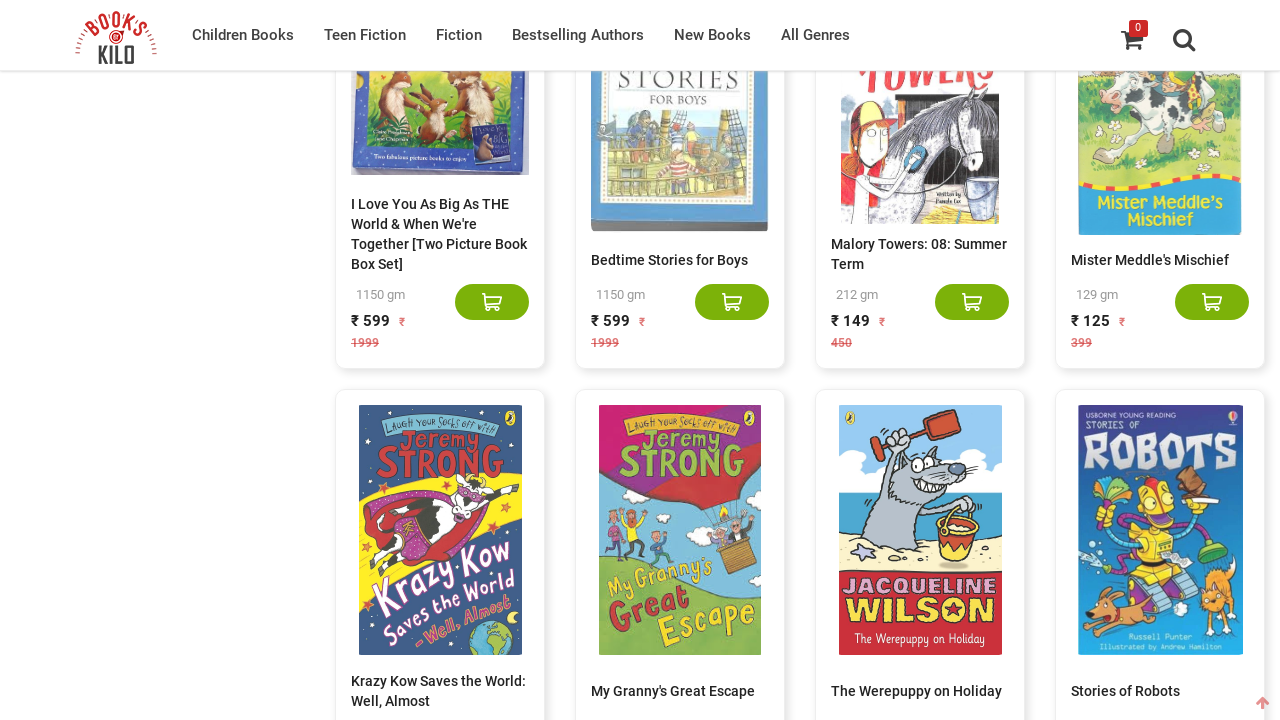

Scrolled to bottom of page to load more books
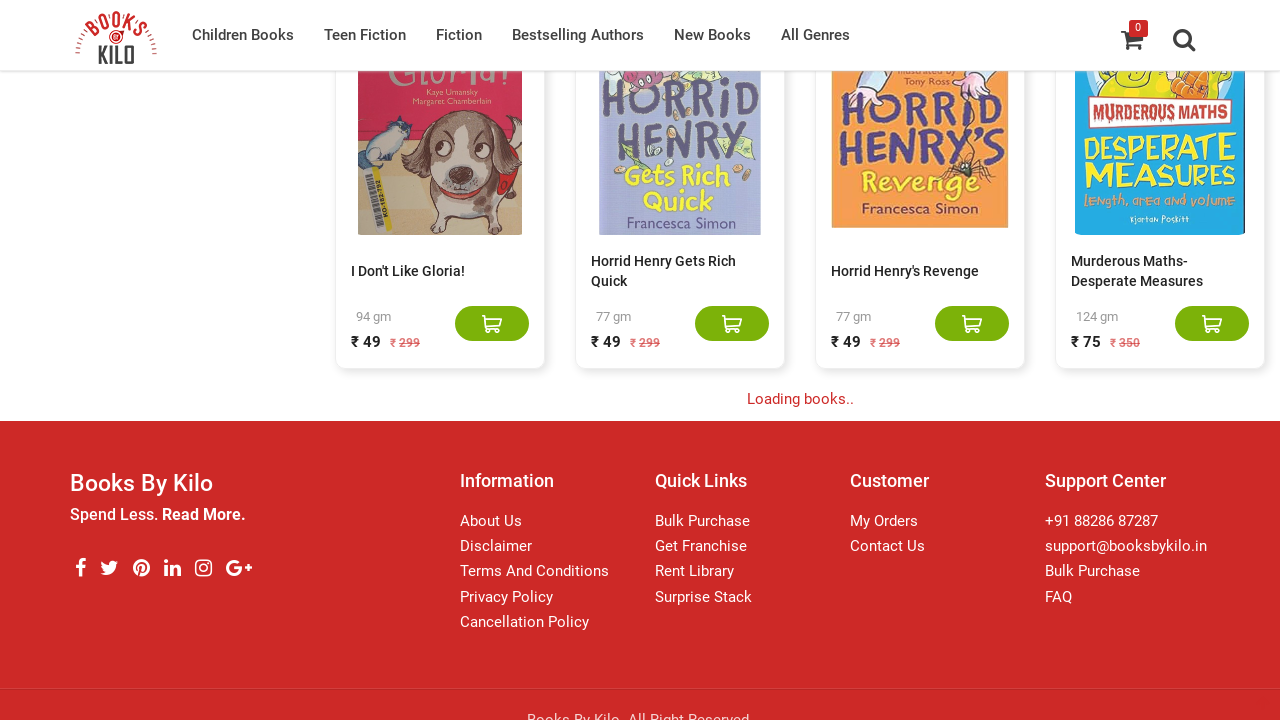

Waited 1 second for new books to load
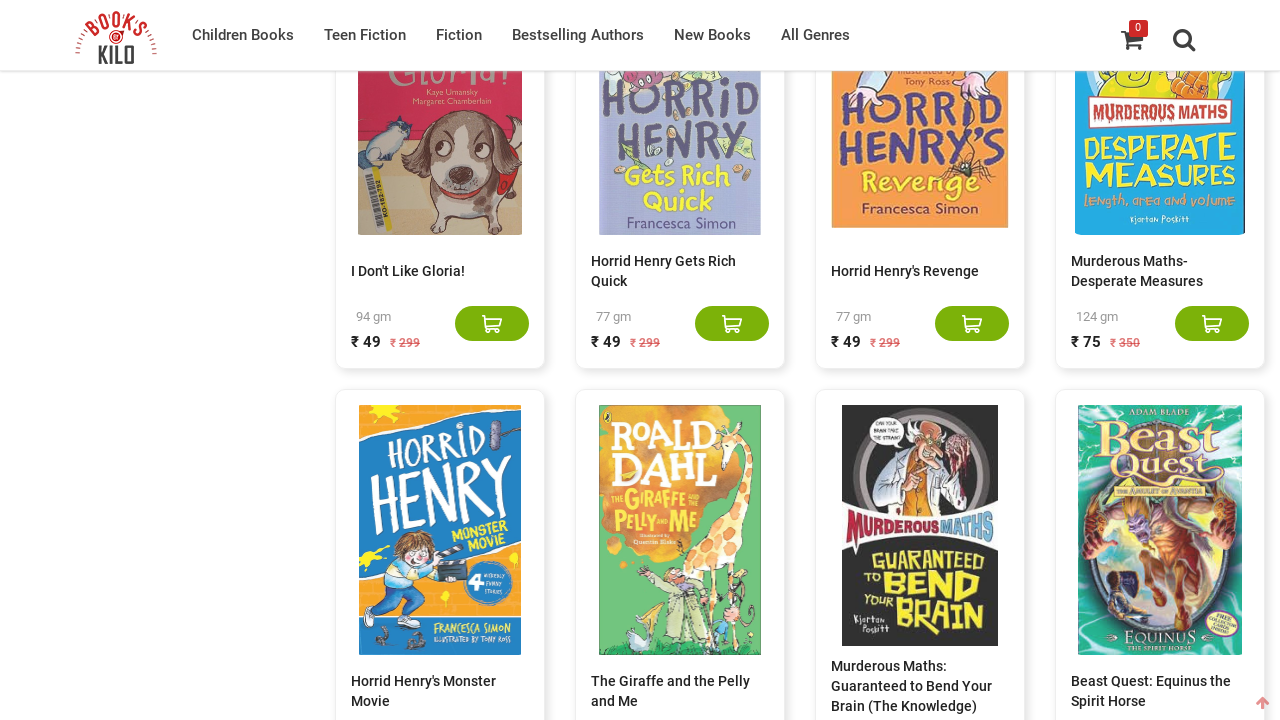

Found 280 books on the page
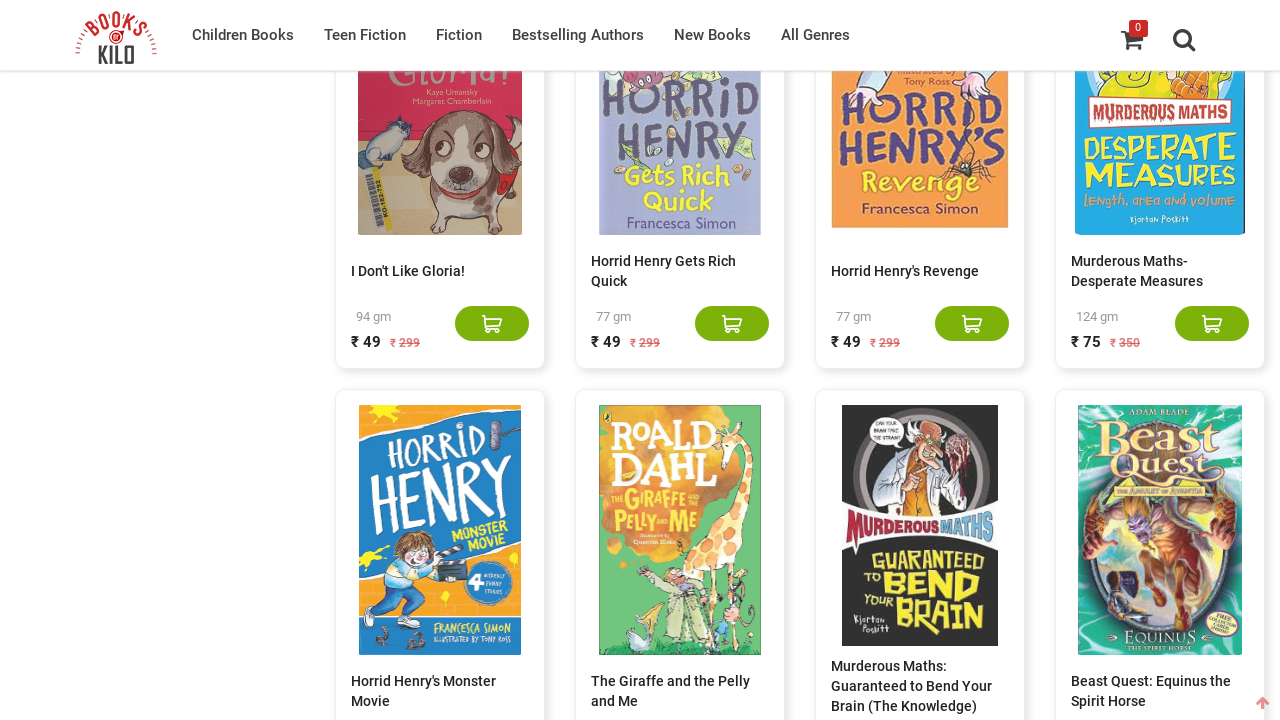

Scrolled to bottom of page to load more books
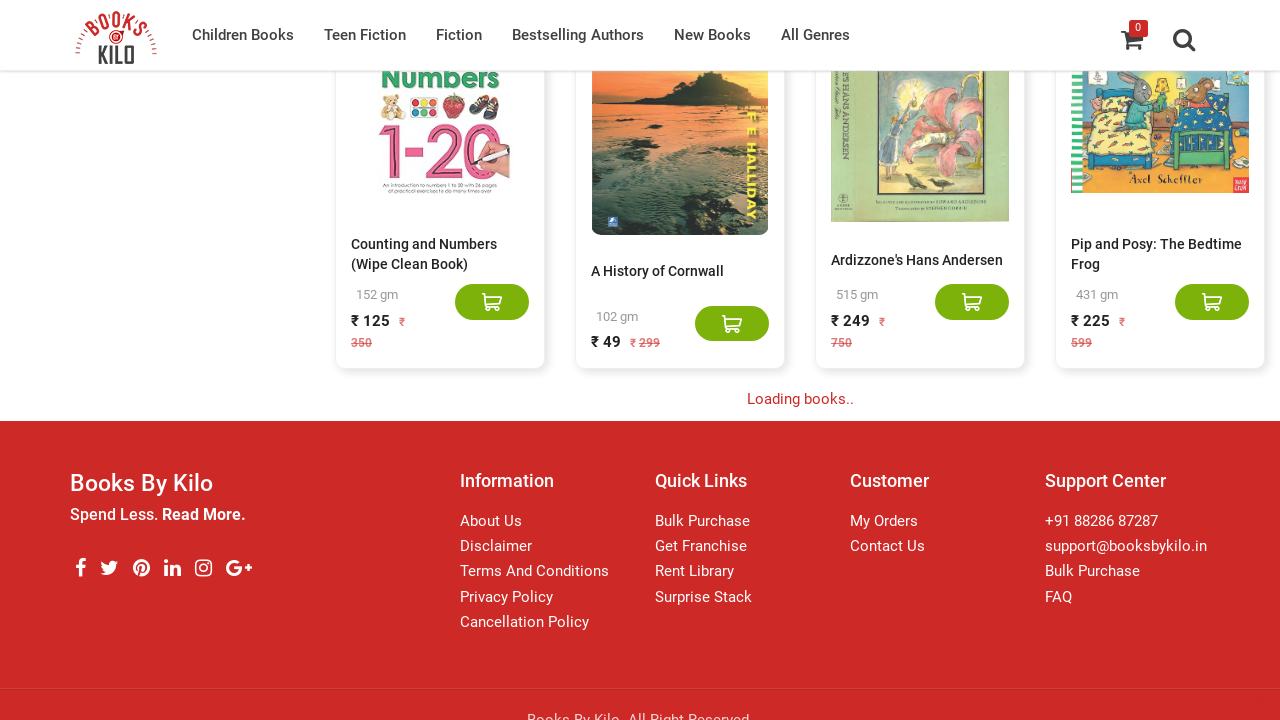

Waited 1 second for new books to load
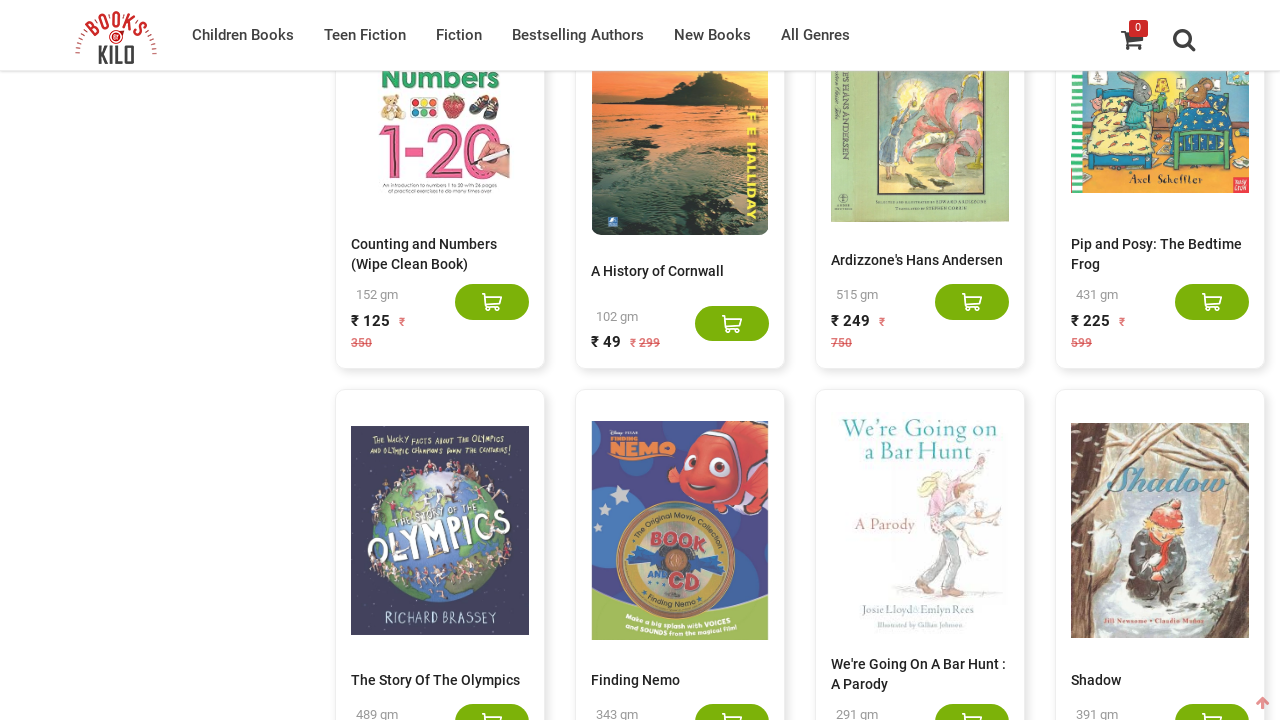

Found 300 books on the page
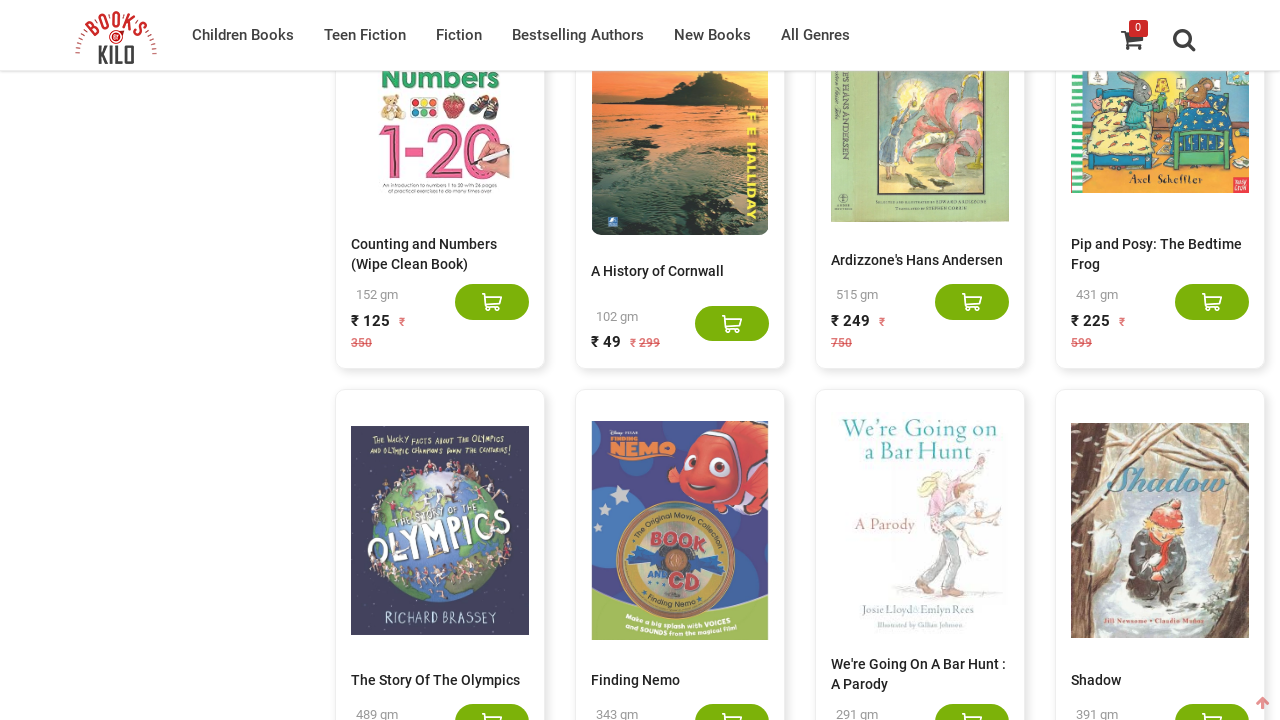

Scrolled to bottom of page to load more books
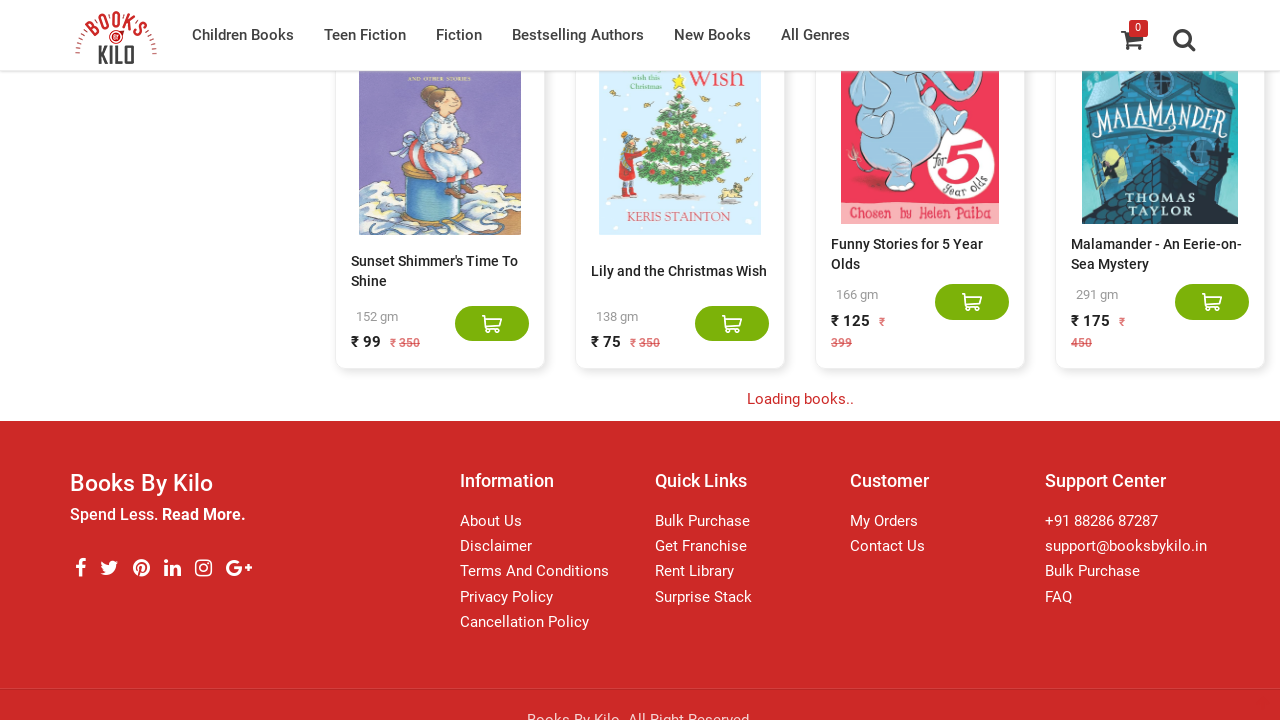

Waited 1 second for new books to load
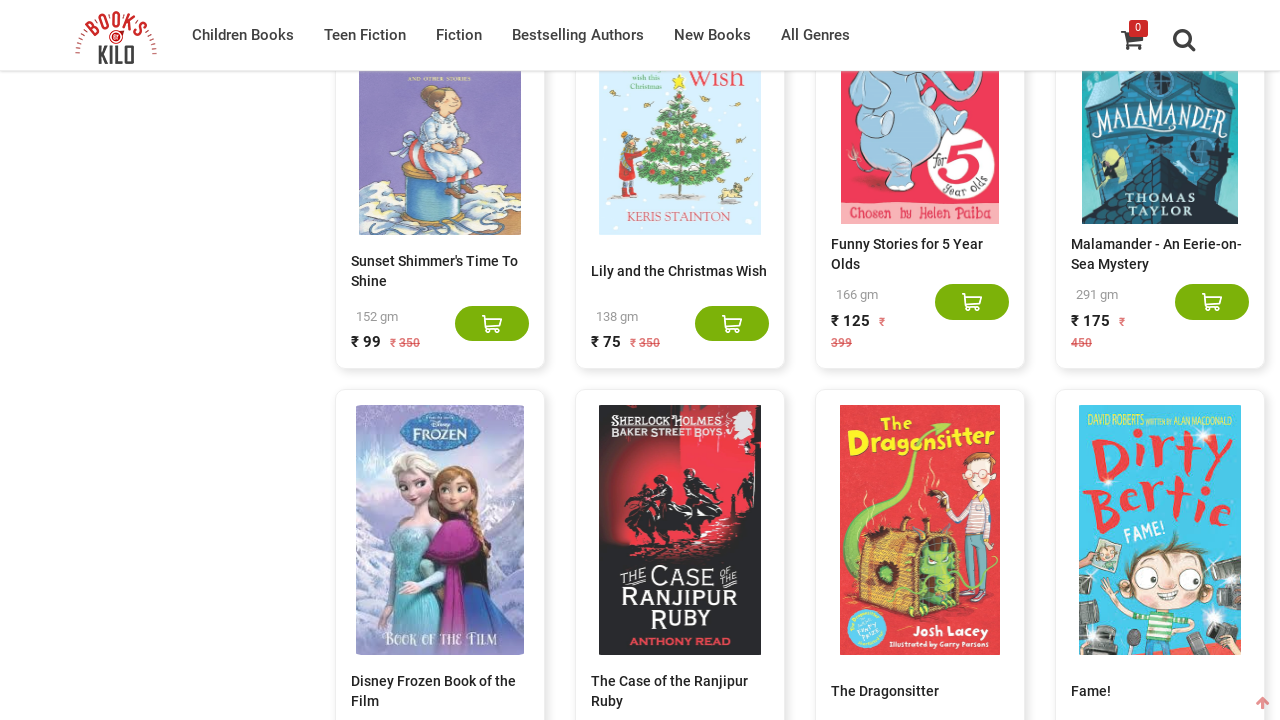

Found 320 books on the page
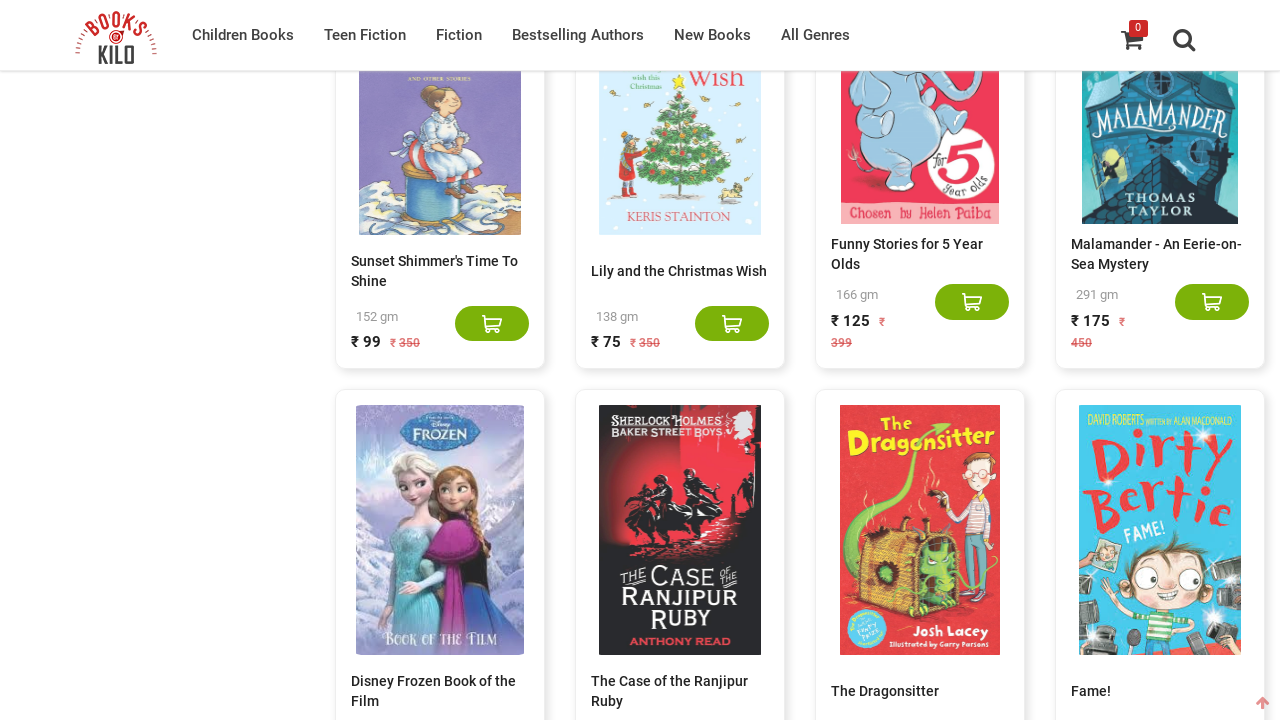

Scrolled to bottom of page to load more books
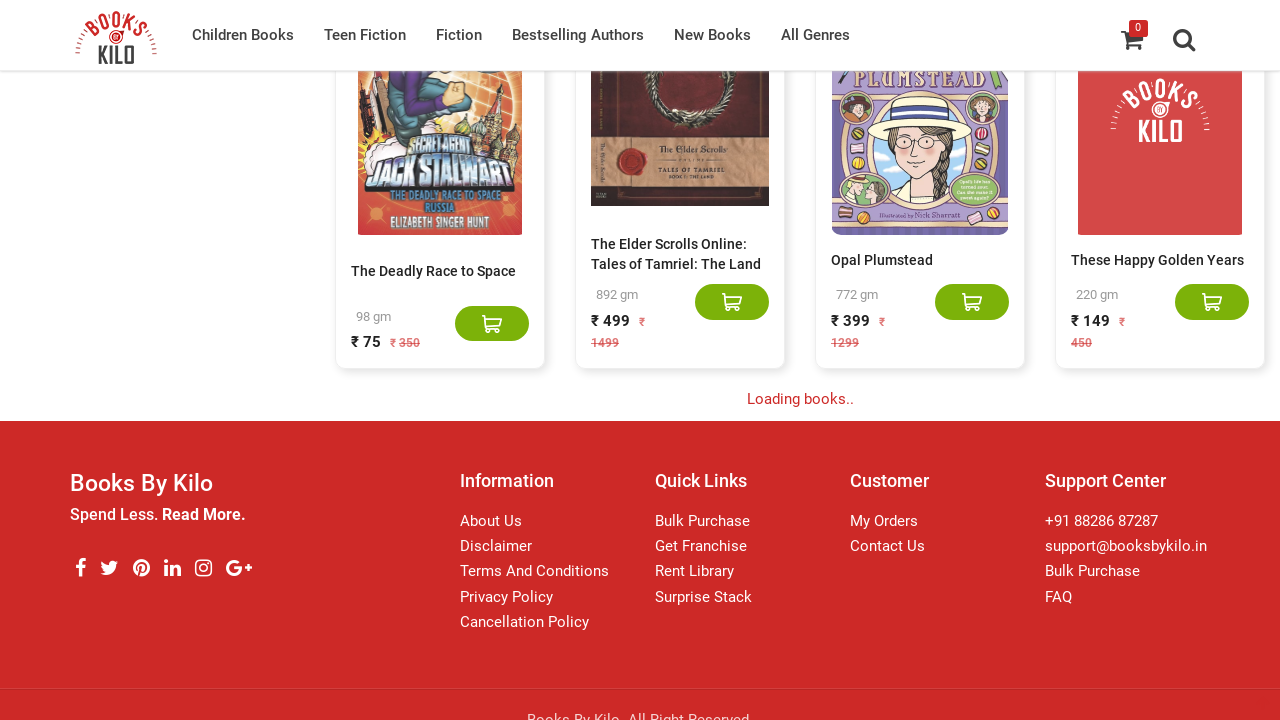

Waited 1 second for new books to load
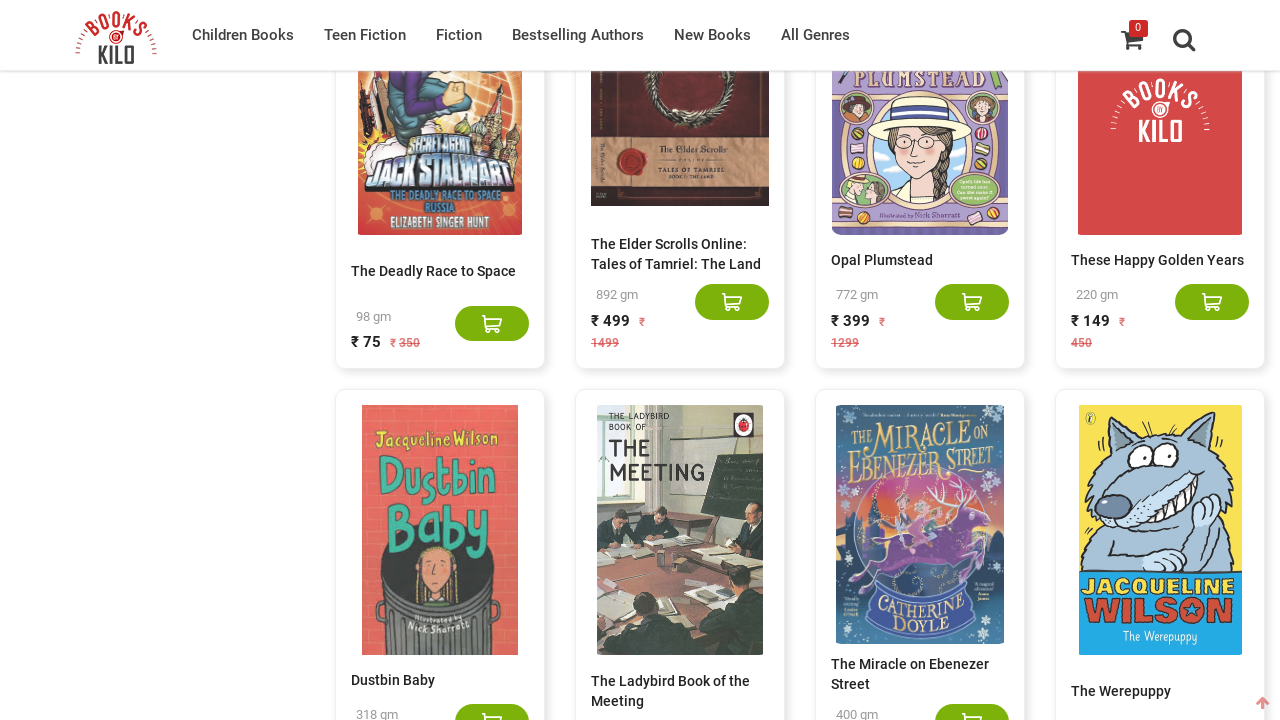

Found 340 books on the page
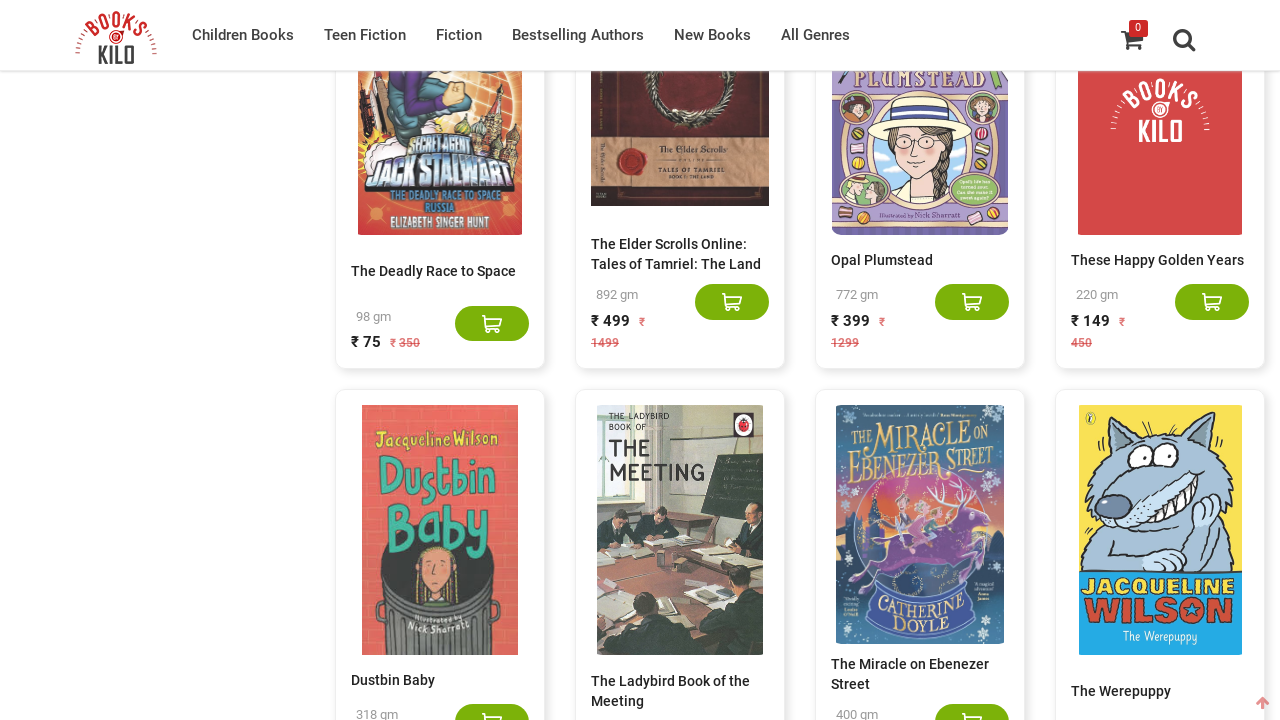

Scrolled to bottom of page to load more books
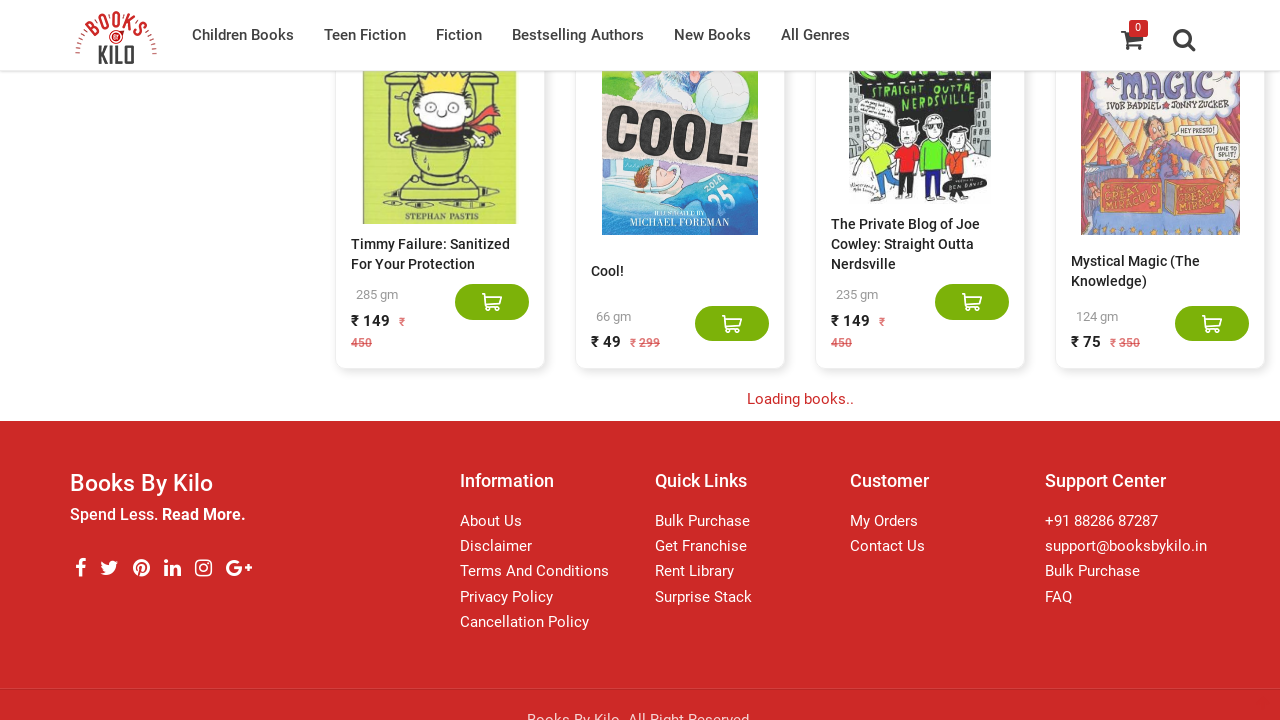

Waited 1 second for new books to load
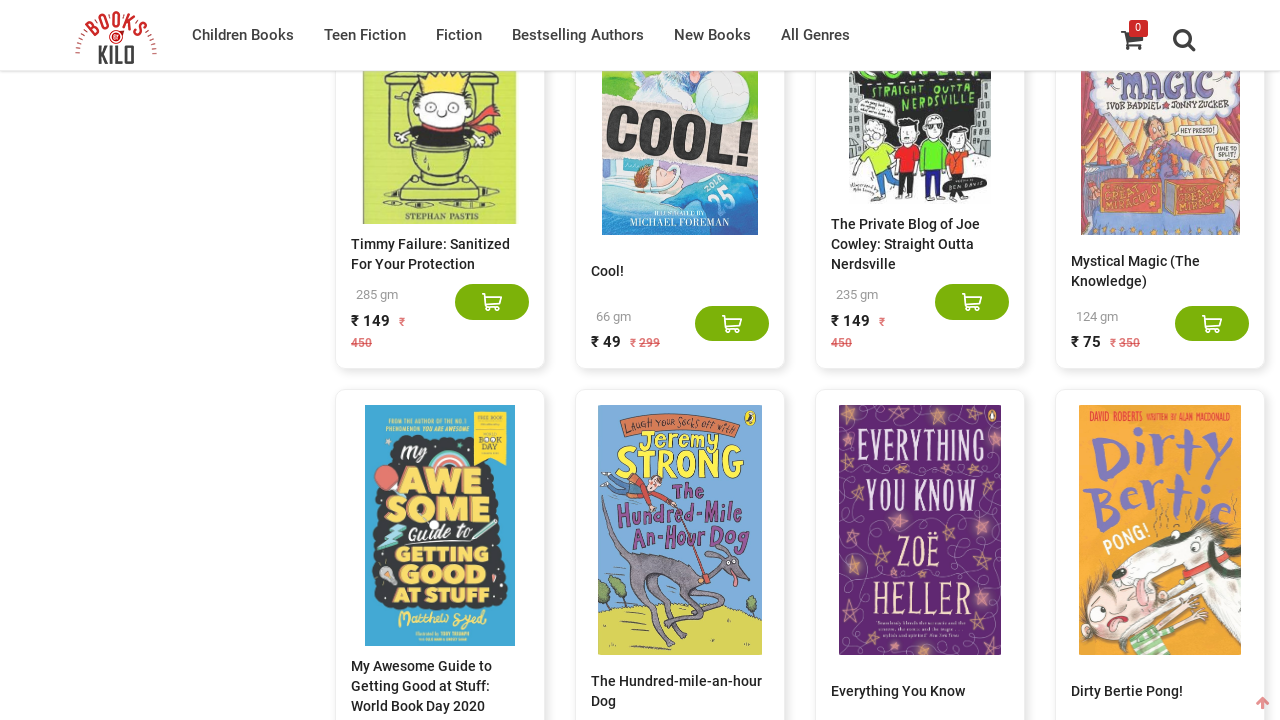

Found 360 books on the page
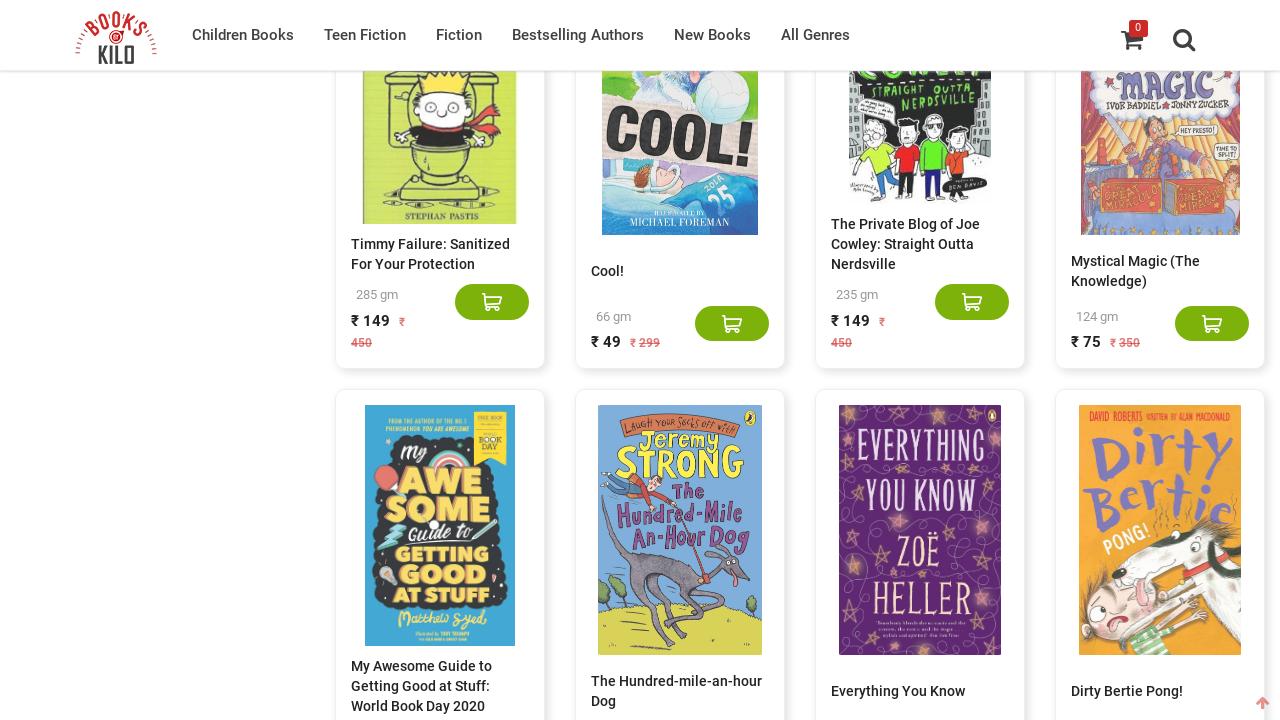

Scrolled to bottom of page to load more books
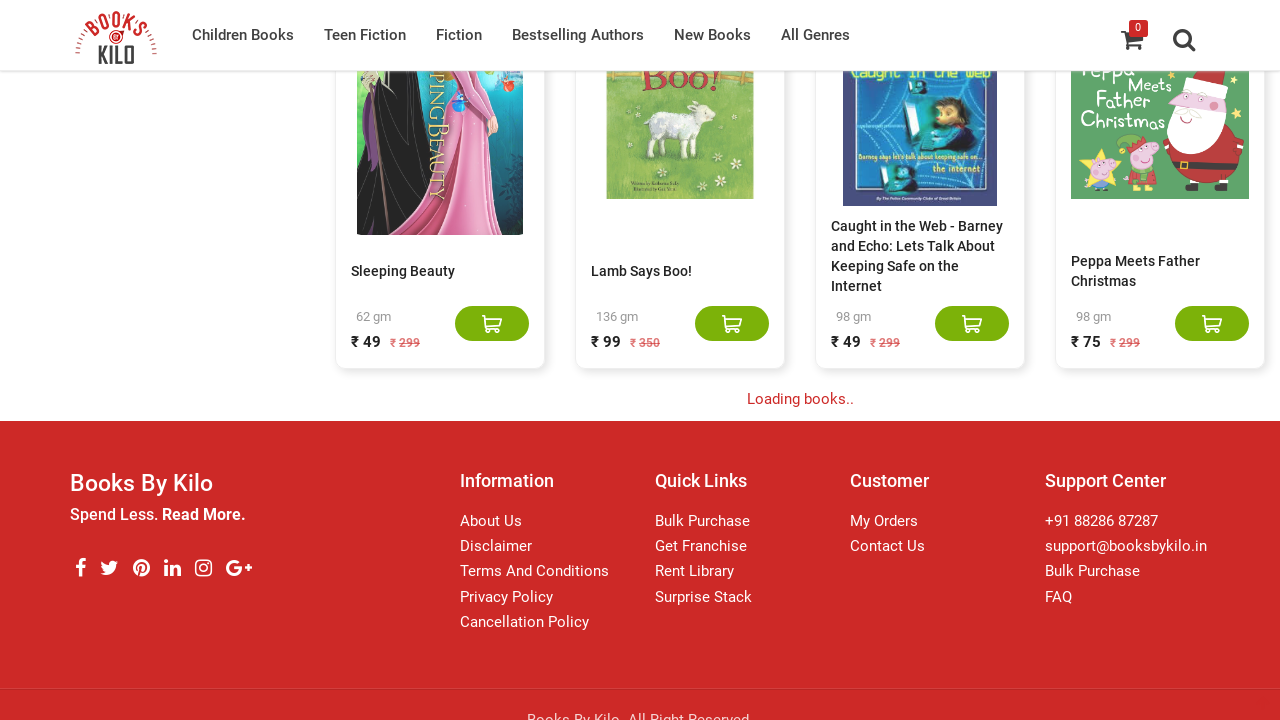

Waited 1 second for new books to load
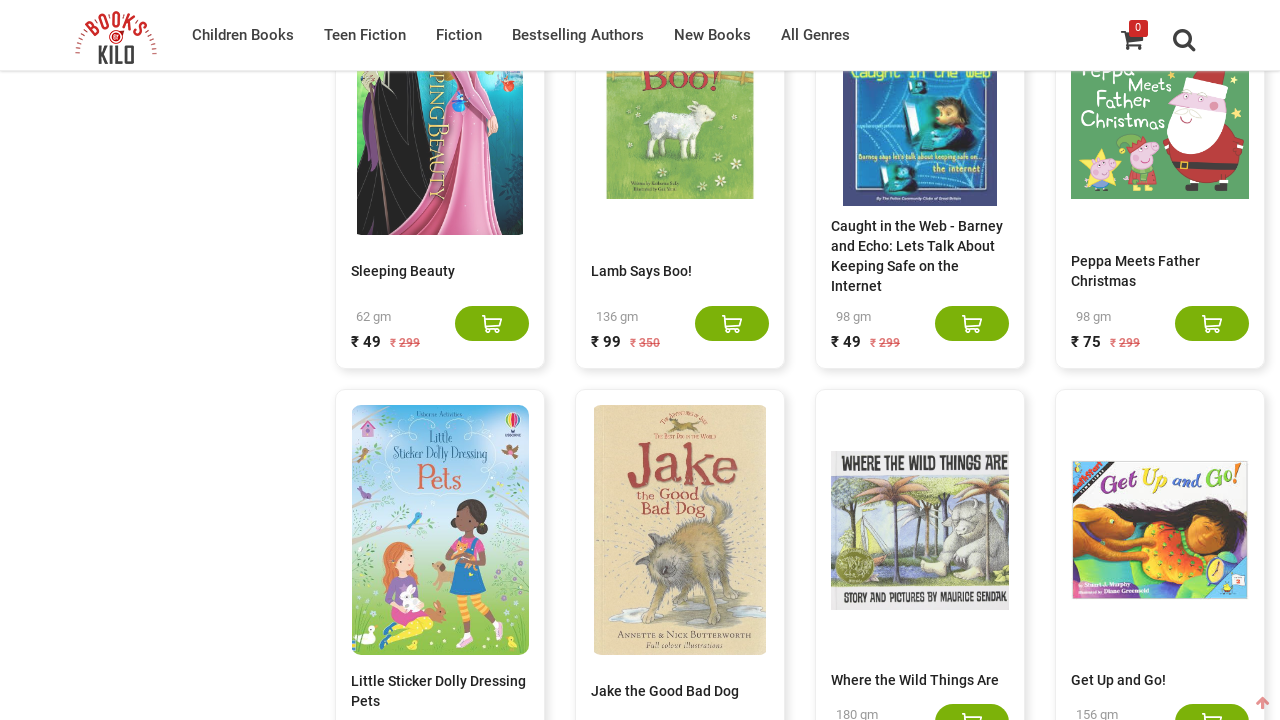

Found 380 books on the page
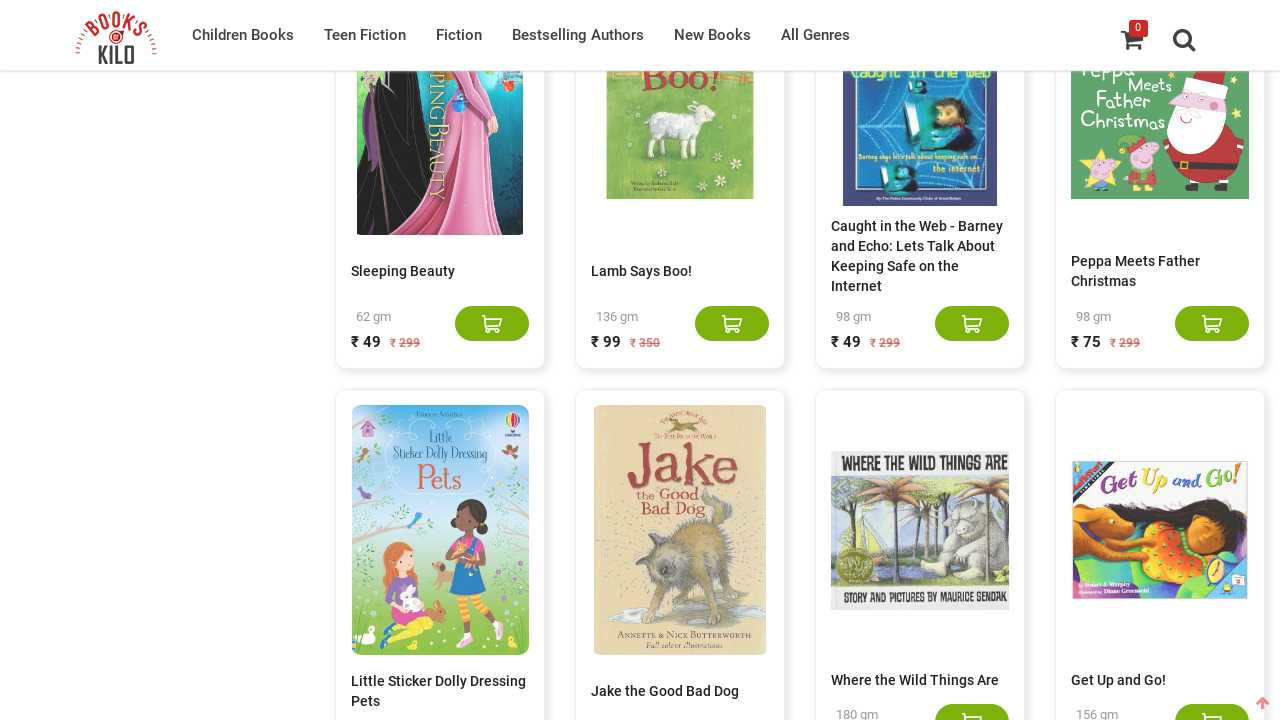

Scrolled to bottom of page to load more books
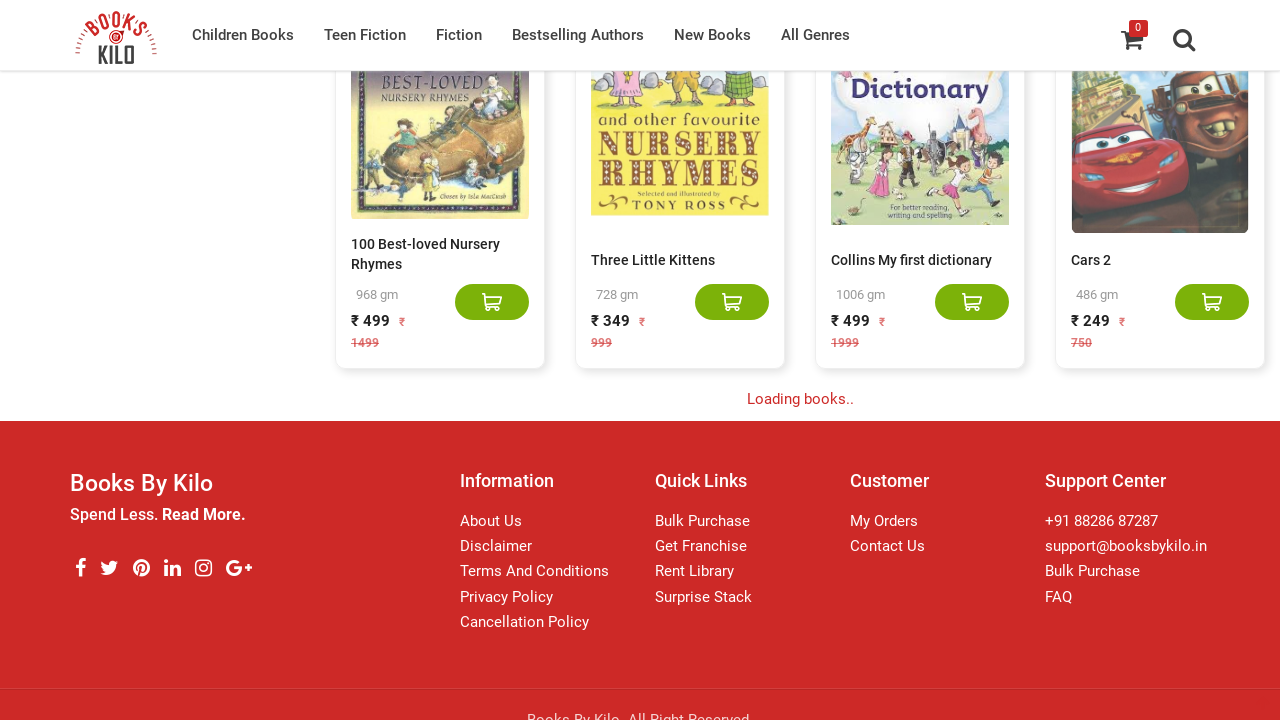

Waited 1 second for new books to load
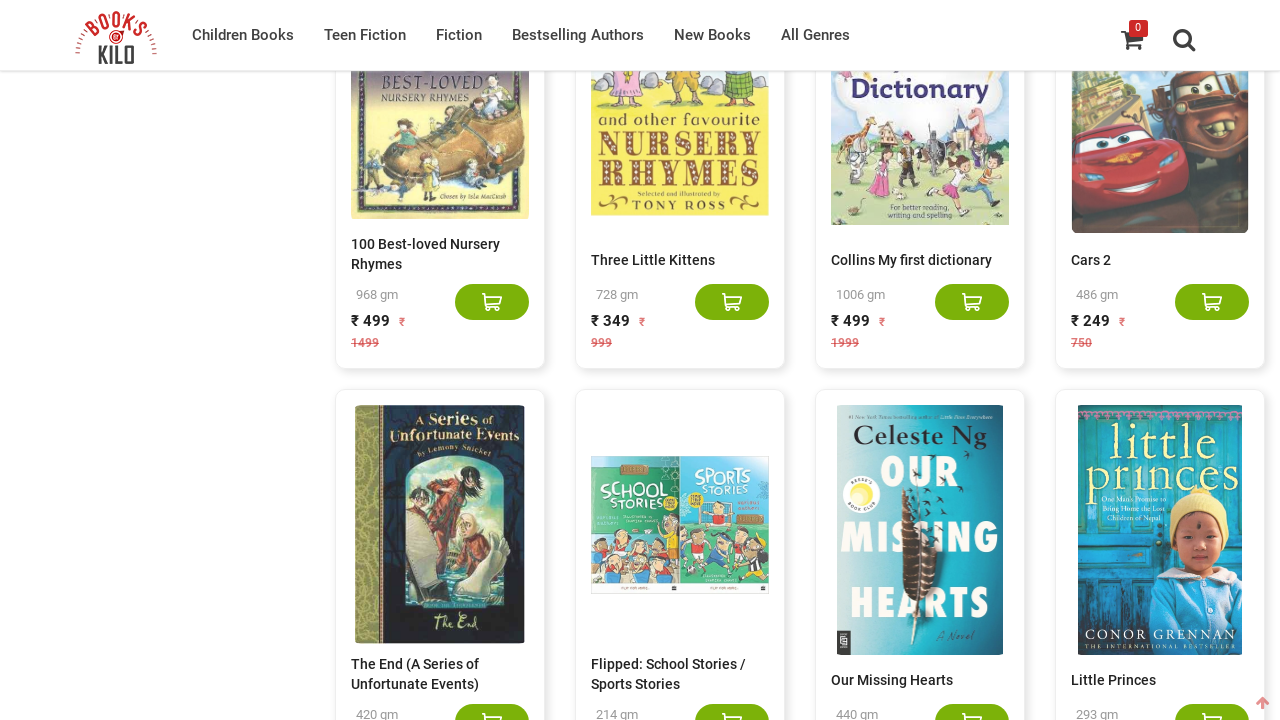

Found 400 books on the page
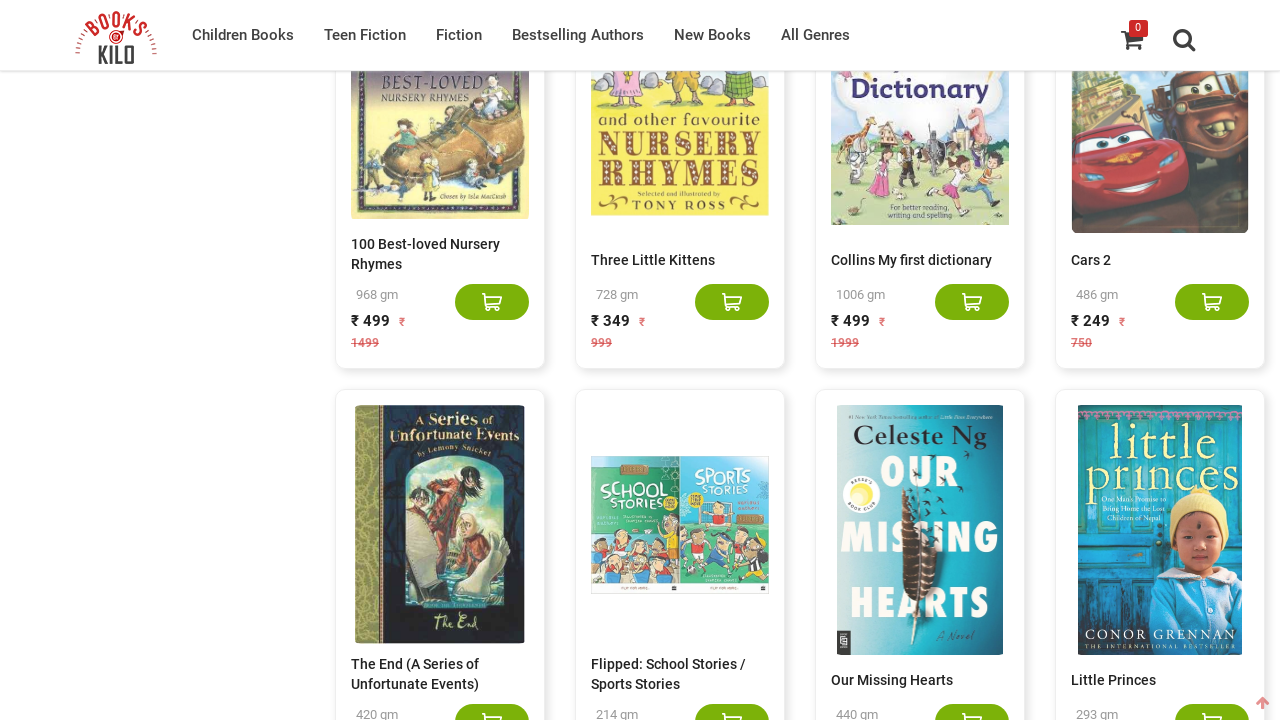

Scrolled to bottom of page to load more books
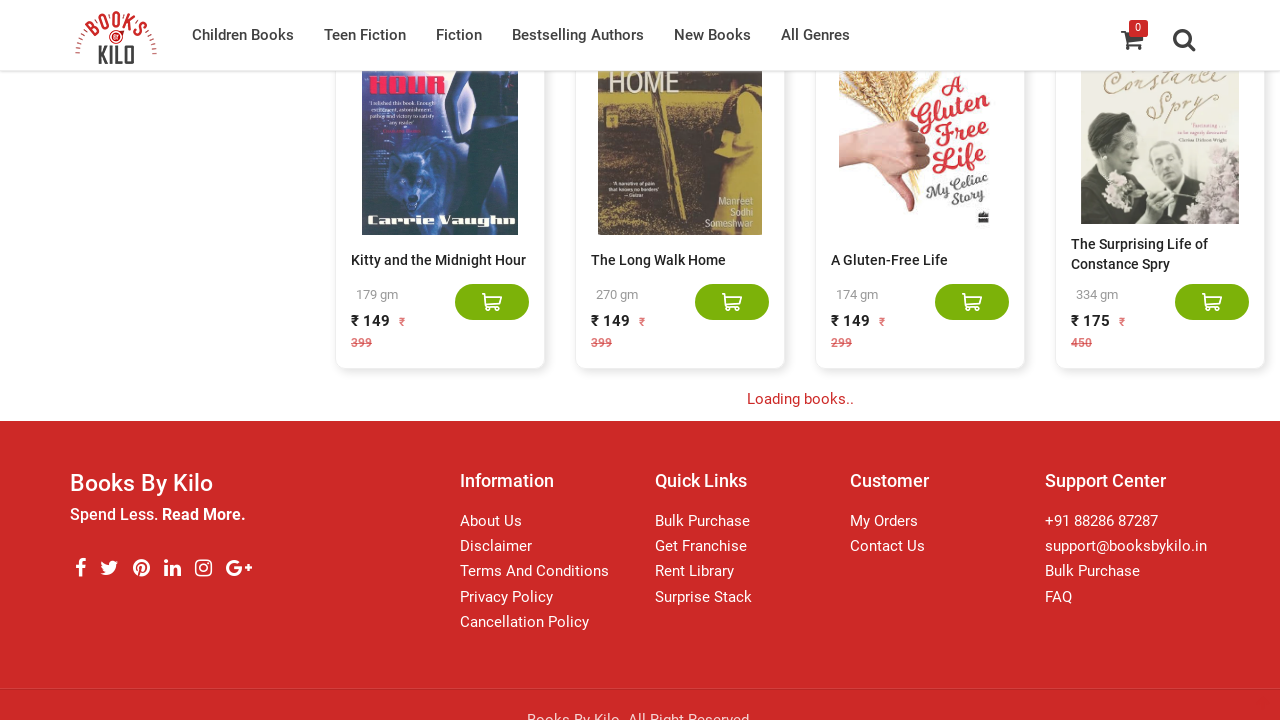

Waited 1 second for new books to load
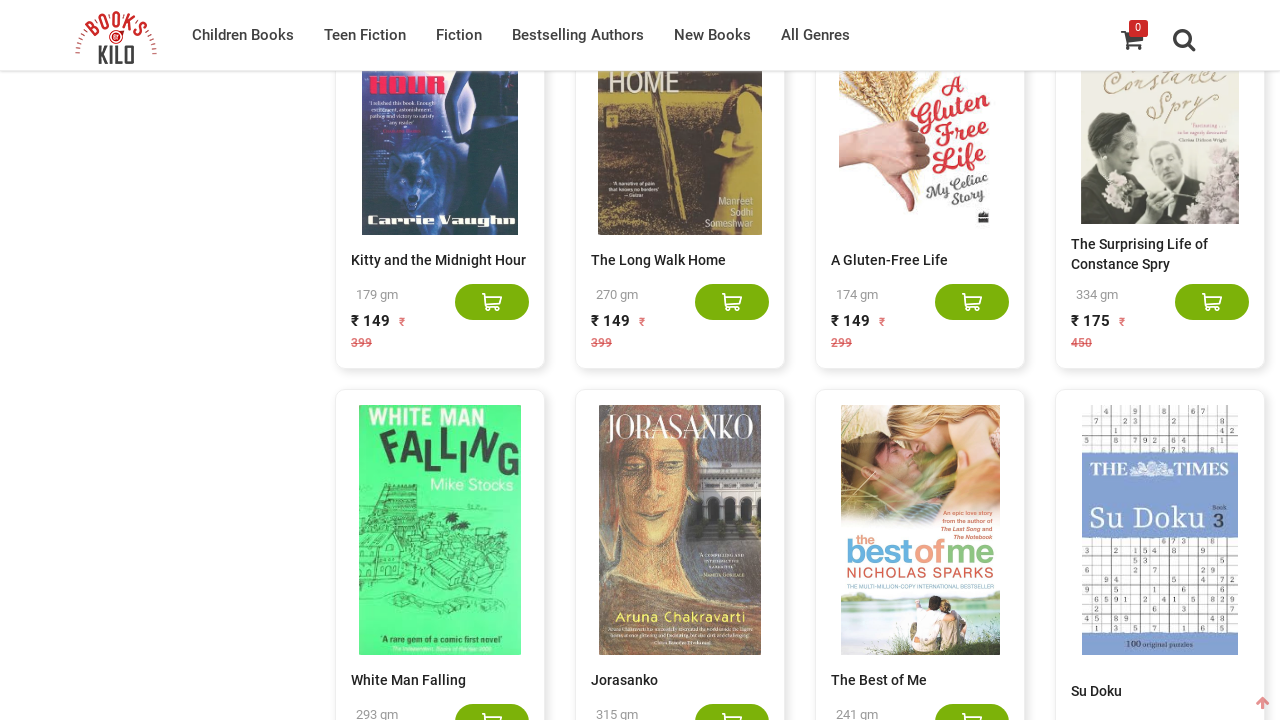

Found 420 books on the page
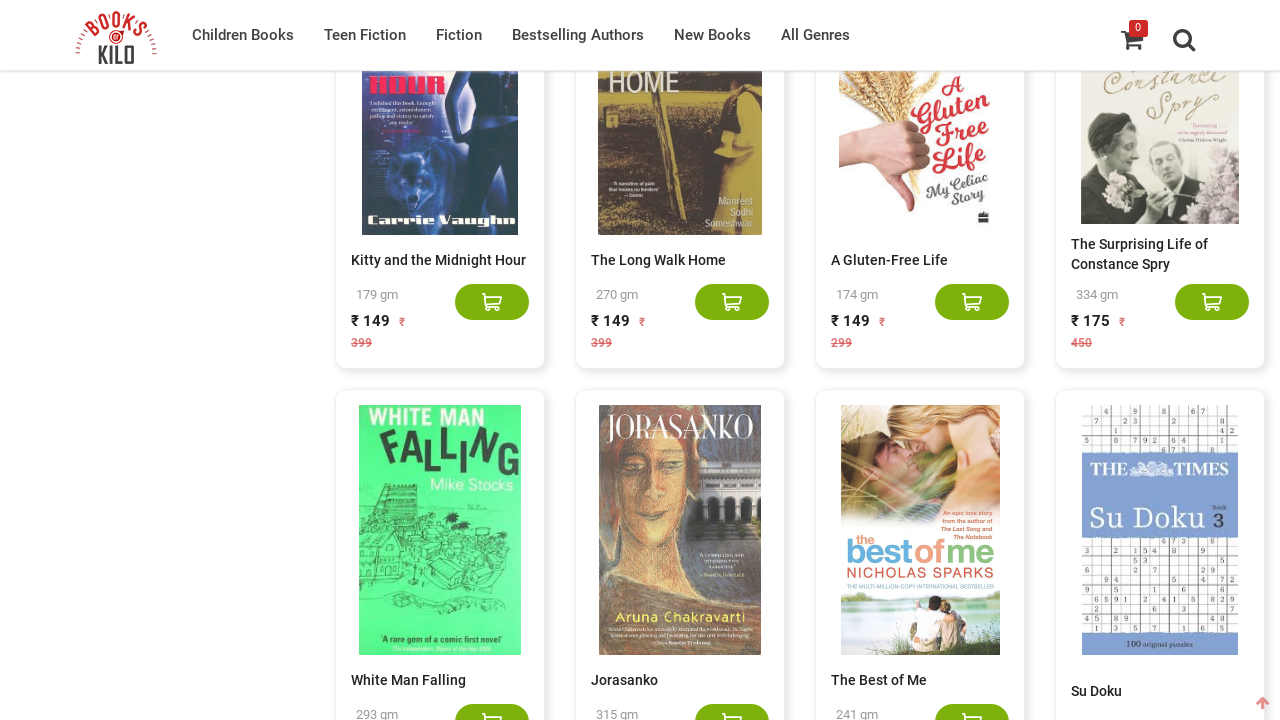

Scrolled to bottom of page to load more books
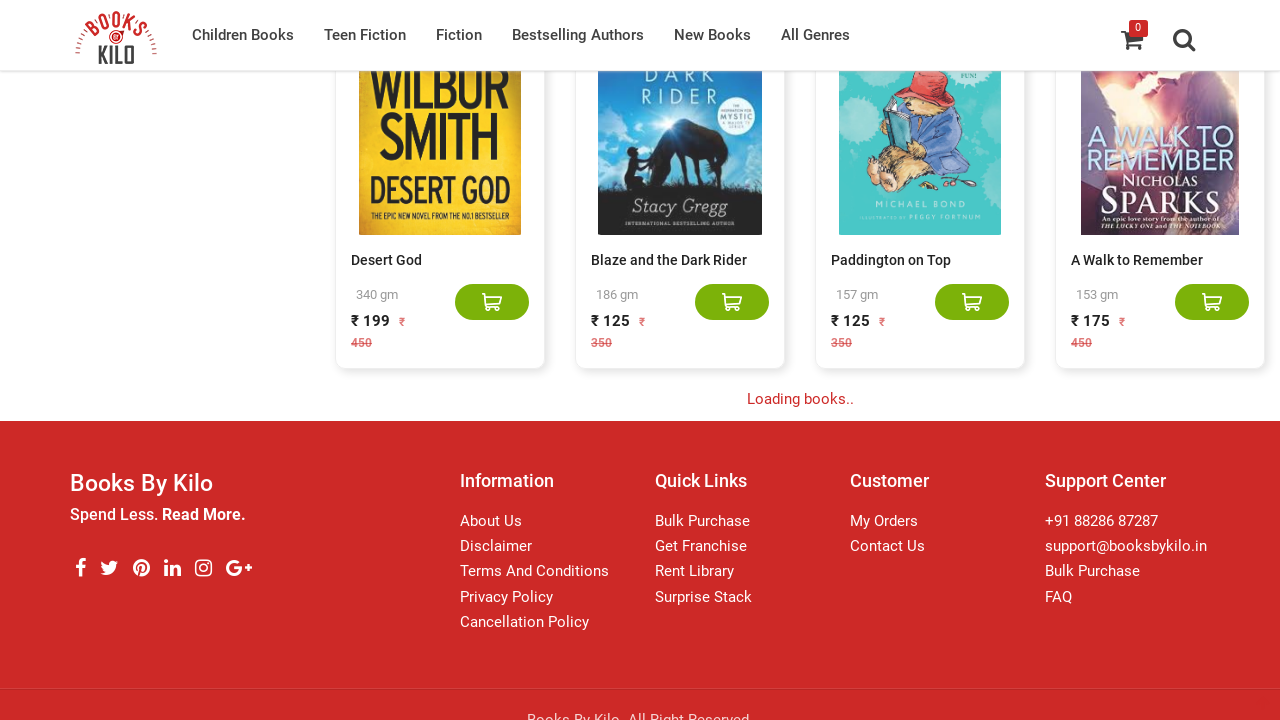

Waited 1 second for new books to load
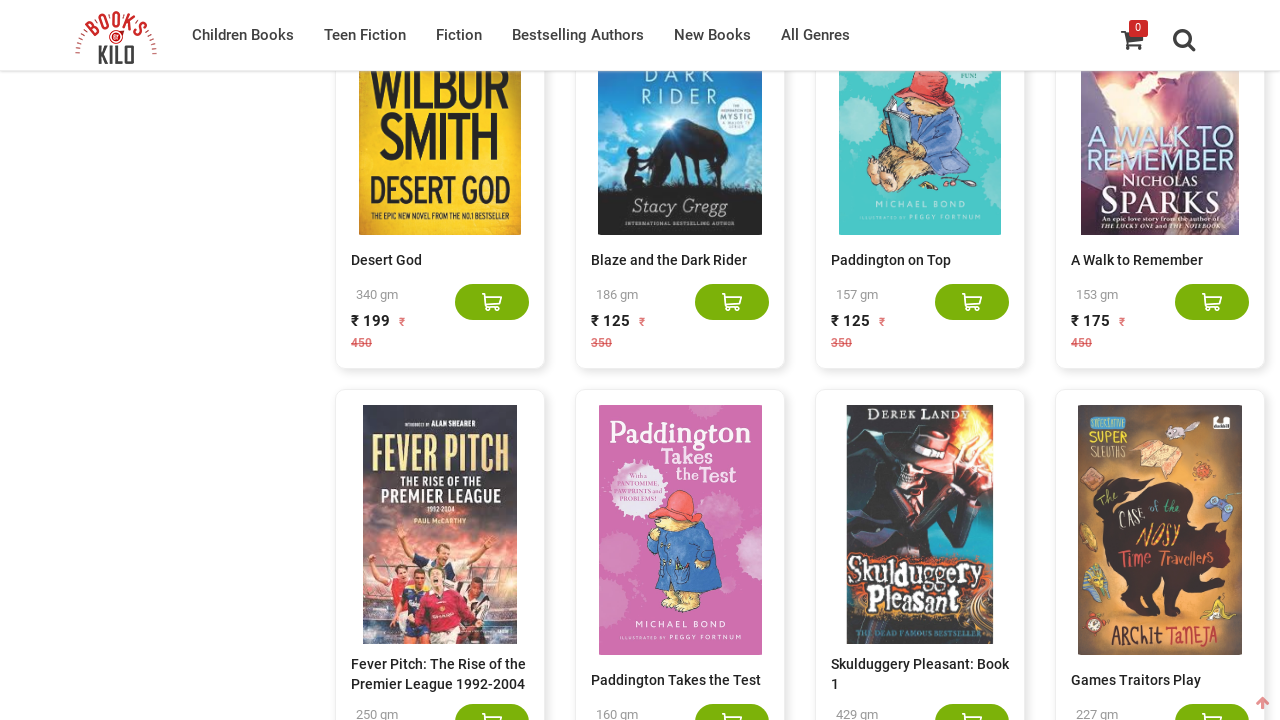

Found 440 books on the page
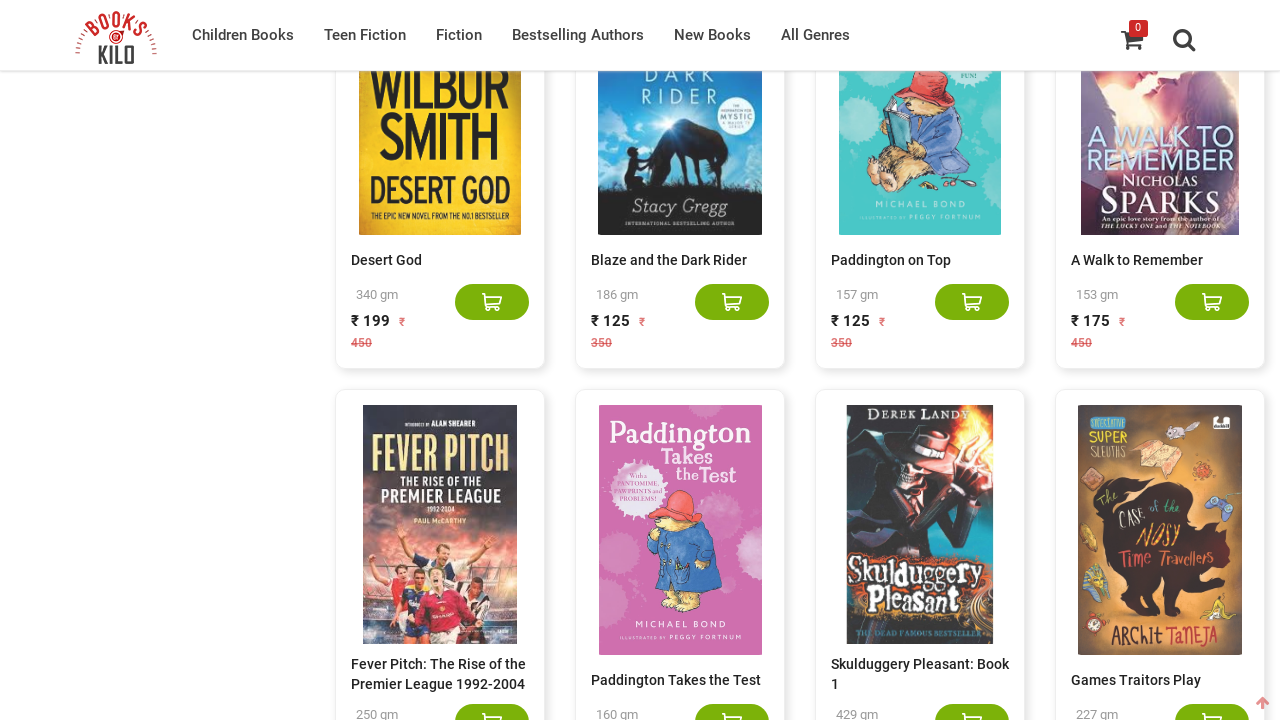

Scrolled to bottom of page to load more books
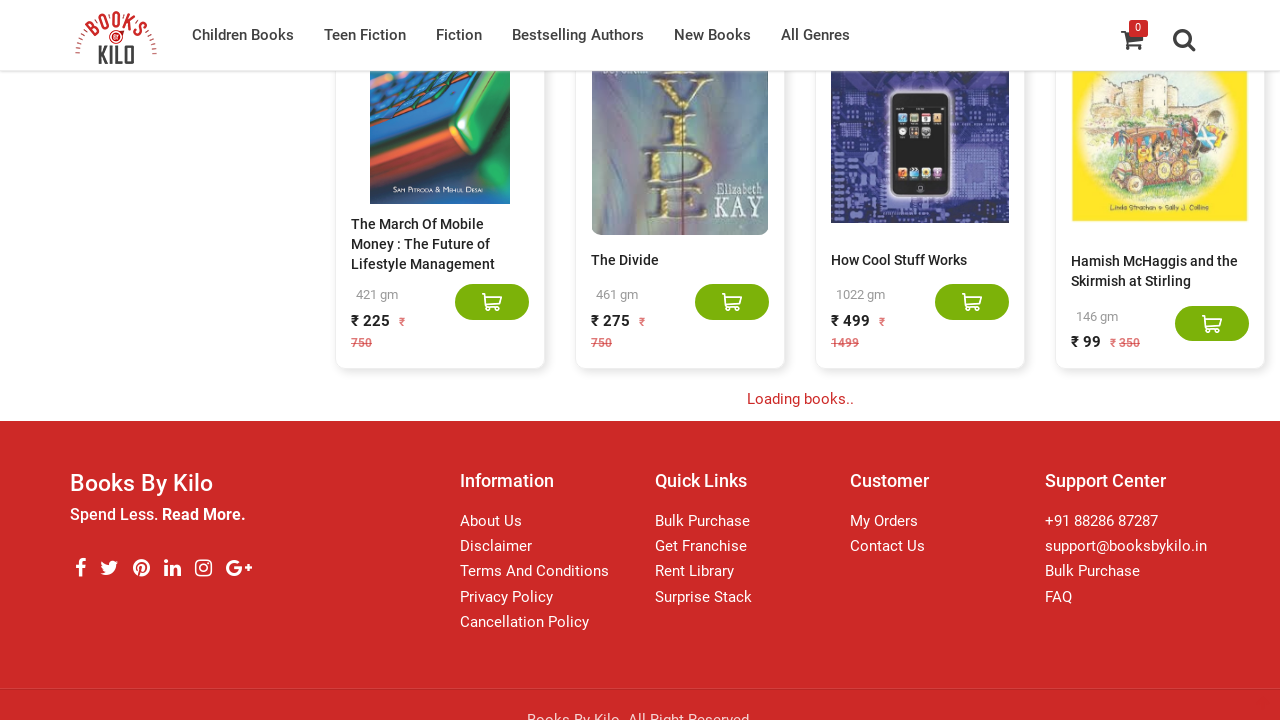

Waited 1 second for new books to load
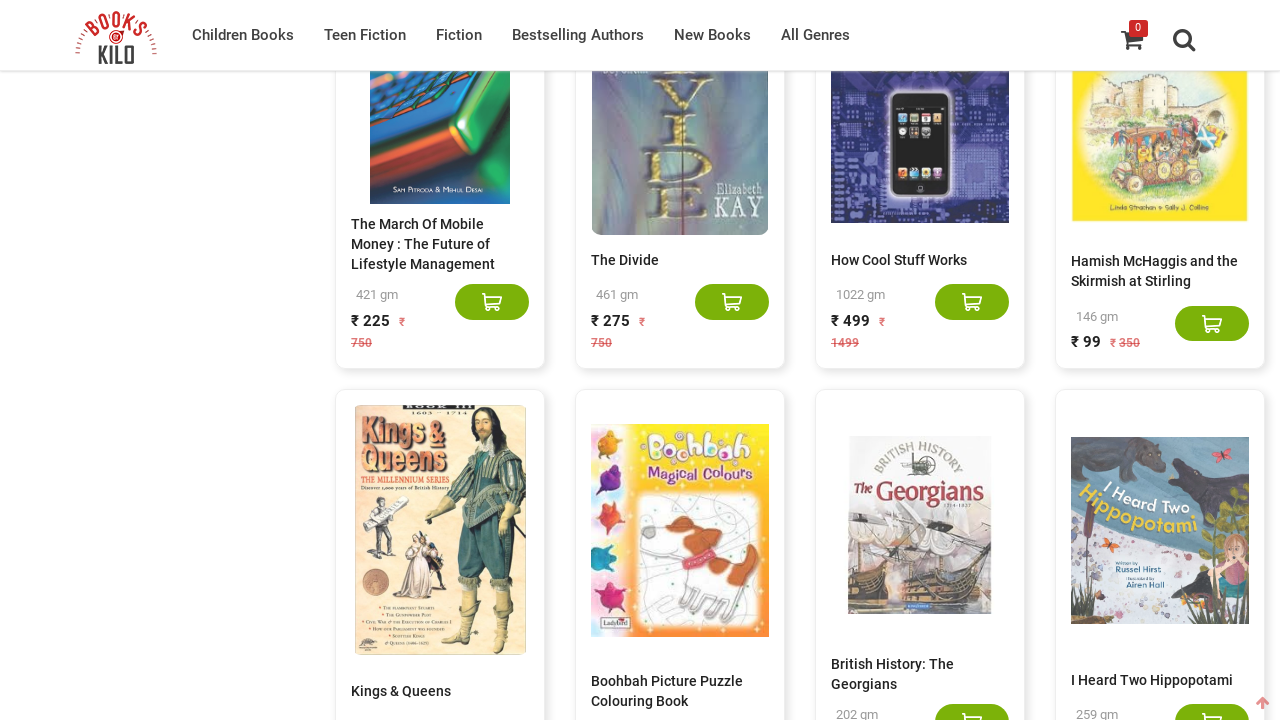

Found 460 books on the page
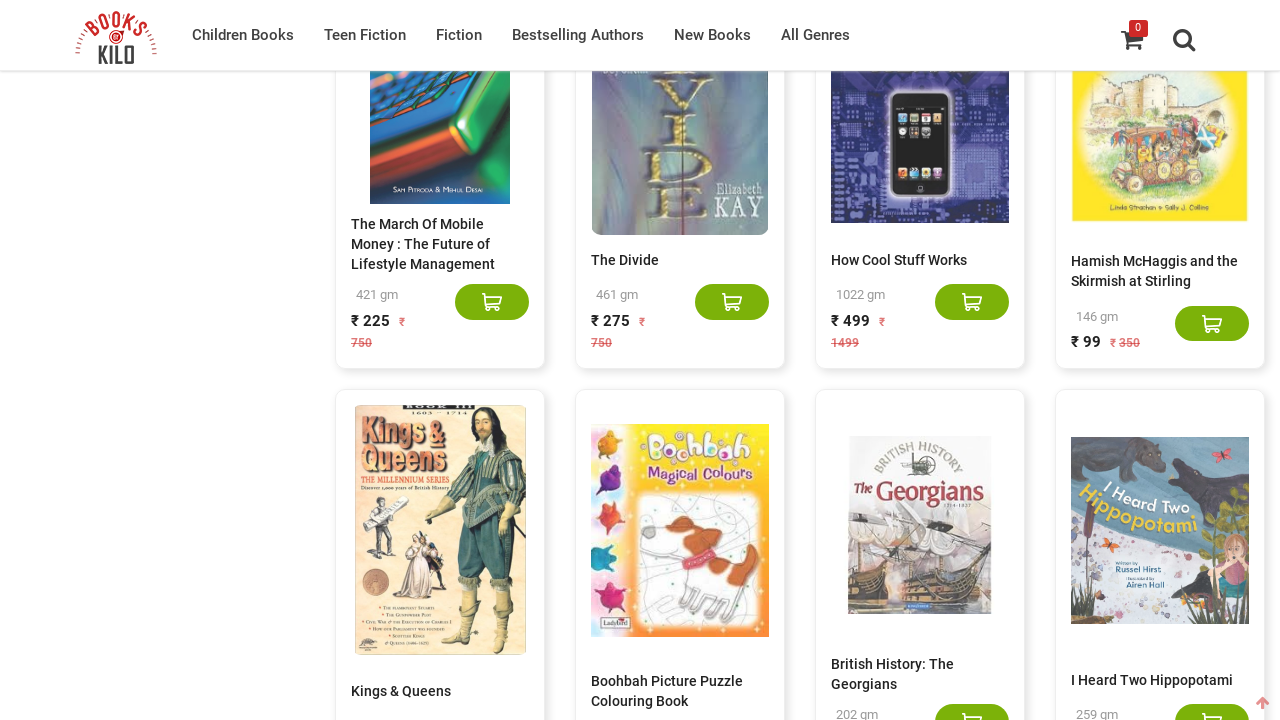

Scrolled to bottom of page to load more books
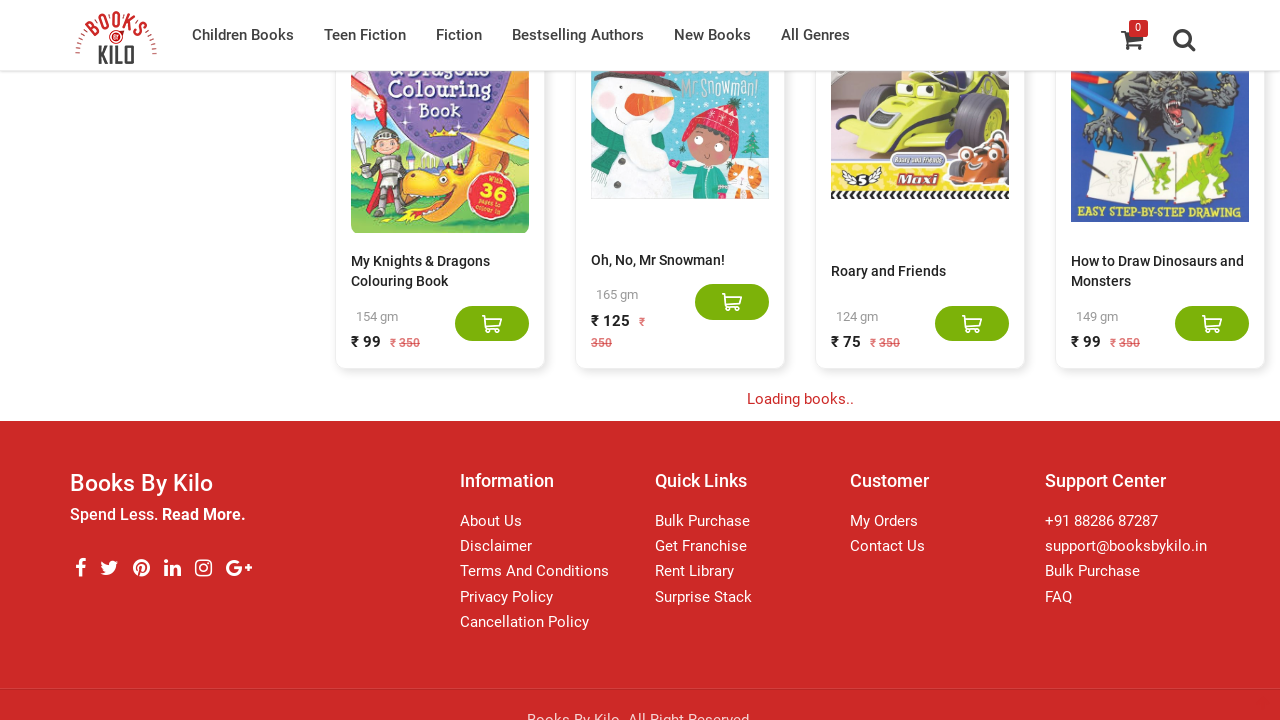

Waited 1 second for new books to load
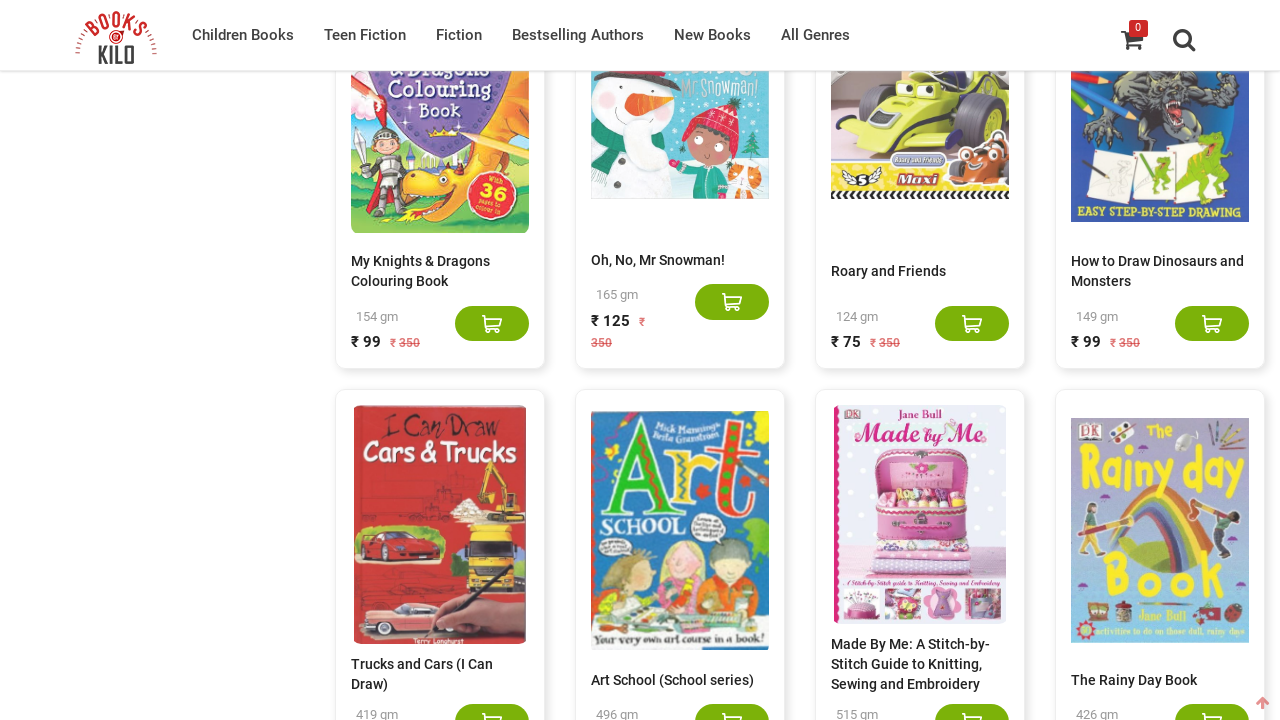

Found 480 books on the page
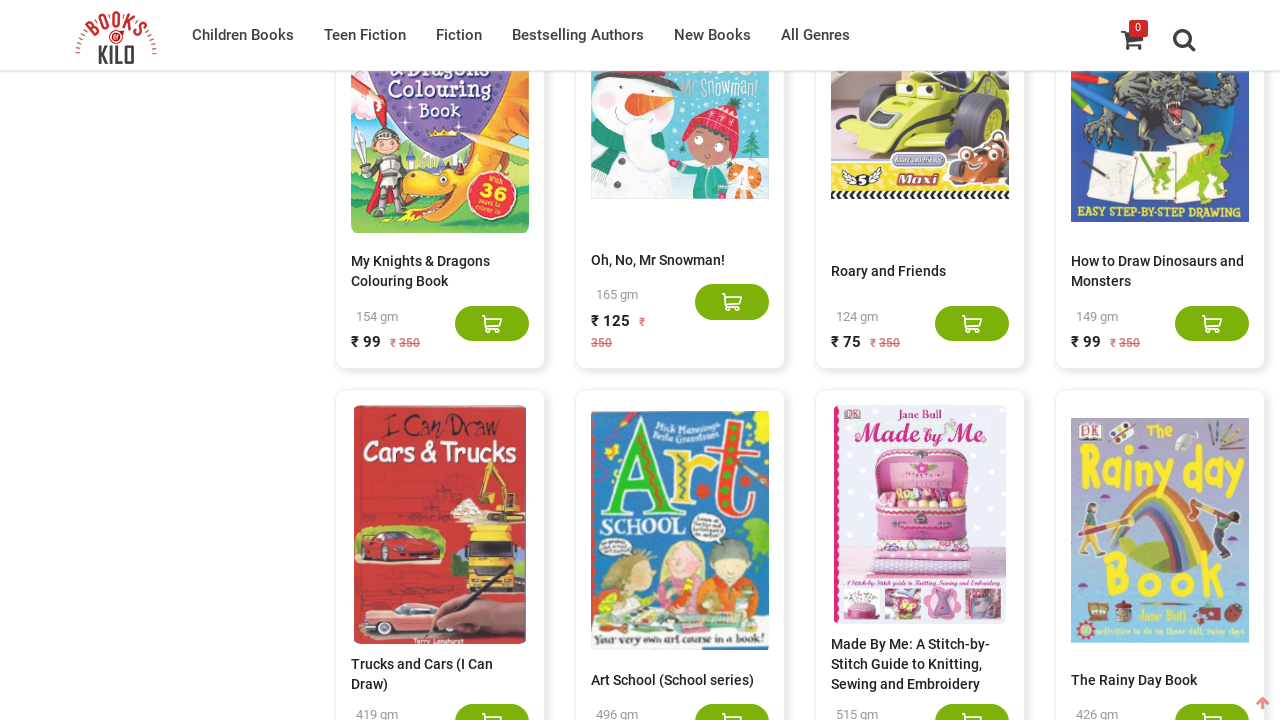

Scrolled to bottom of page to load more books
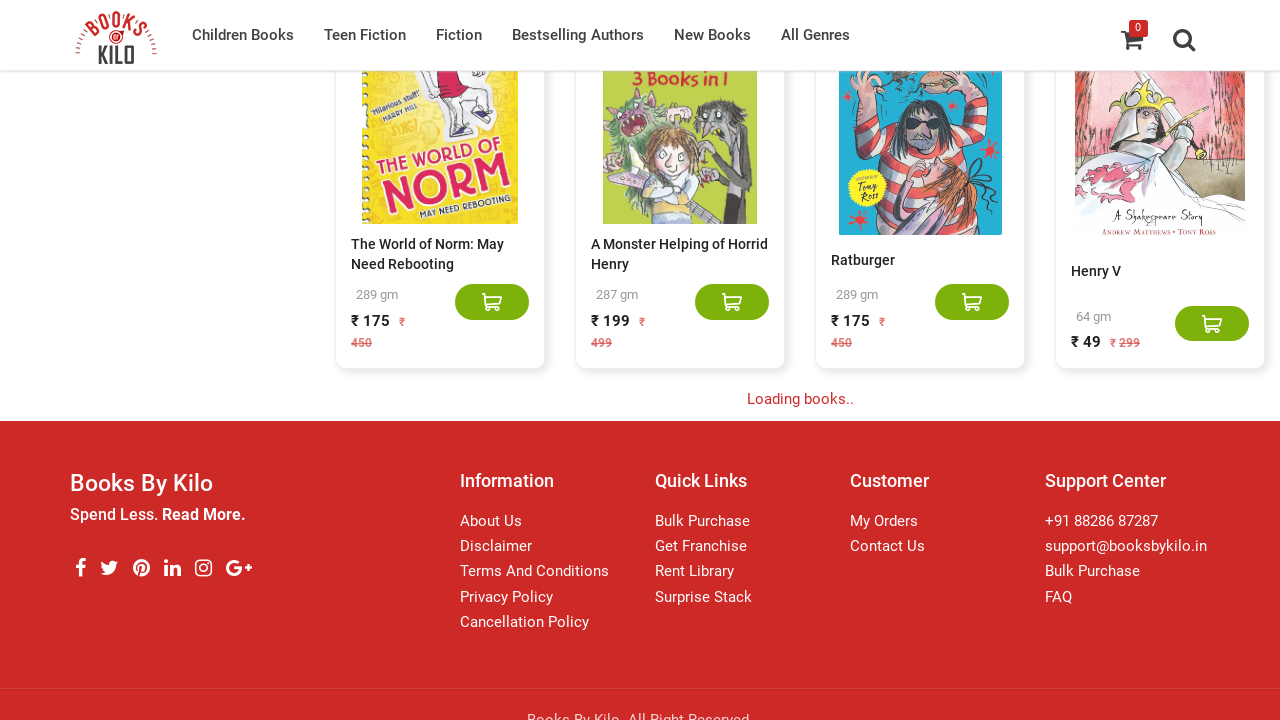

Waited 1 second for new books to load
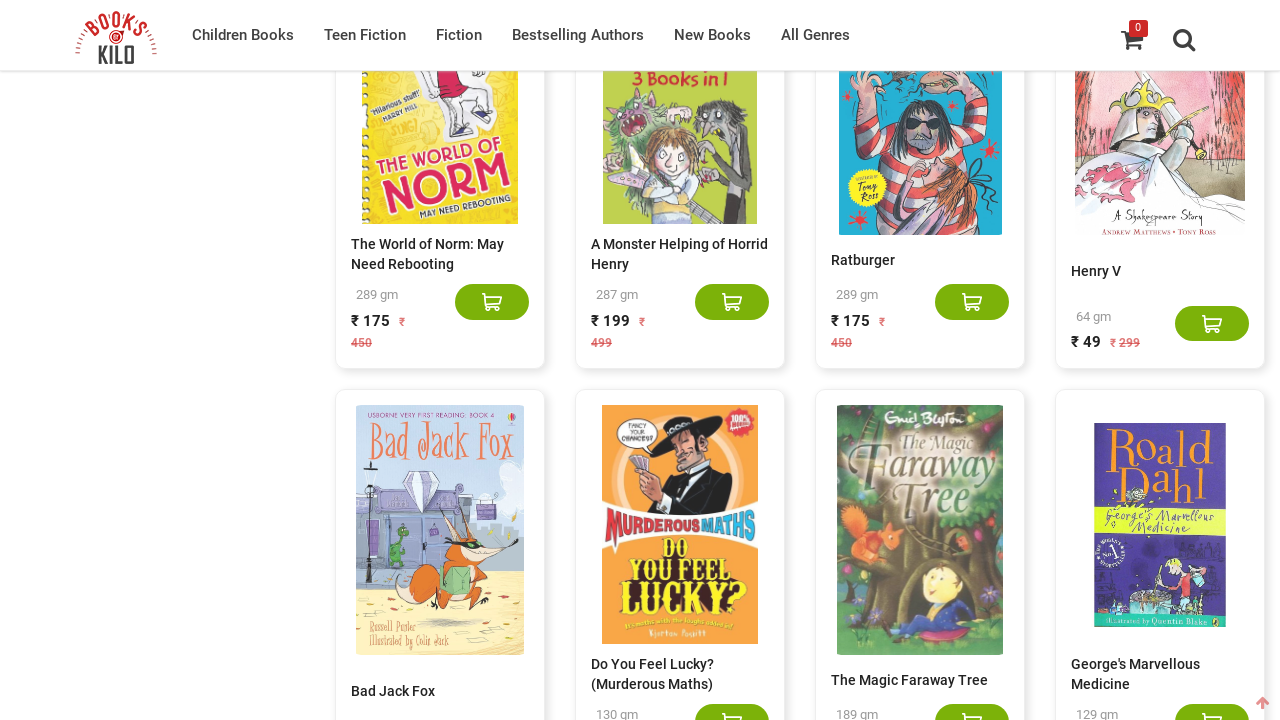

Found 500 books on the page
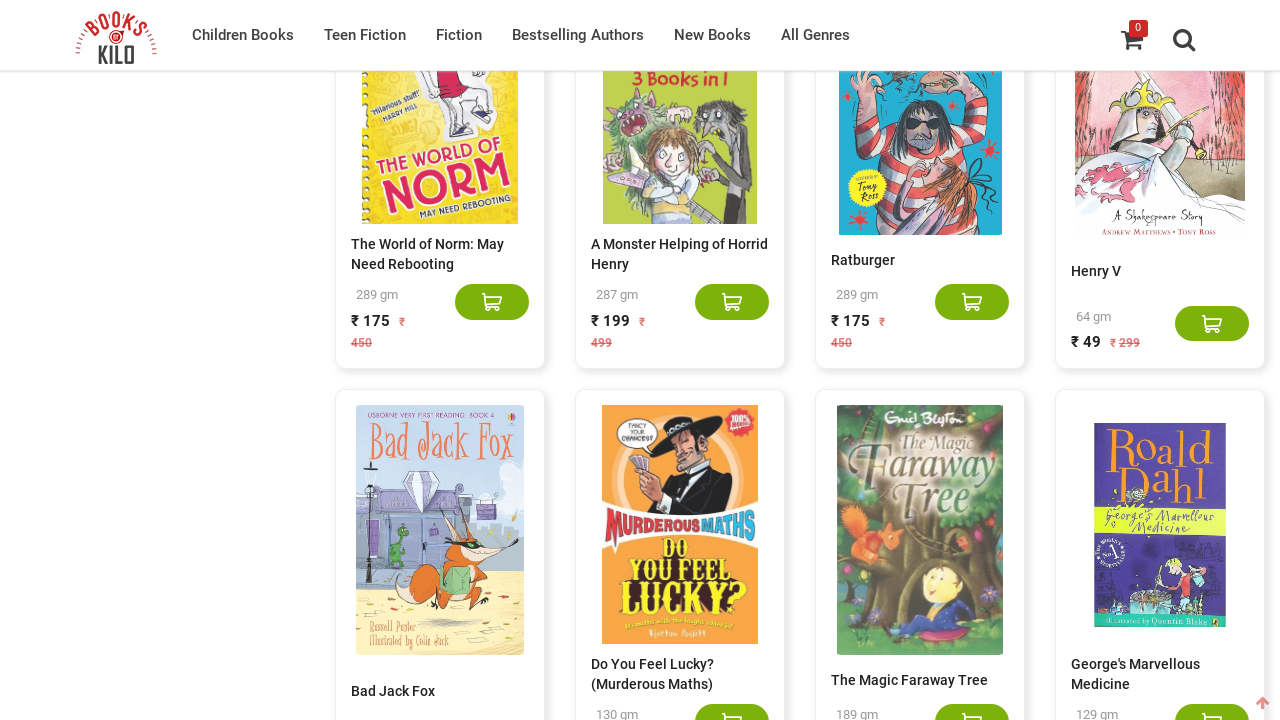

Scrolled to bottom of page to load more books
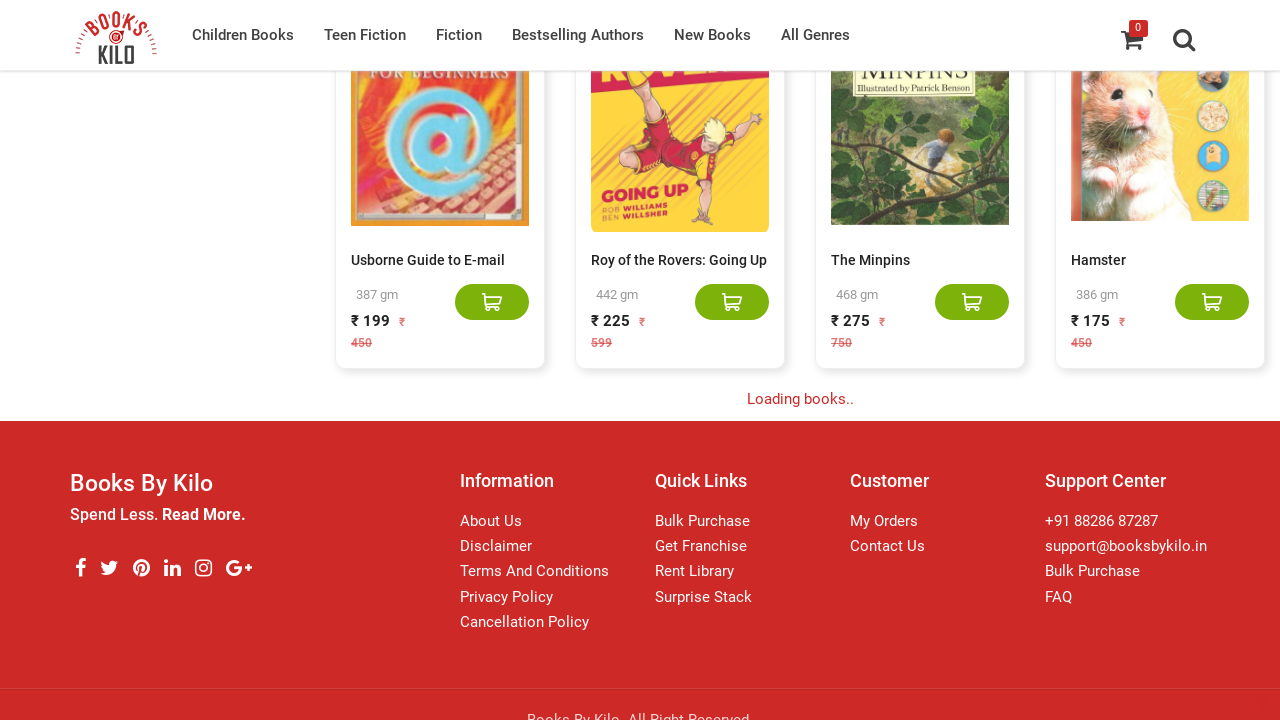

Waited 1 second for new books to load
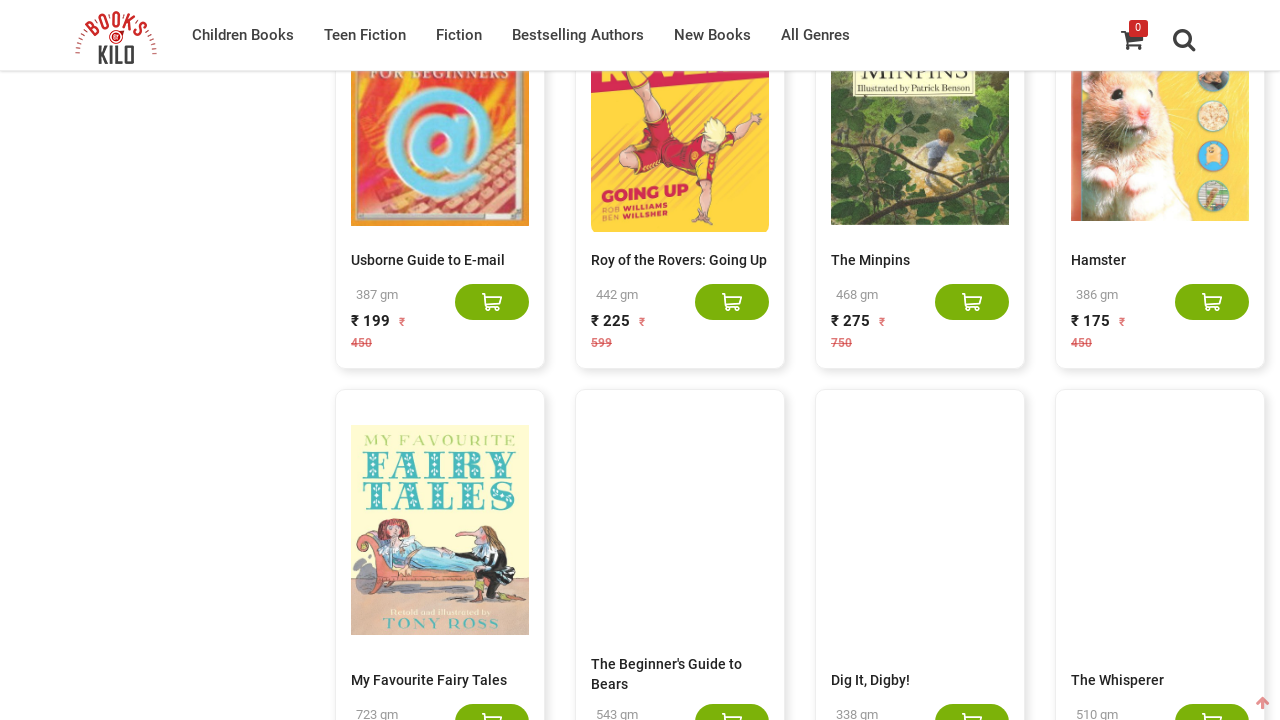

Found 520 books on the page
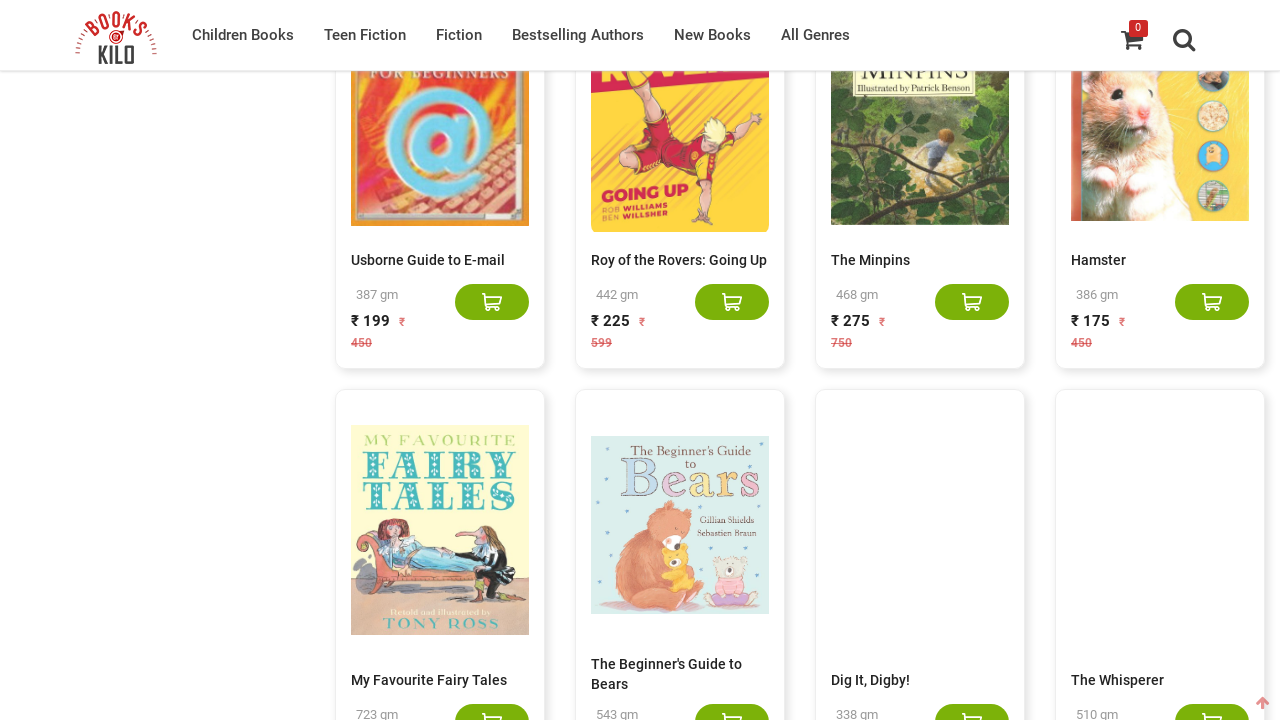

Scrolled to bottom of page to load more books
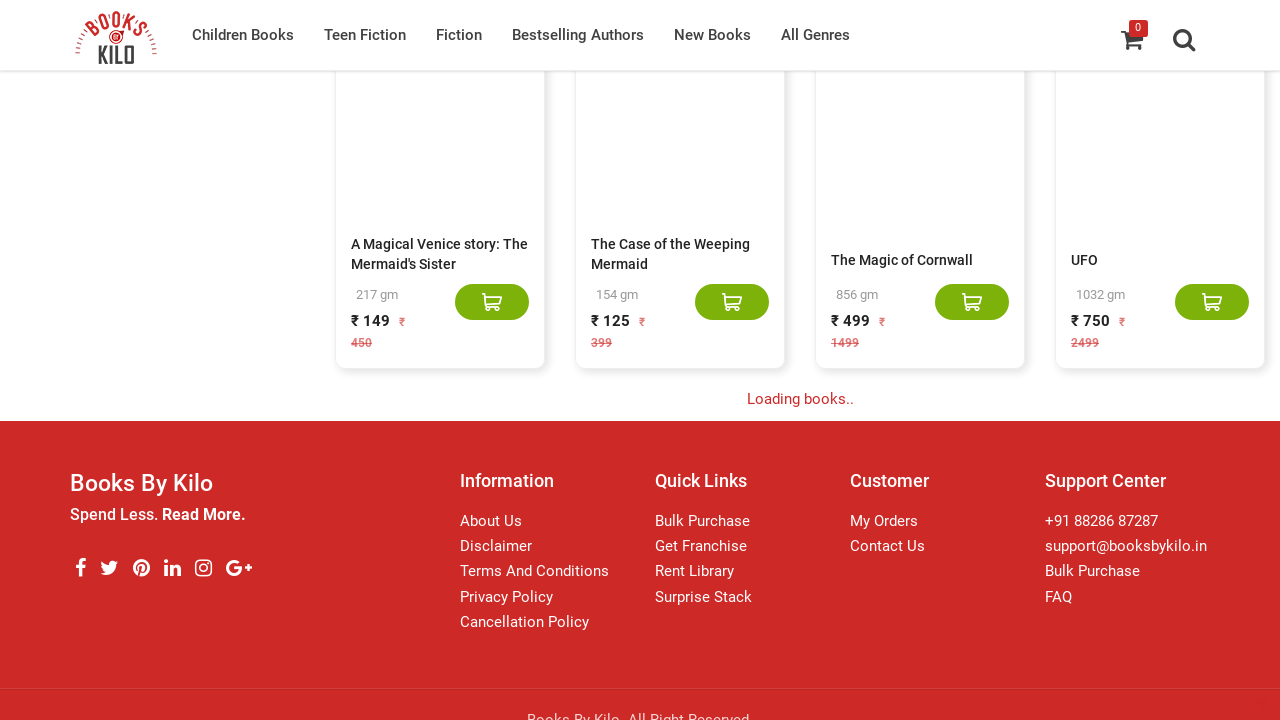

Waited 1 second for new books to load
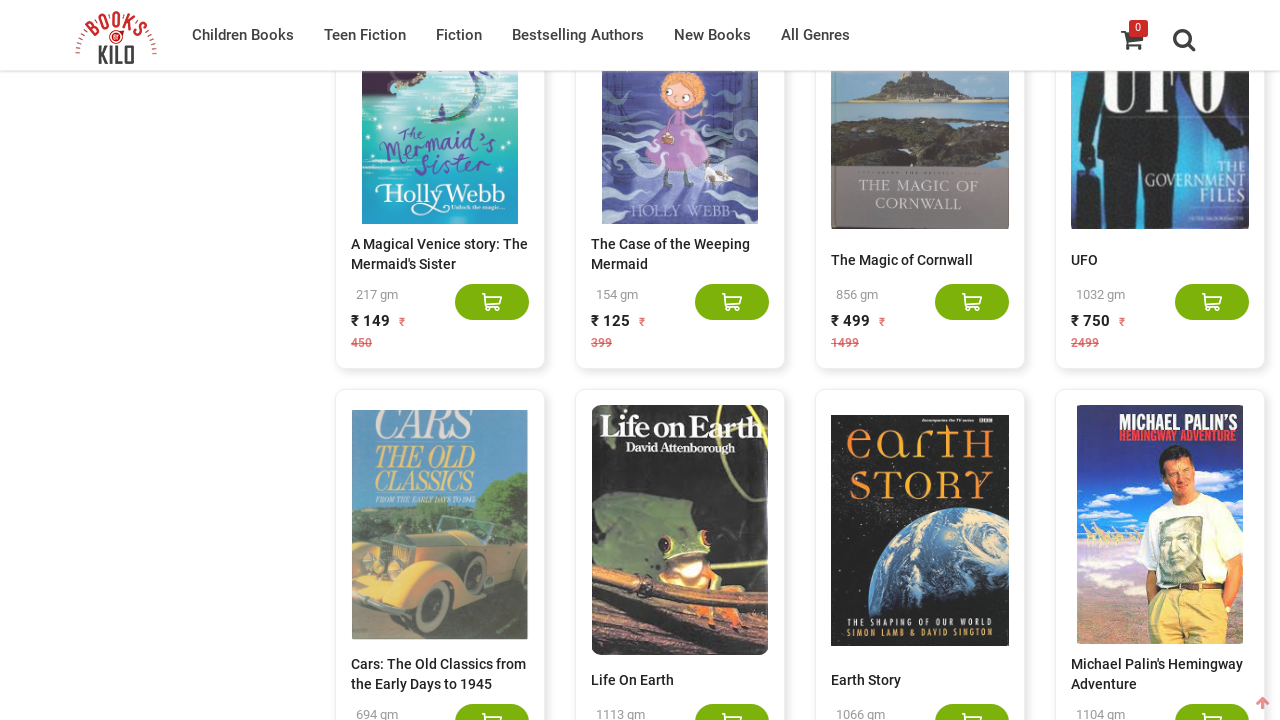

Found 540 books on the page
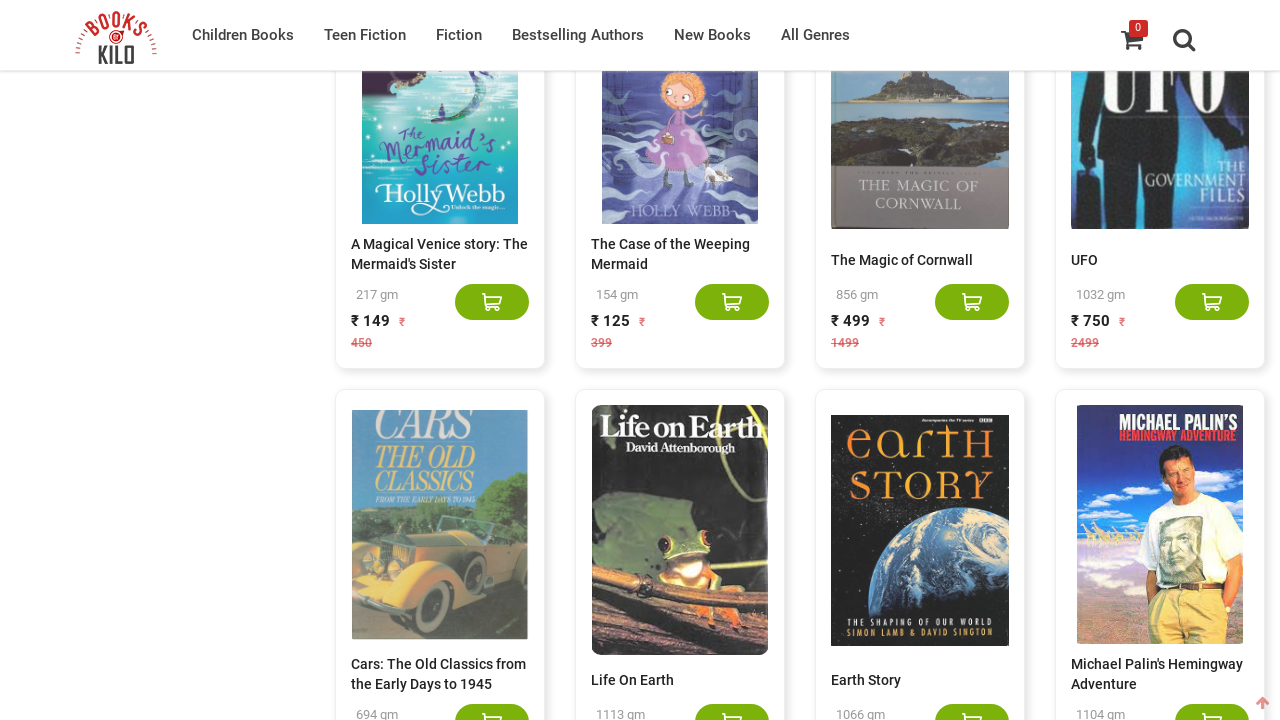

Scrolled to bottom of page to load more books
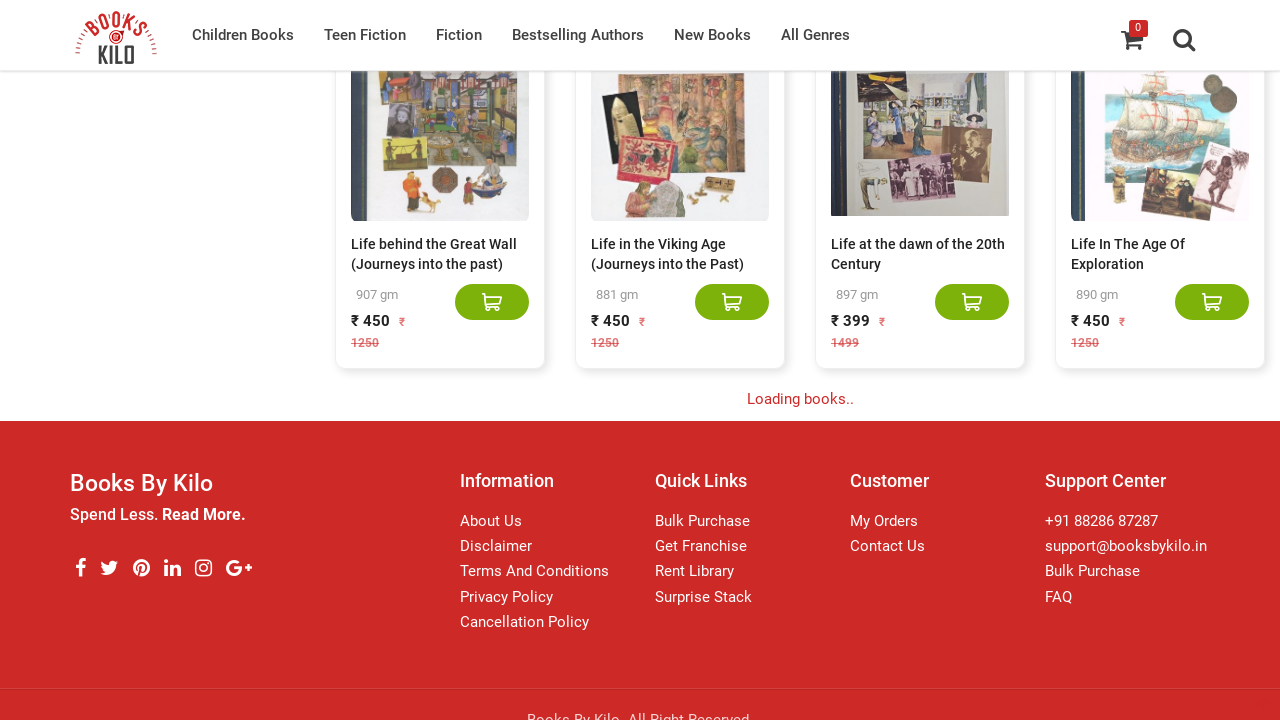

Waited 1 second for new books to load
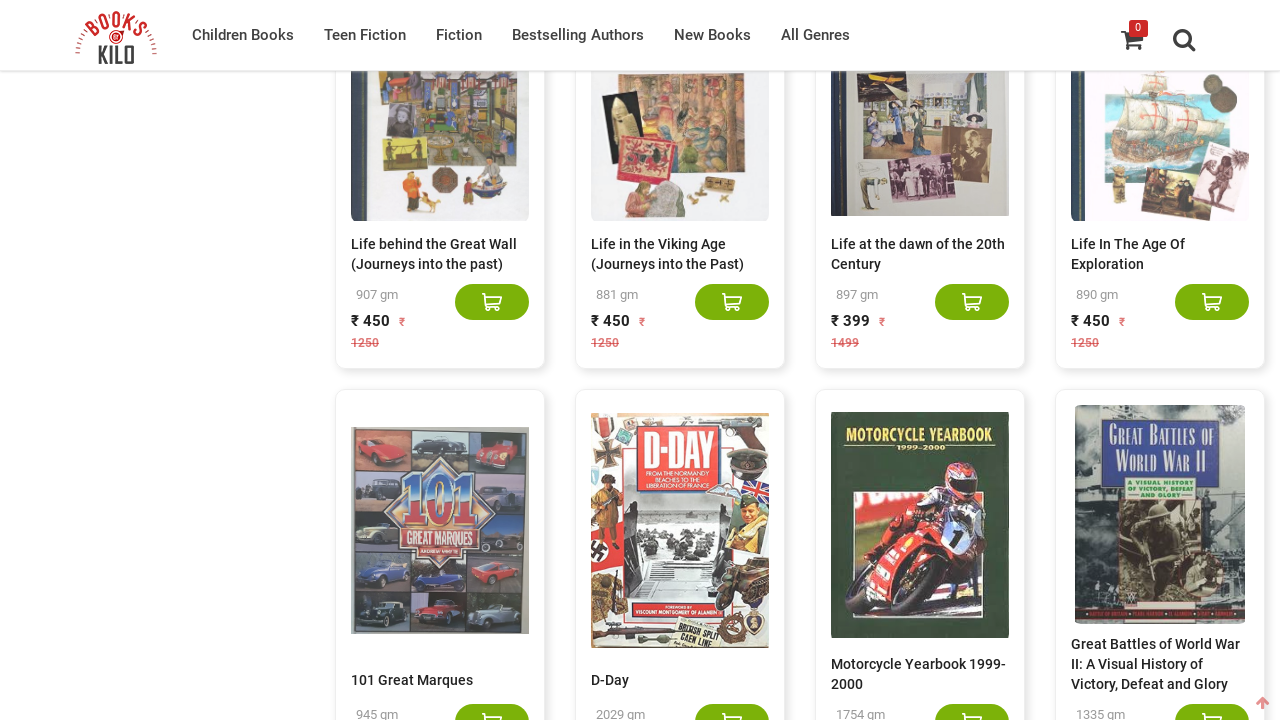

Found 560 books on the page
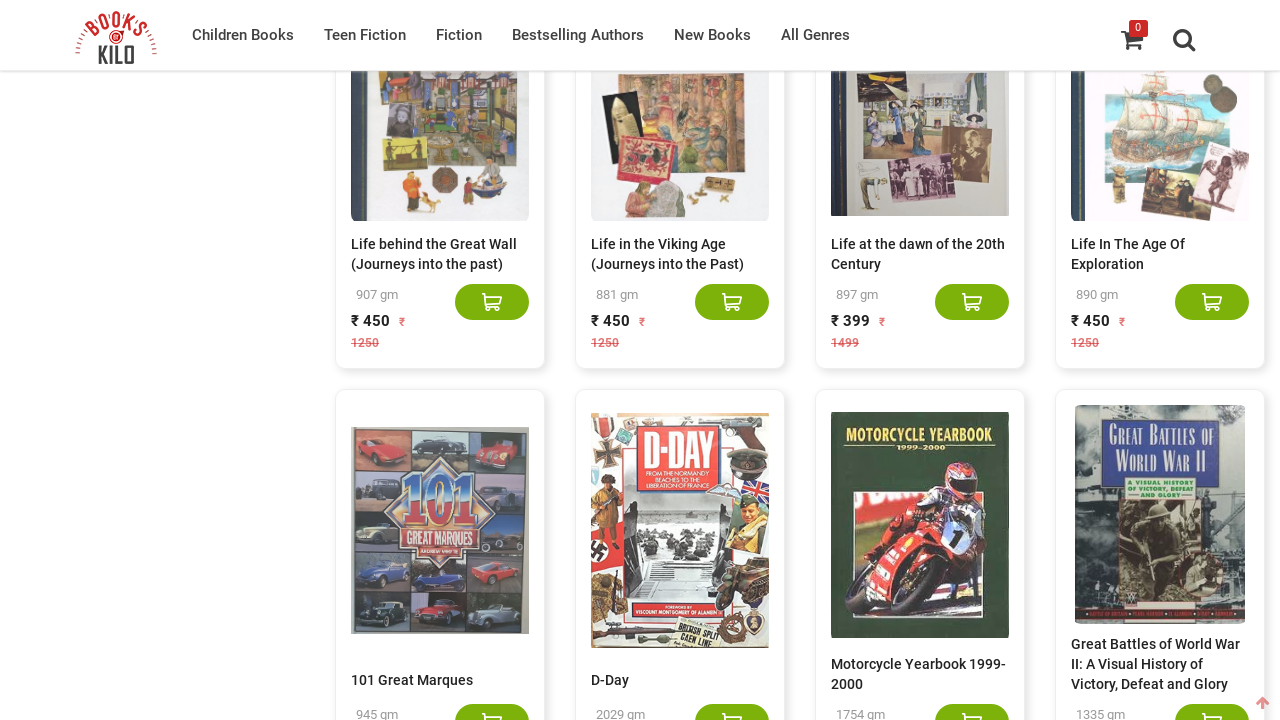

Scrolled to bottom of page to load more books
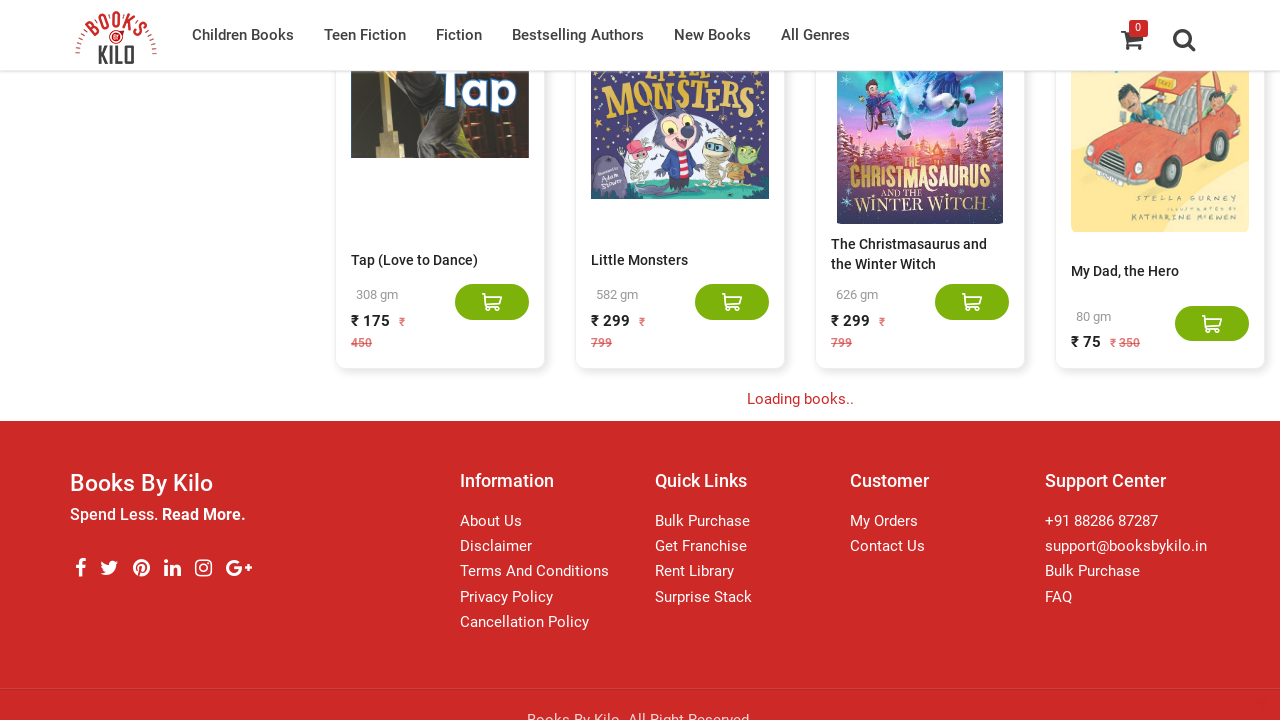

Waited 1 second for new books to load
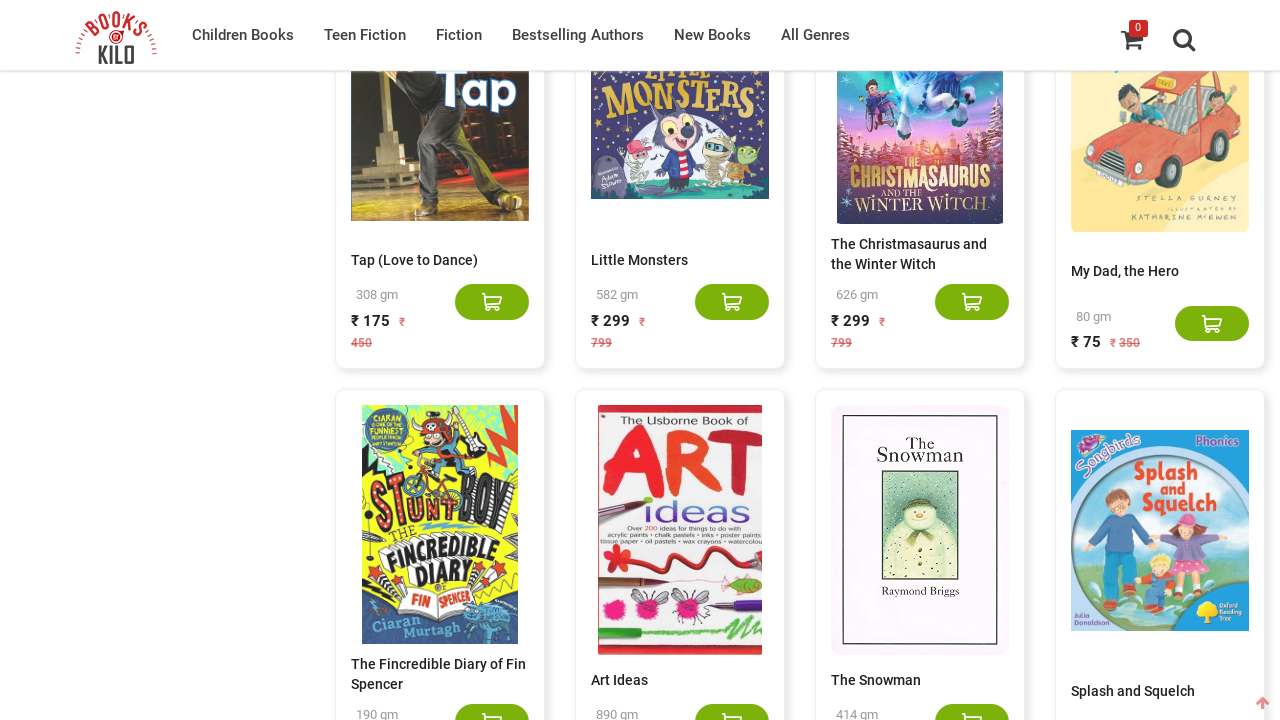

Found 580 books on the page
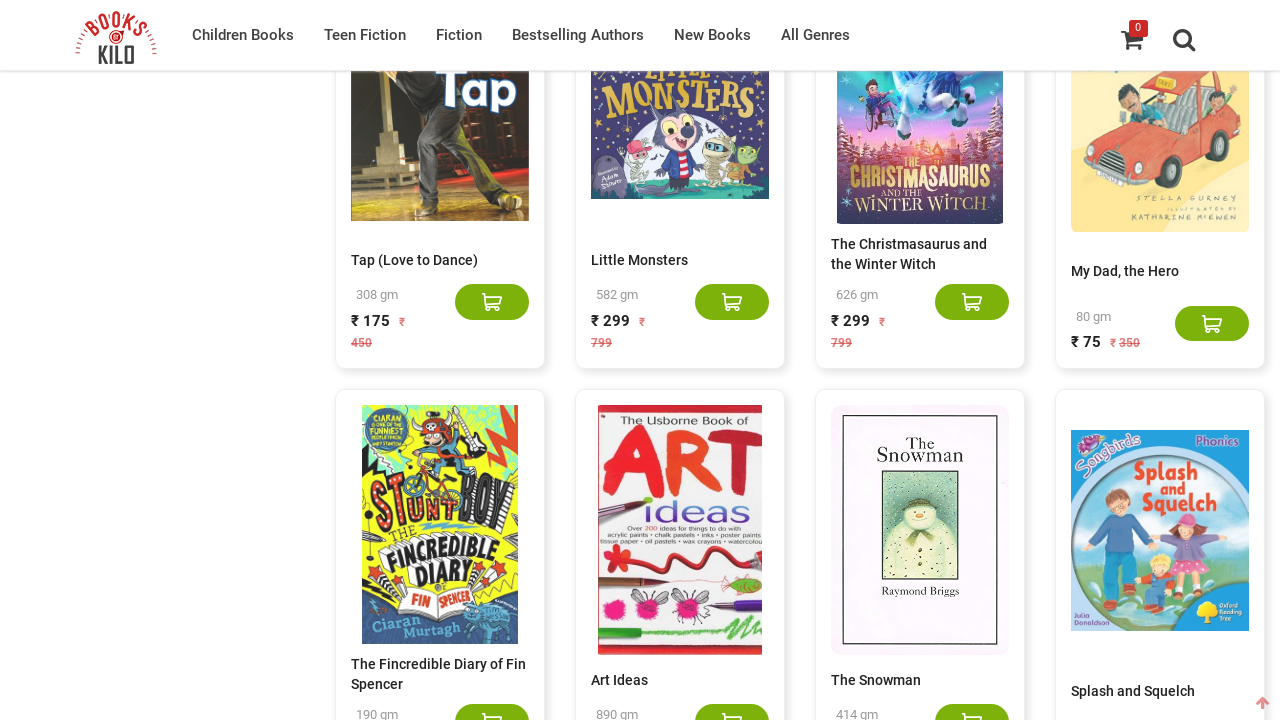

Scrolled to bottom of page to load more books
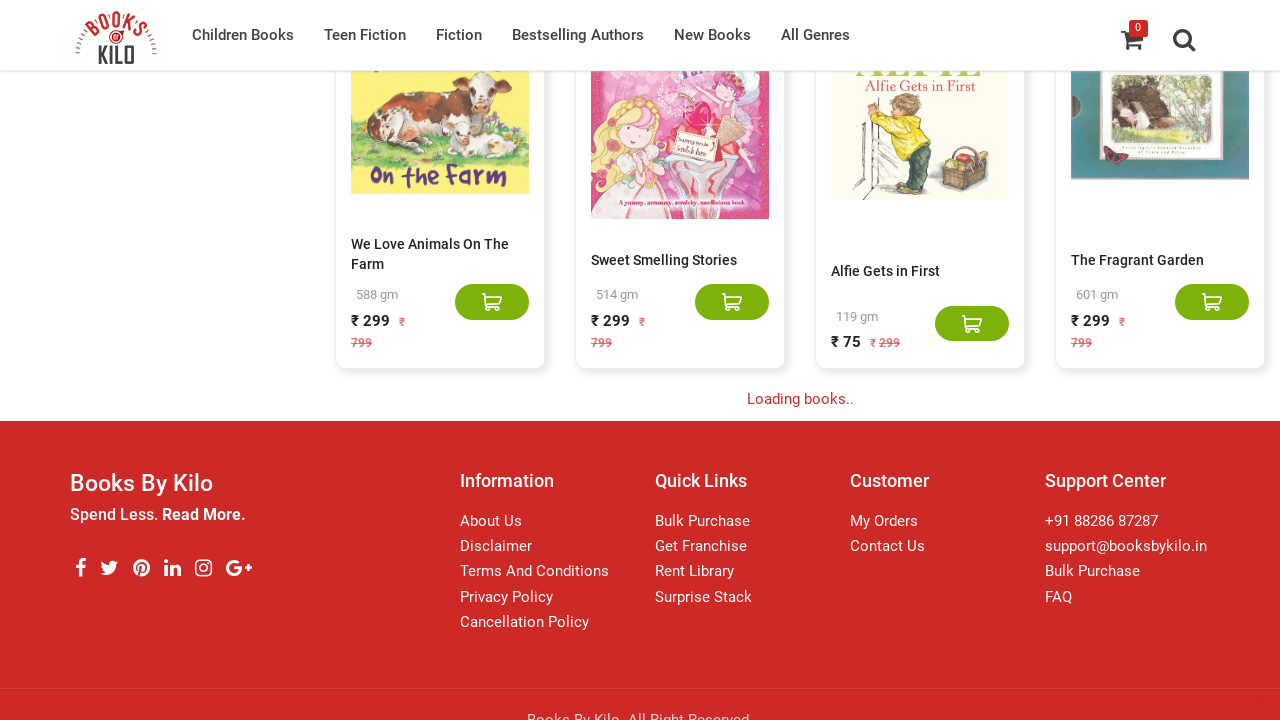

Waited 1 second for new books to load
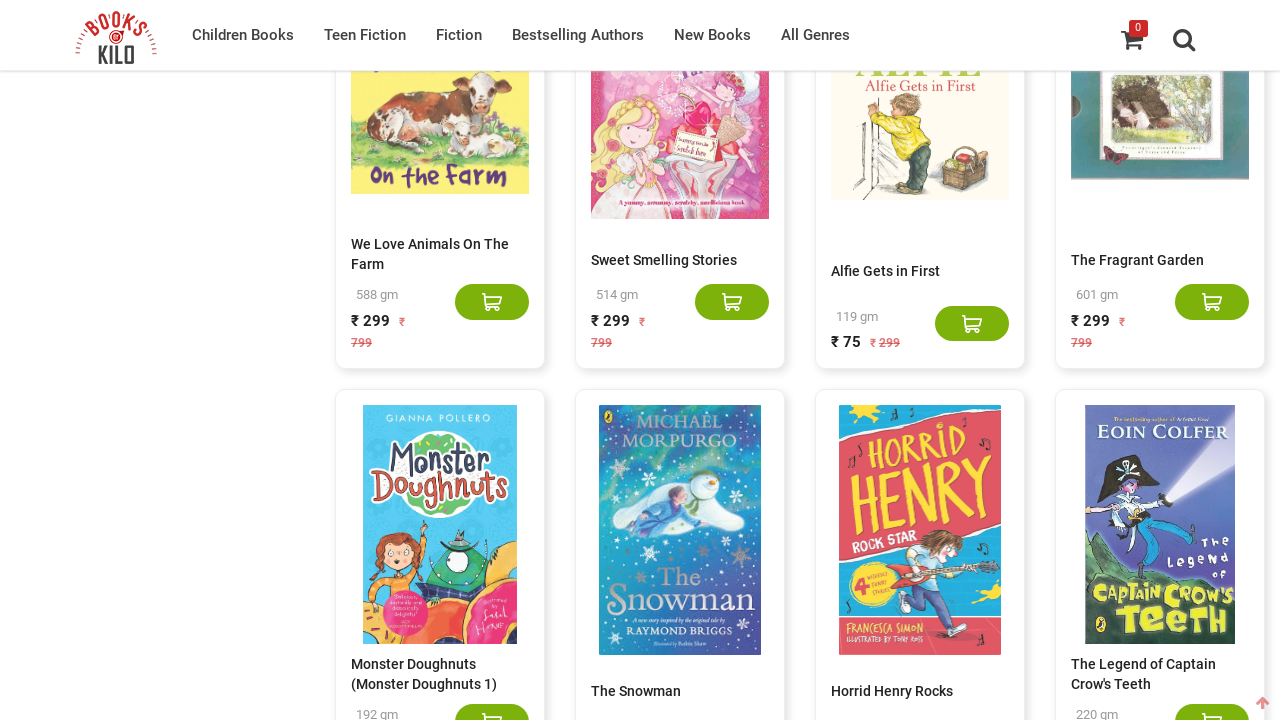

Found 600 books on the page
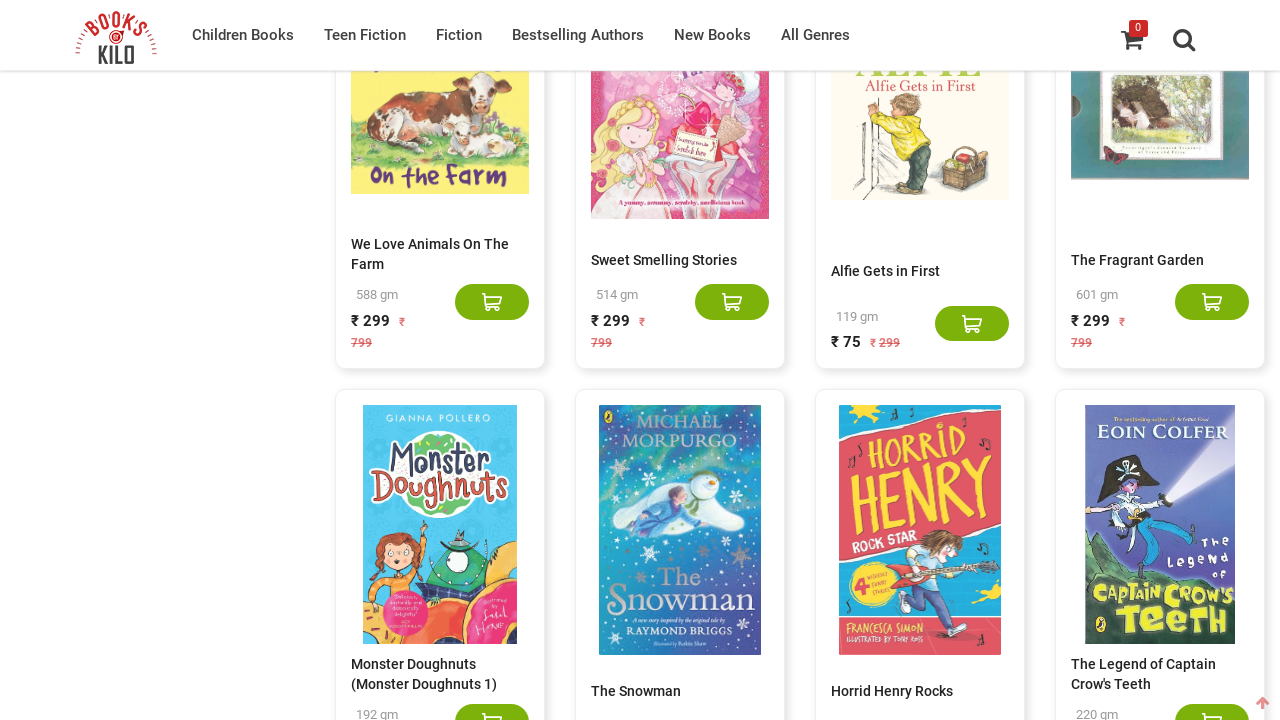

Scrolled to bottom of page to load more books
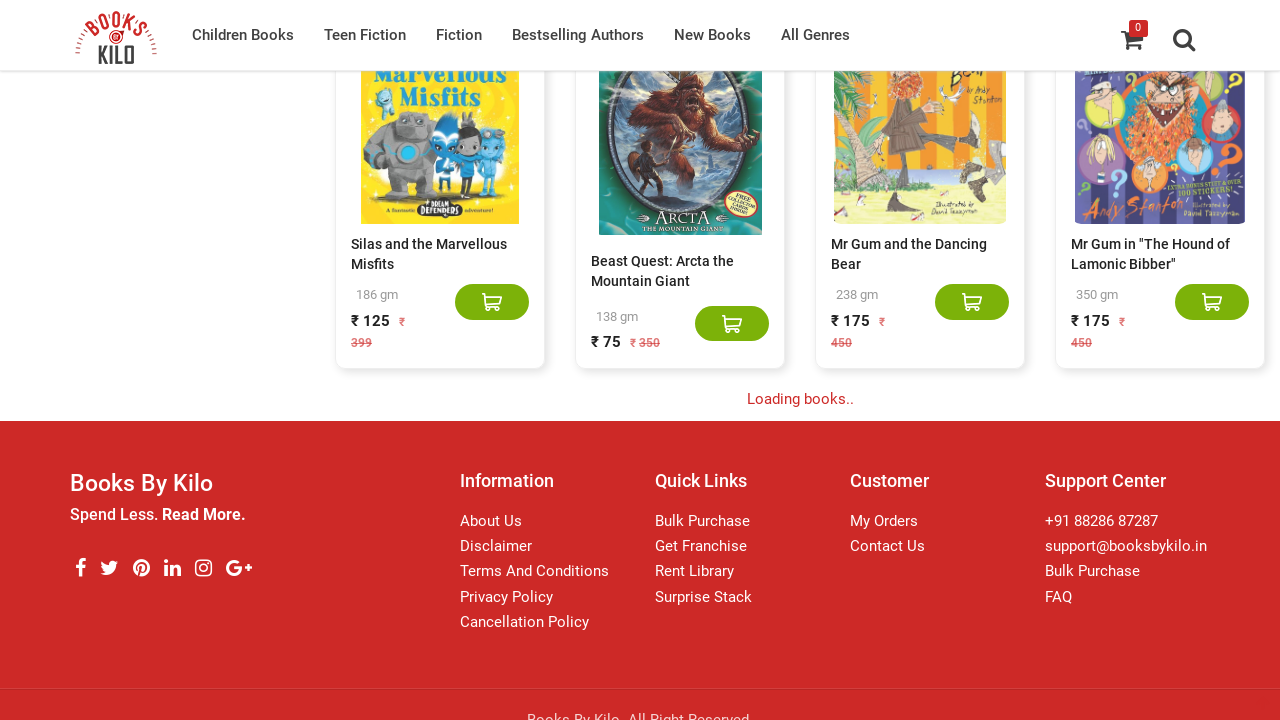

Waited 1 second for new books to load
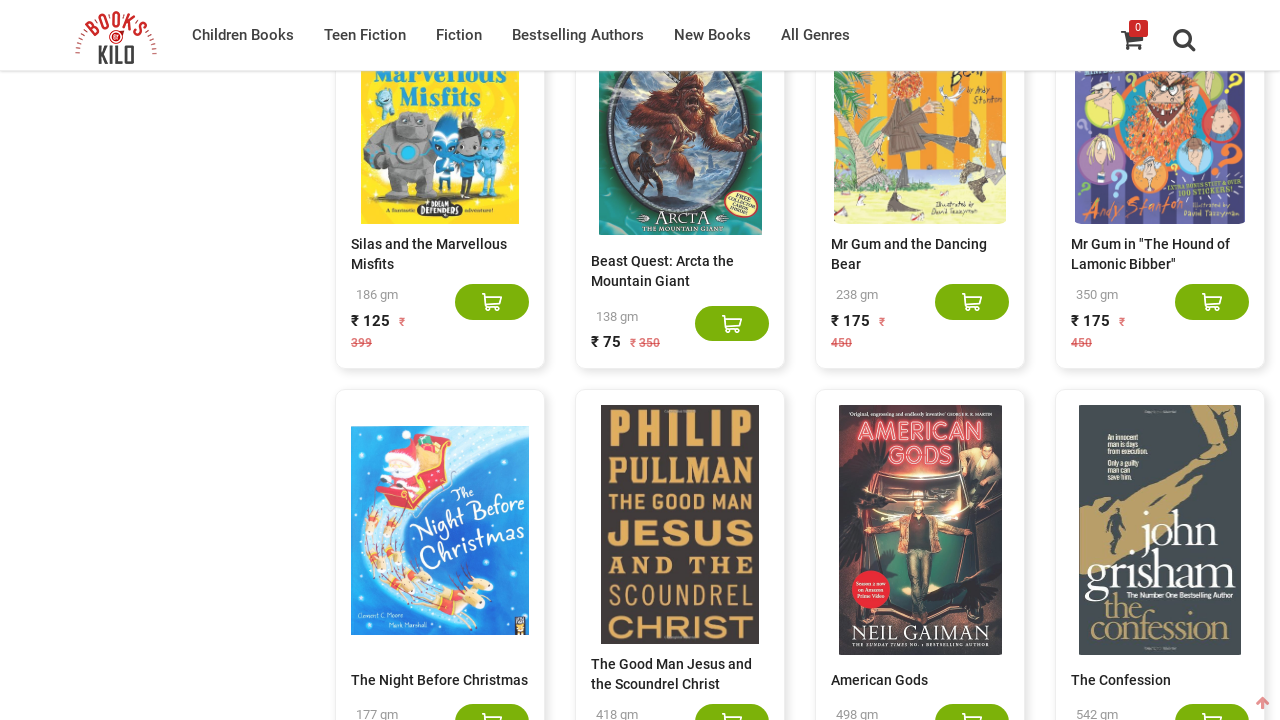

Found 620 books on the page
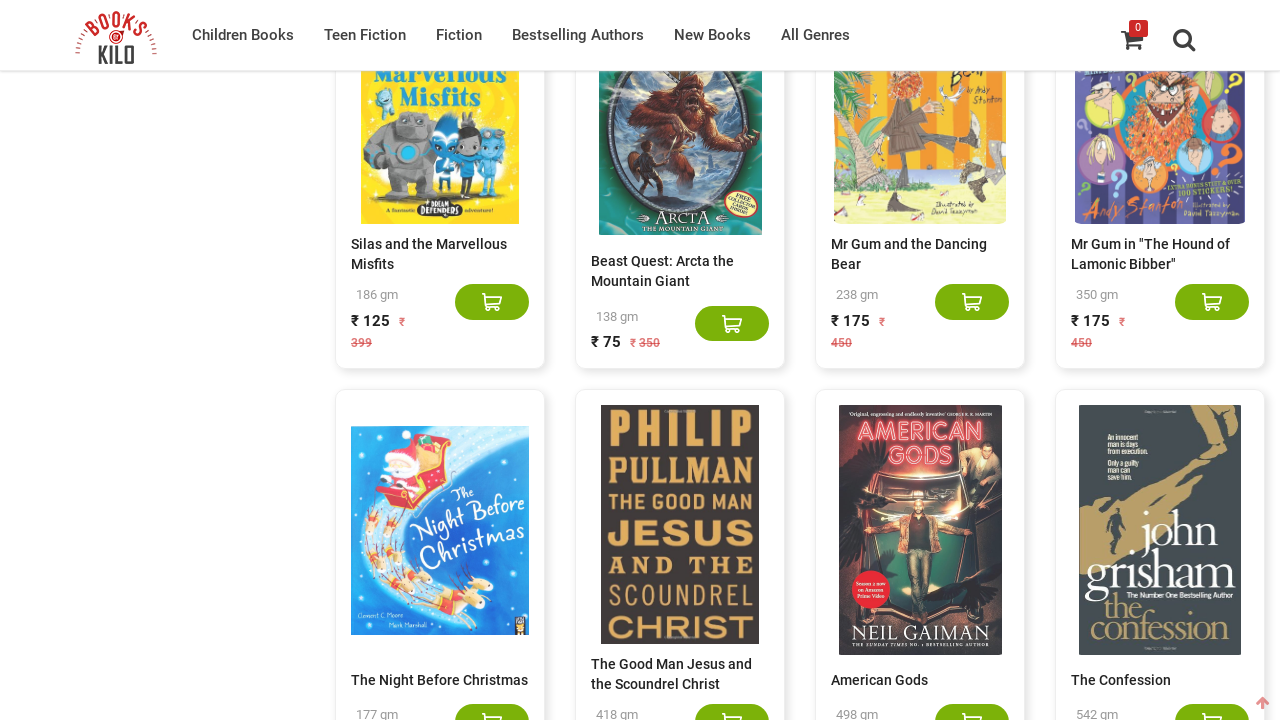

Scrolled to bottom of page to load more books
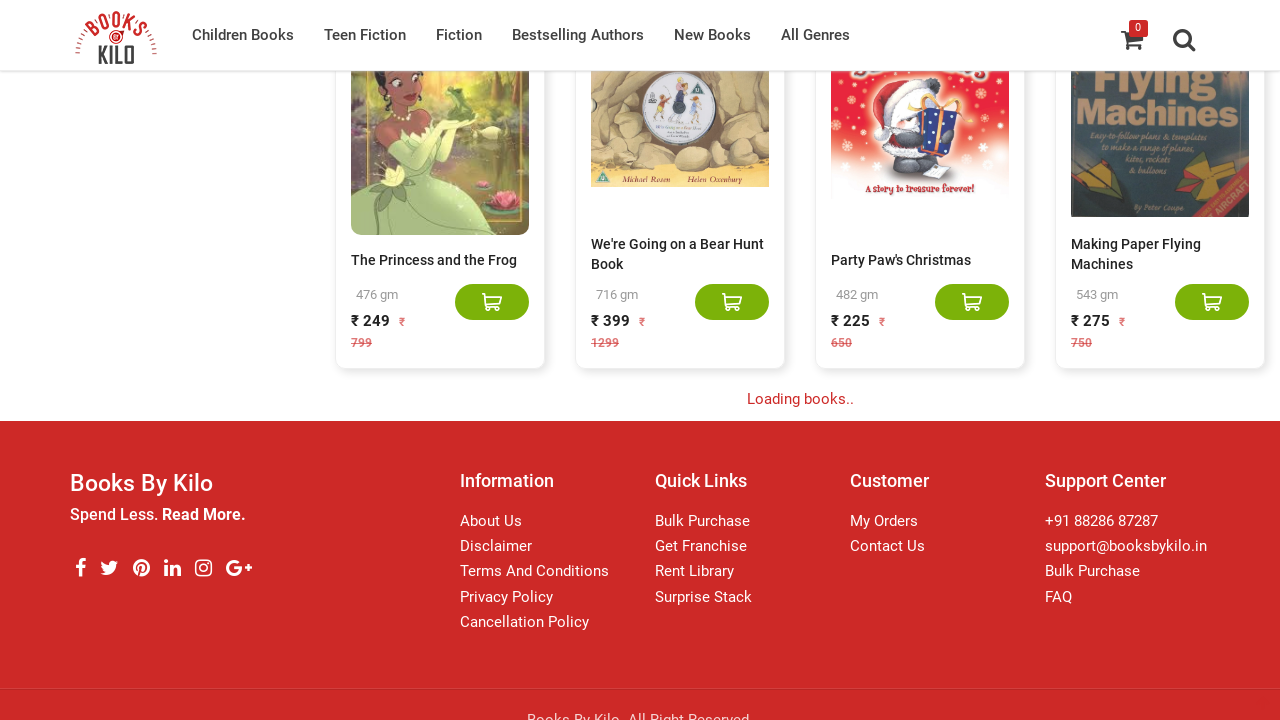

Waited 1 second for new books to load
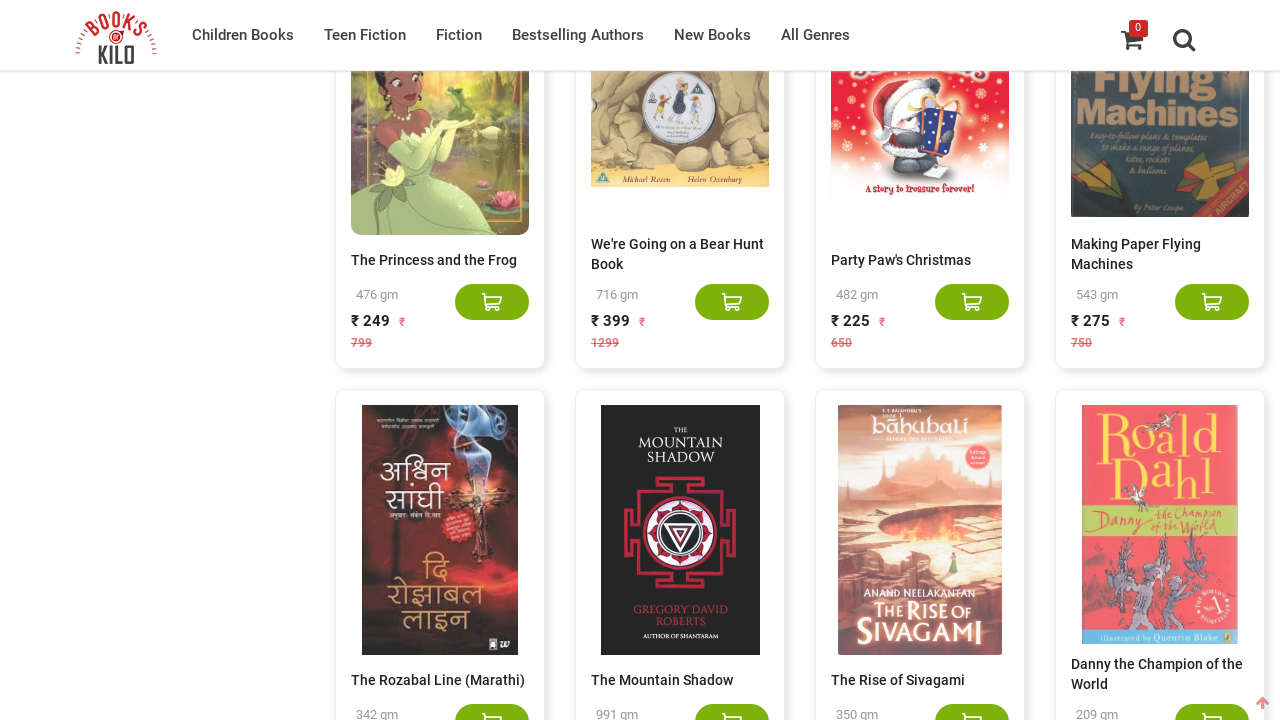

Found 640 books on the page
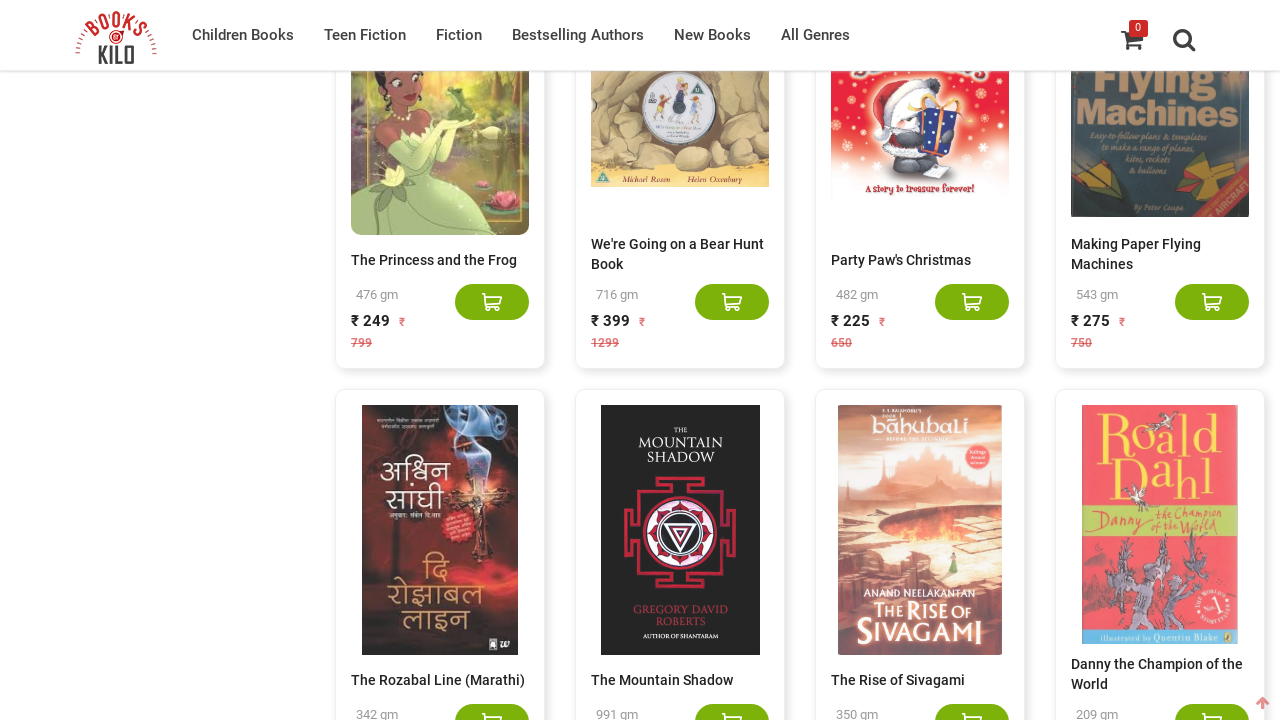

Scrolled to bottom of page to load more books
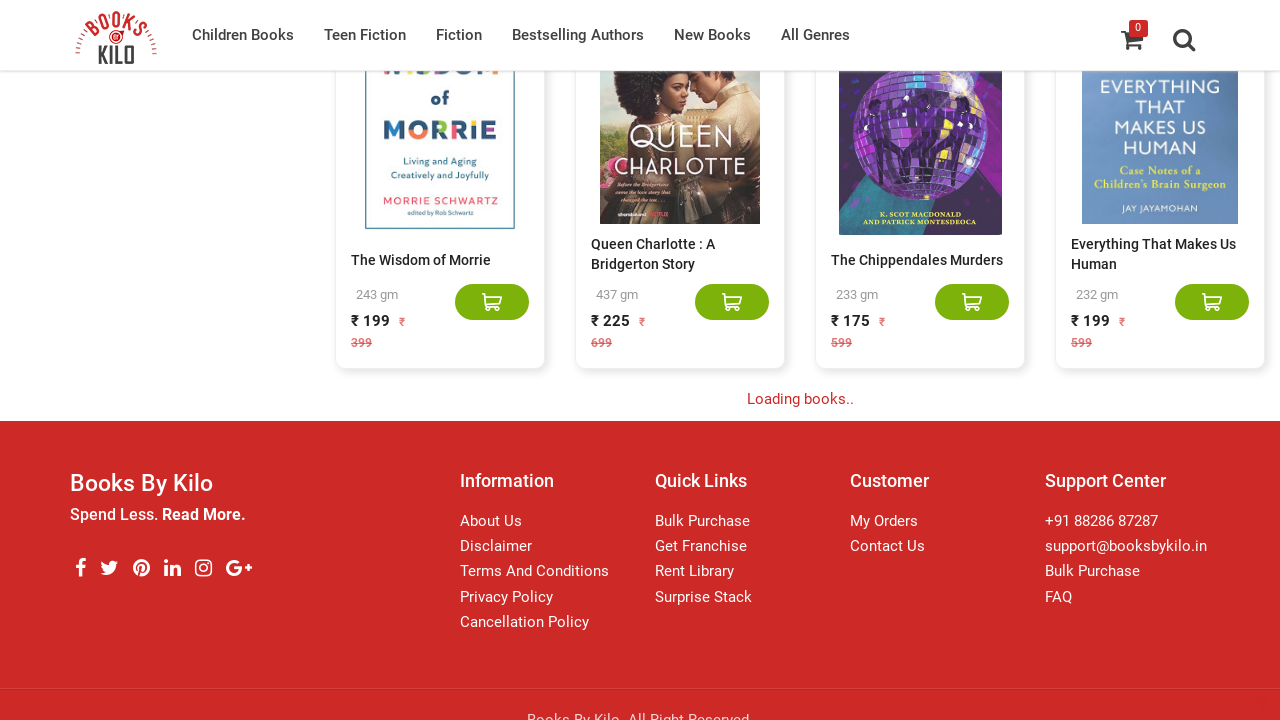

Waited 1 second for new books to load
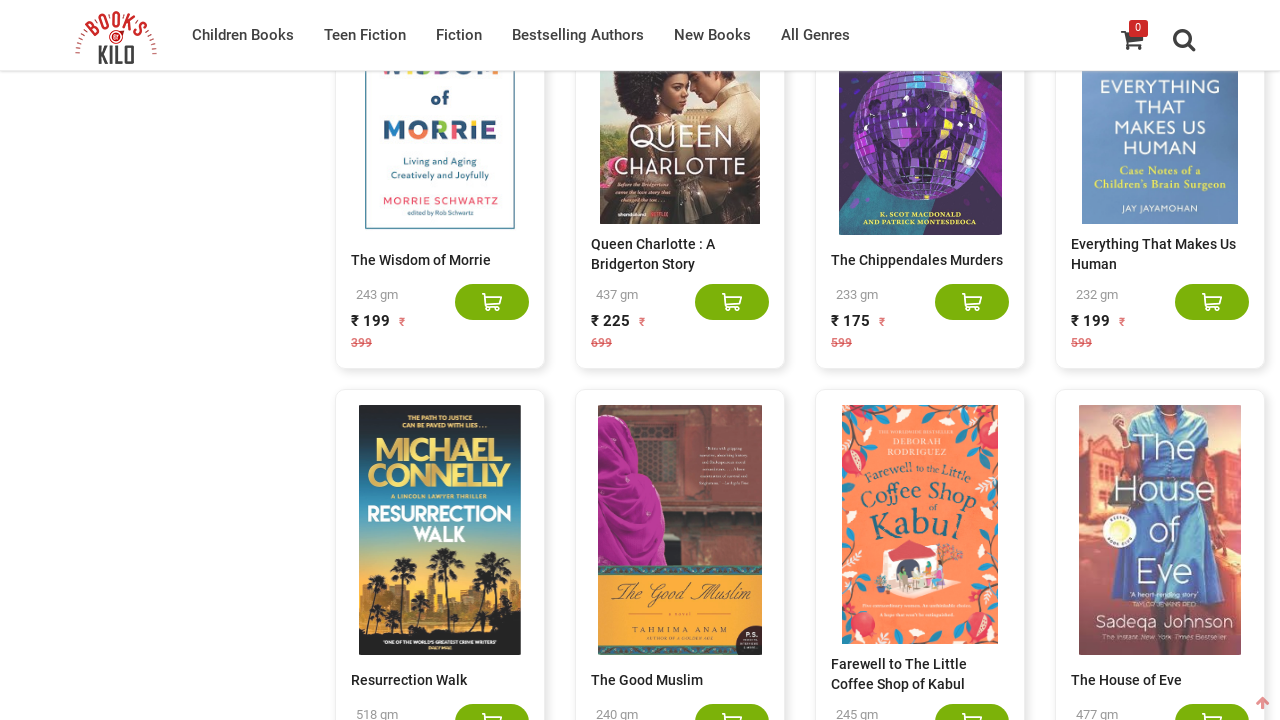

Found 660 books on the page
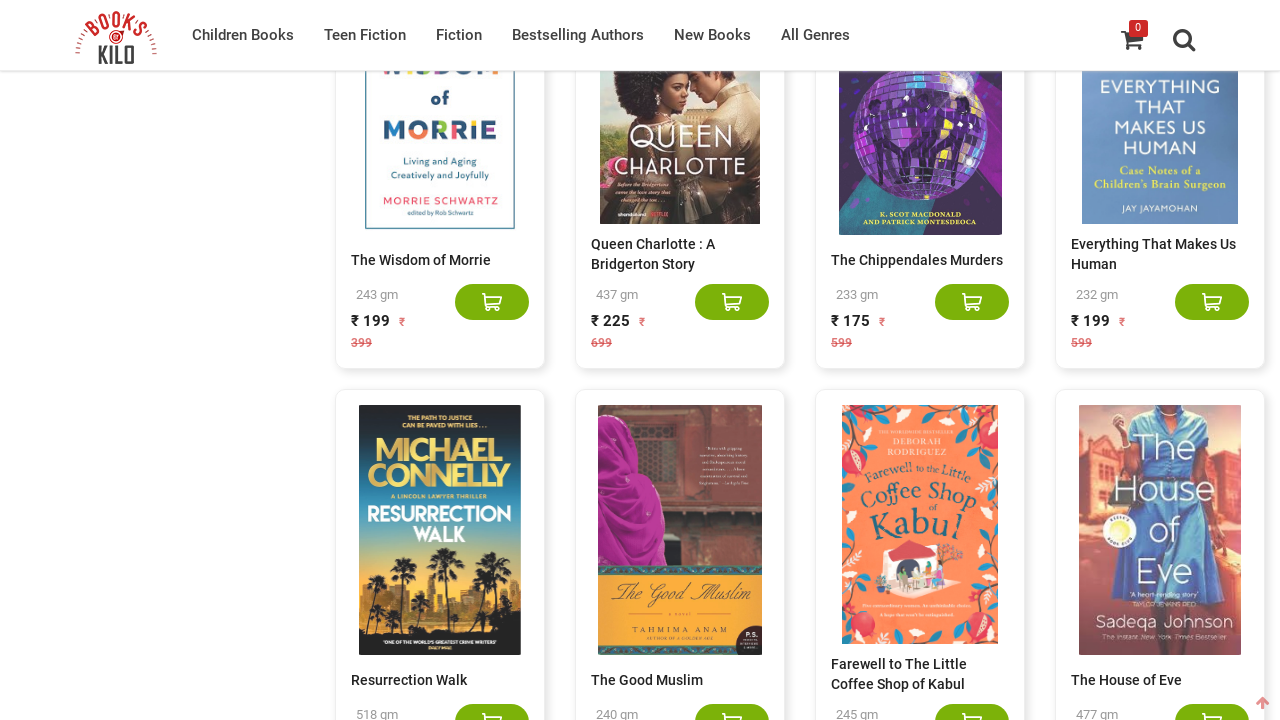

Scrolled to bottom of page to load more books
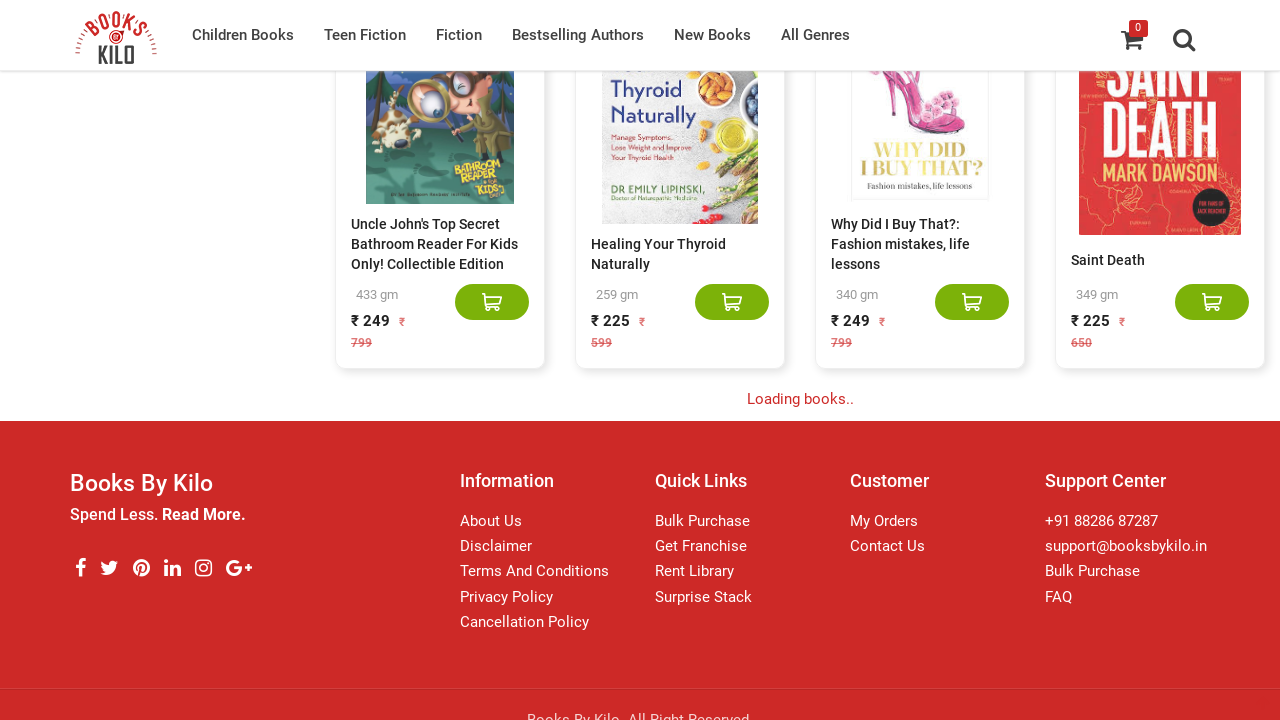

Waited 1 second for new books to load
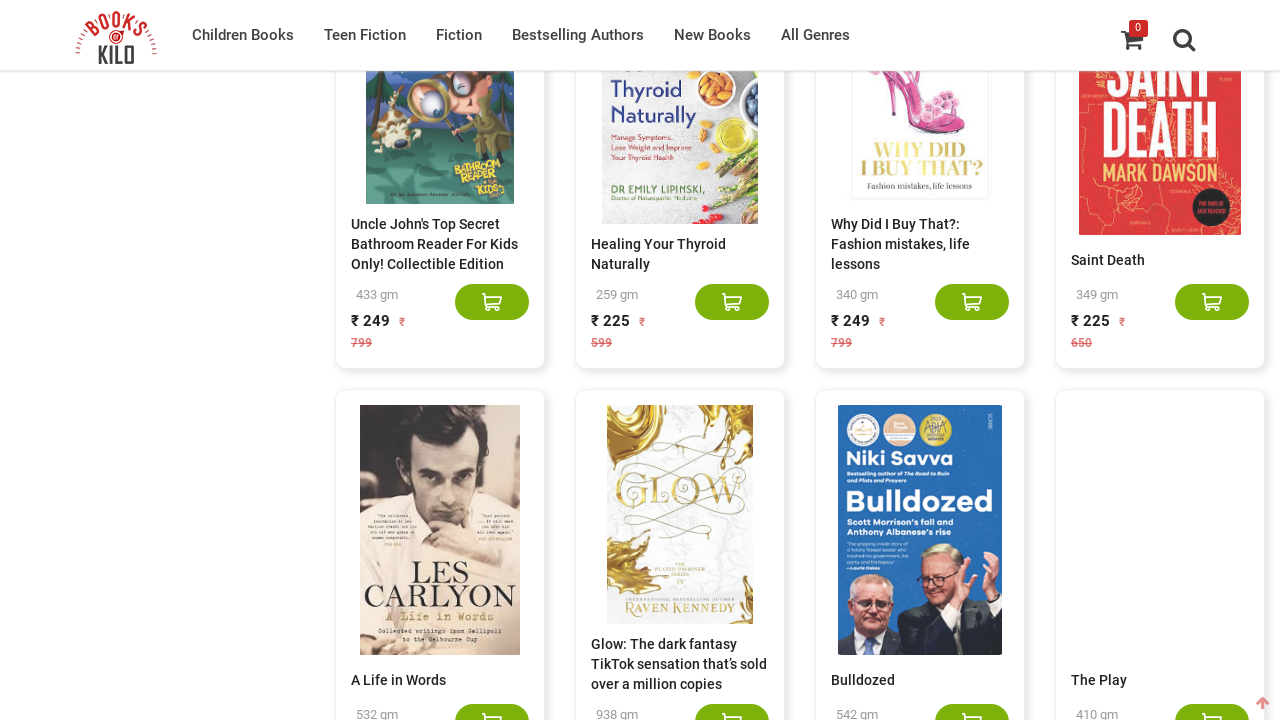

Found 680 books on the page
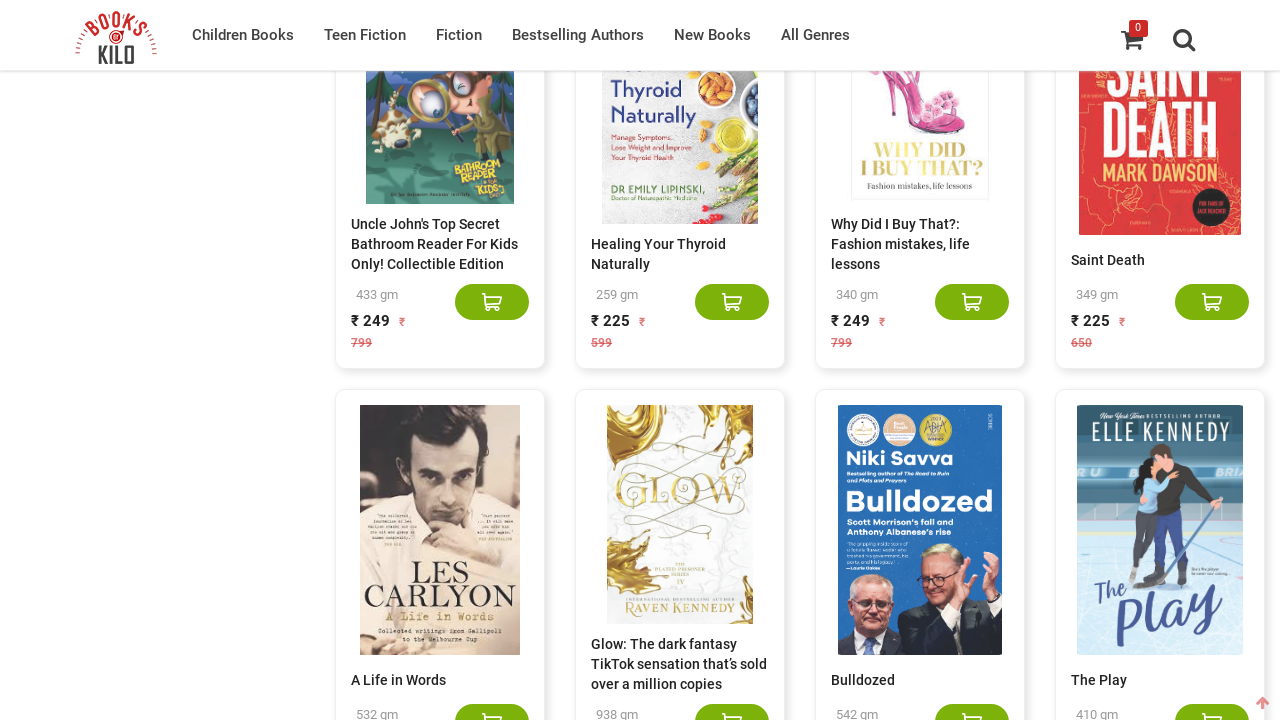

Scrolled to bottom of page to load more books
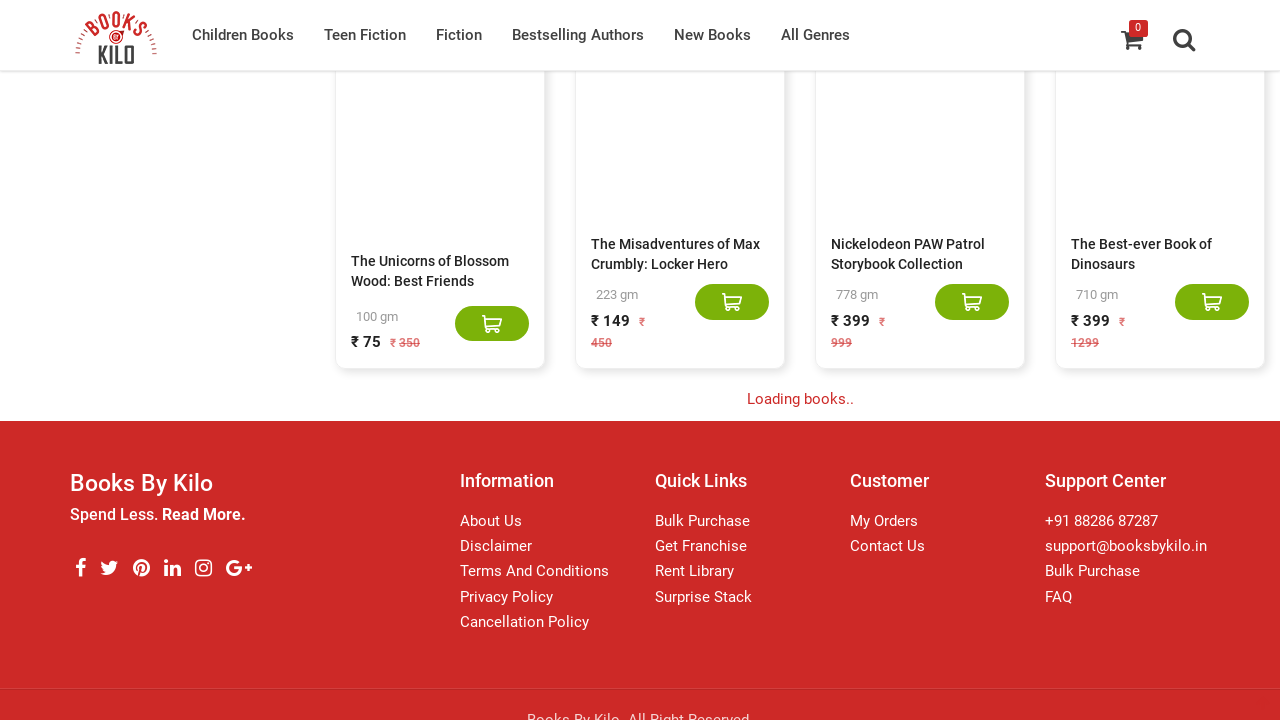

Waited 1 second for new books to load
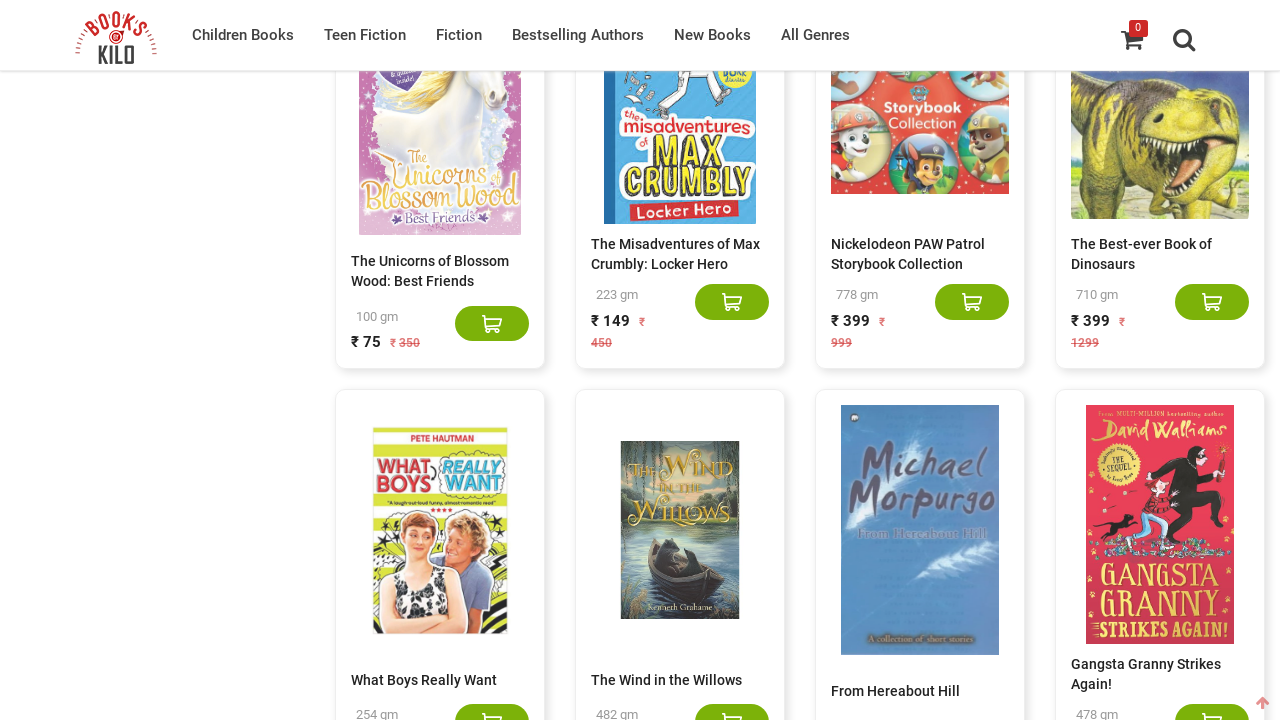

Found 700 books on the page
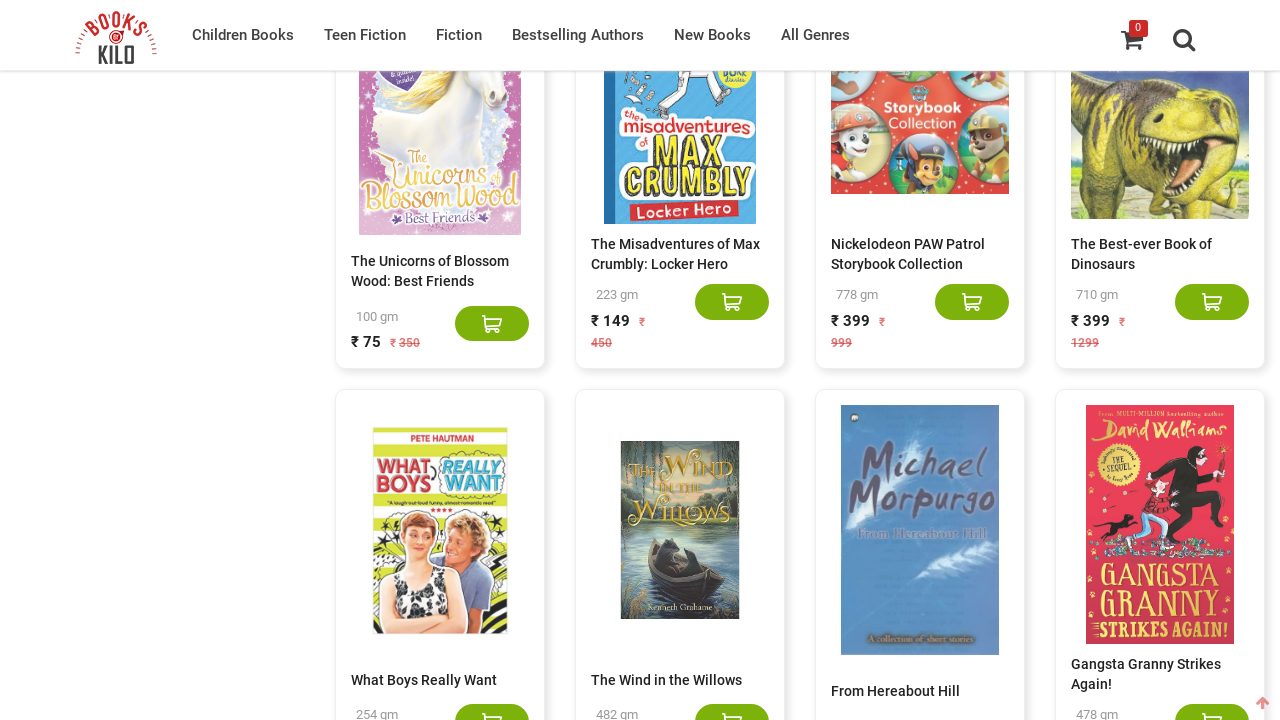

Scrolled to bottom of page to load more books
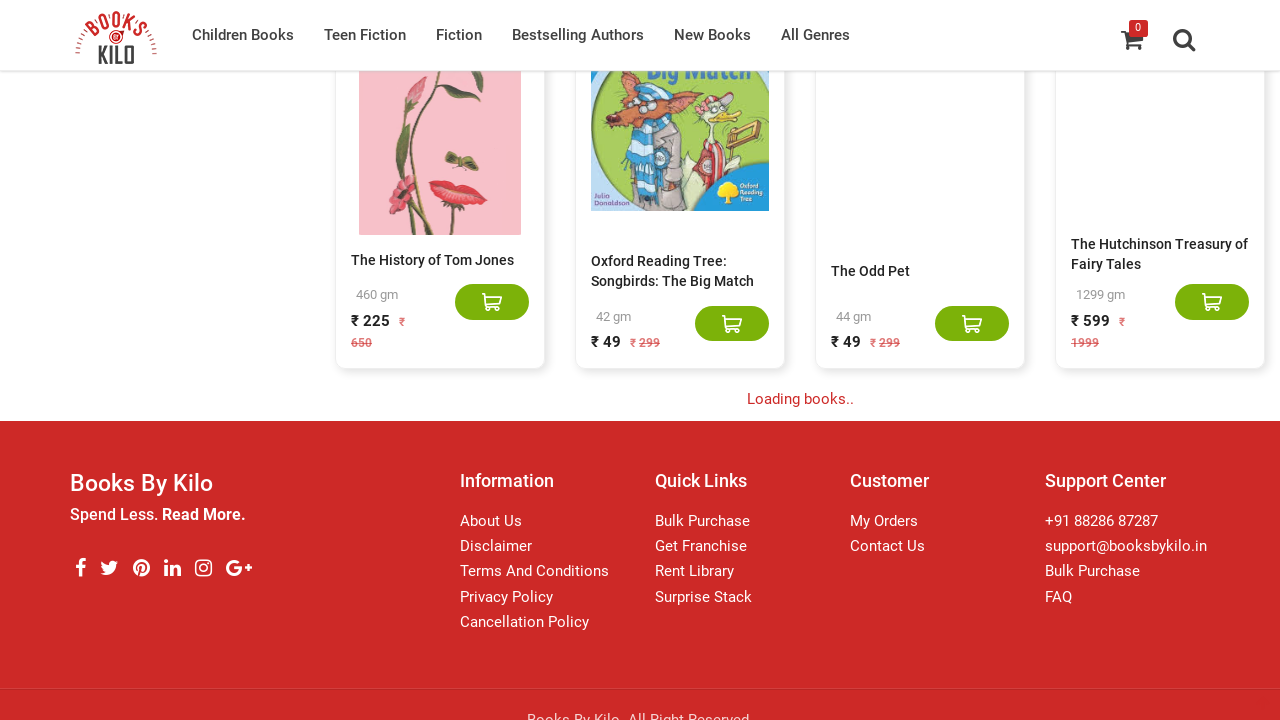

Waited 1 second for new books to load
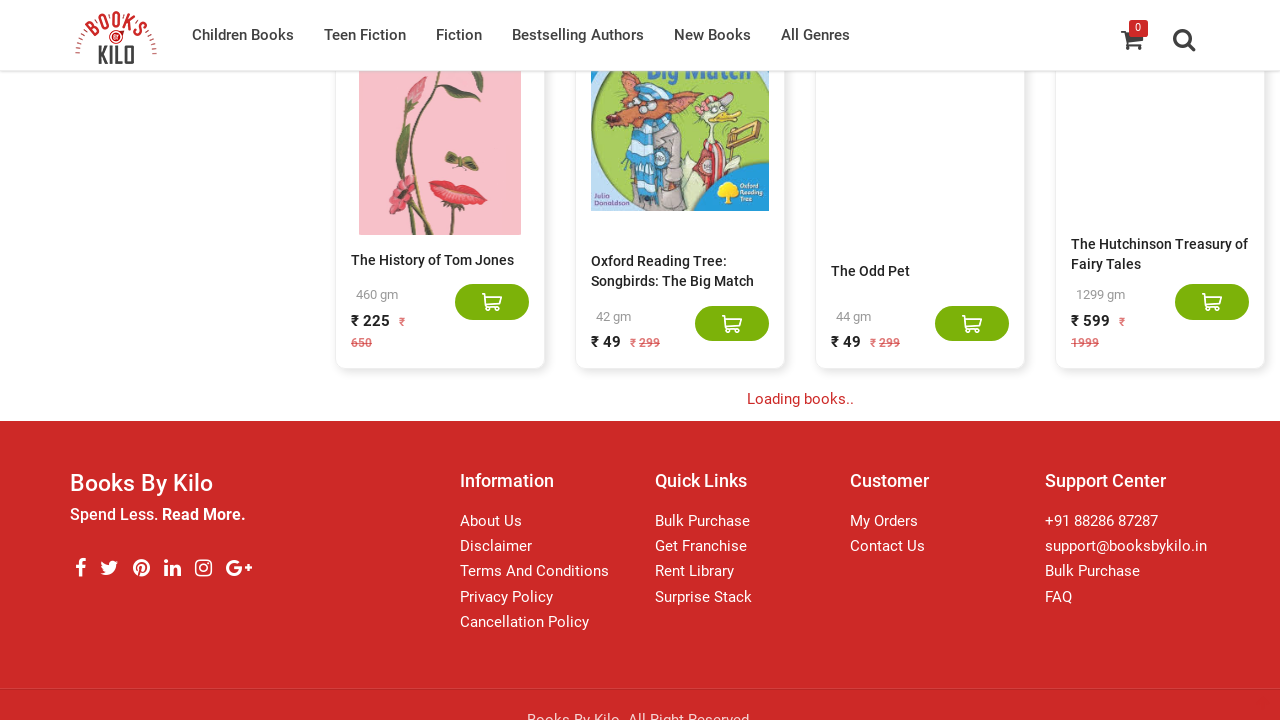

Found 700 books on the page
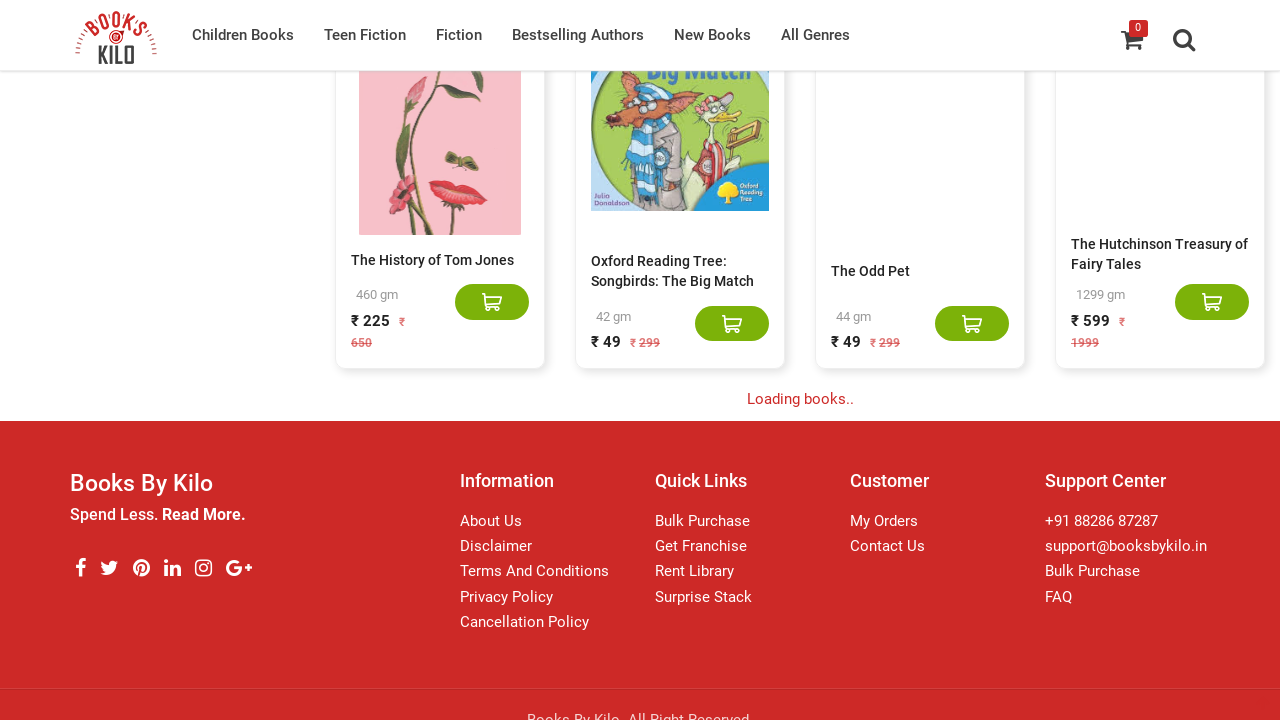

No new books loaded - all books have been fetched
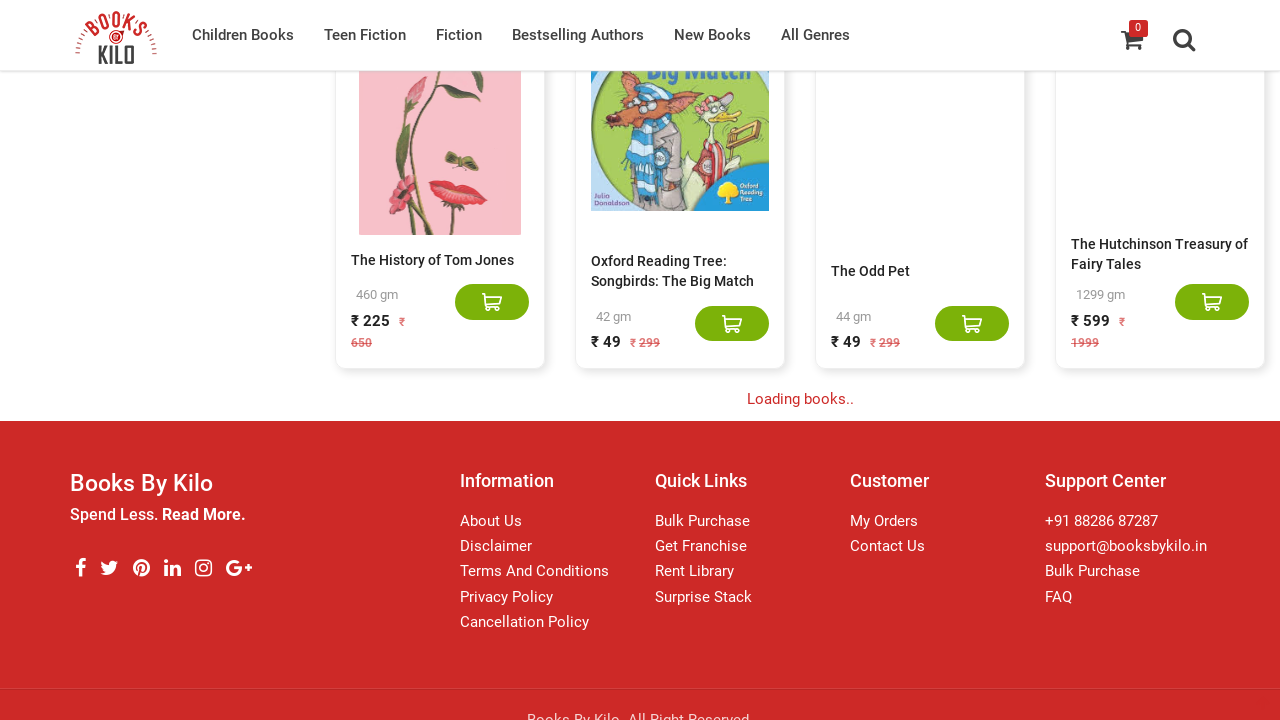

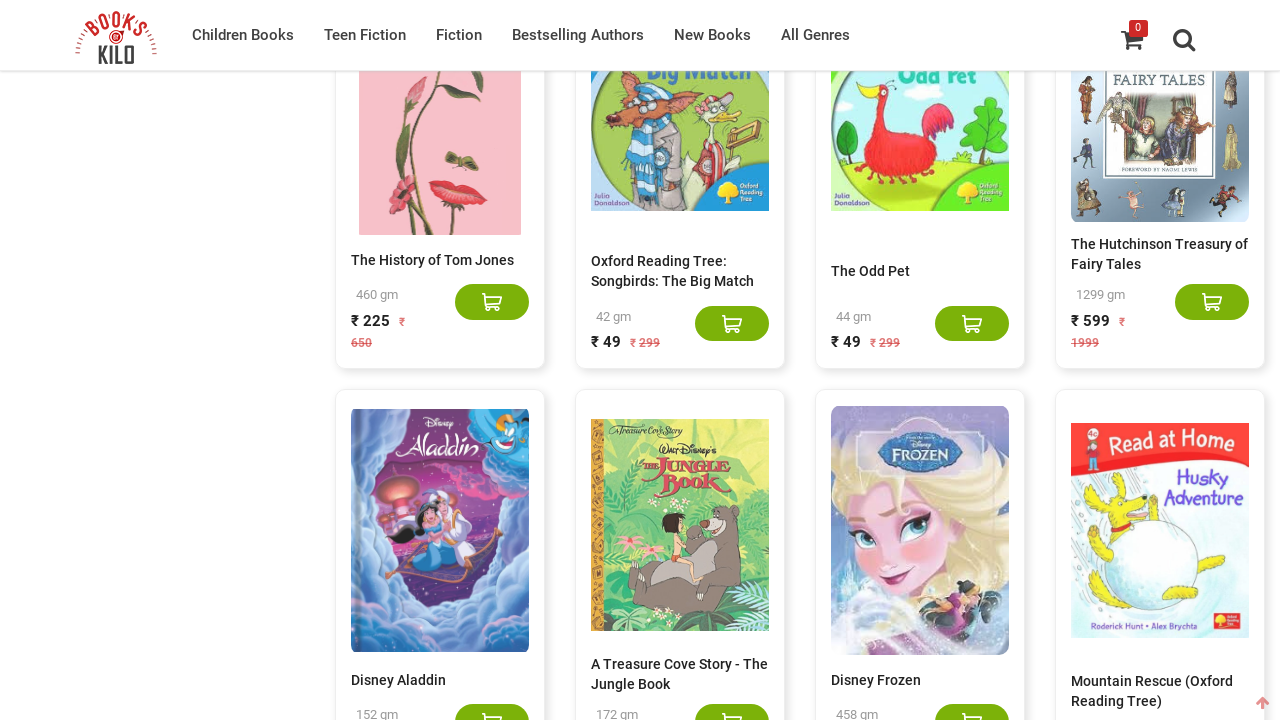